Tests progress bar functionality by starting it and stopping when it reaches 75%

Starting URL: http://uitestingplayground.com/progressbar

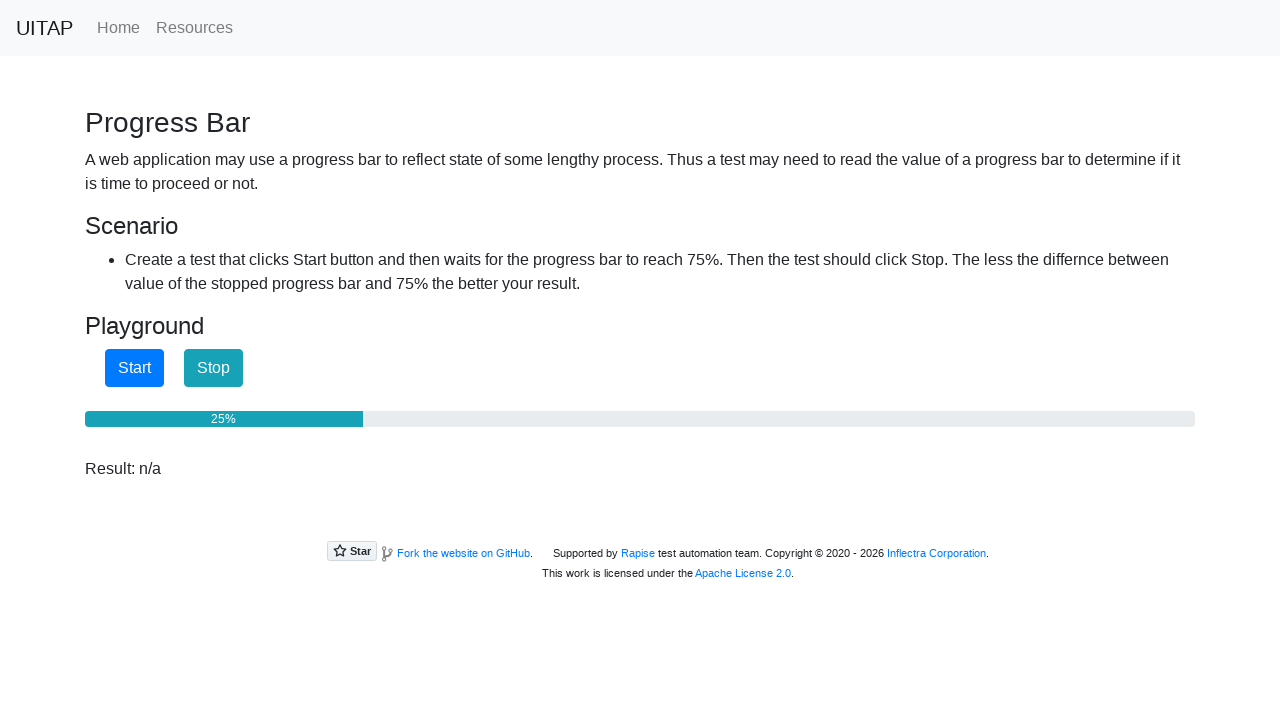

Clicked the start button to begin progress bar at (134, 368) on #startButton
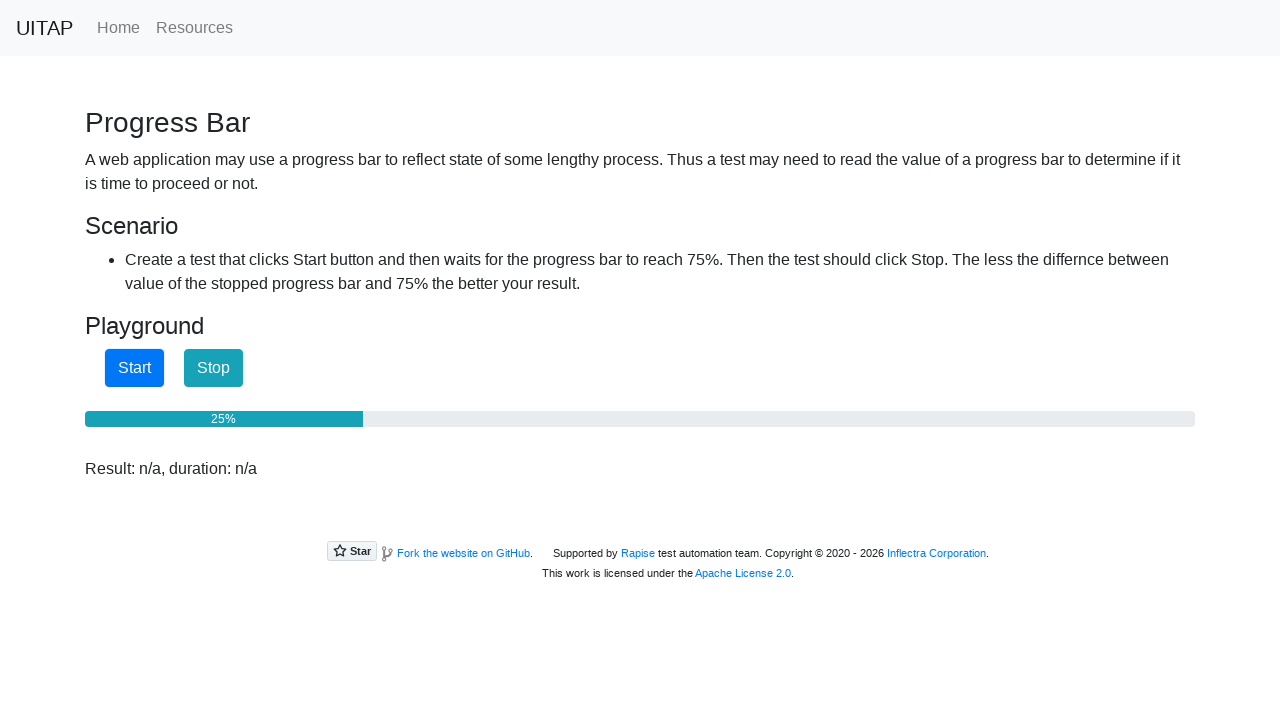

Progress bar at 25% - waiting for it to reach 75%
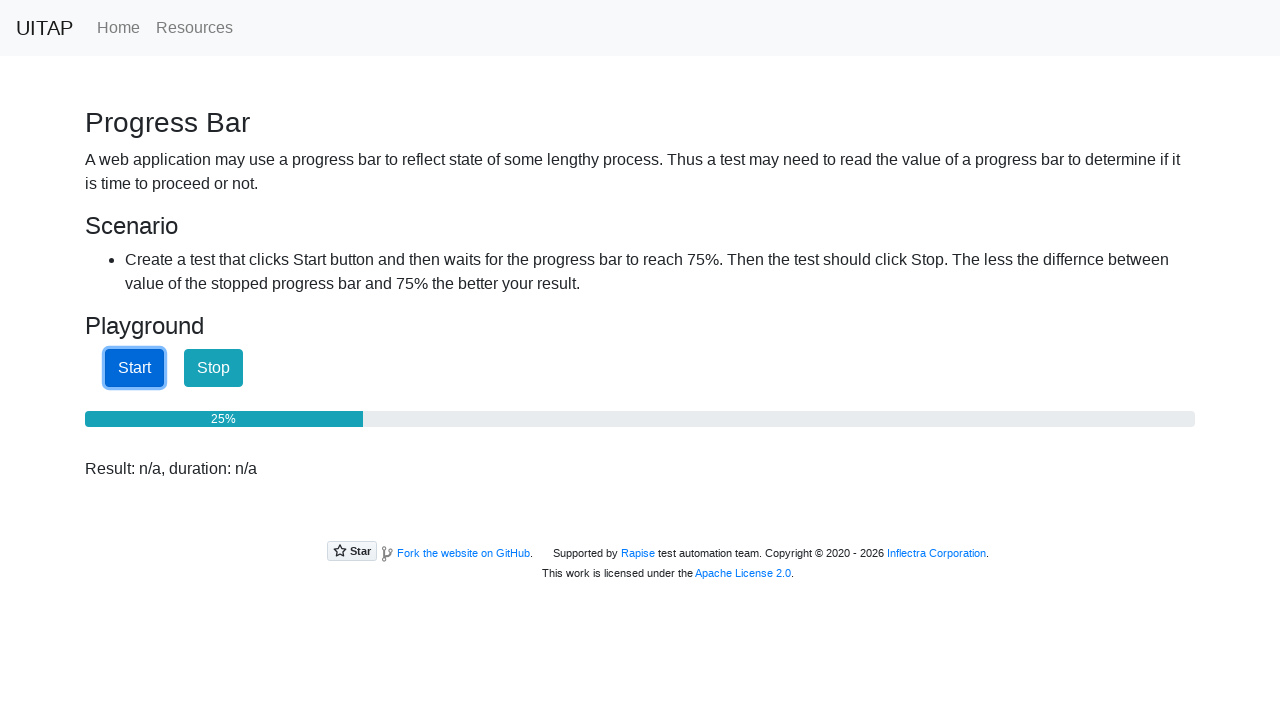

Progress bar at 25% - waiting for it to reach 75%
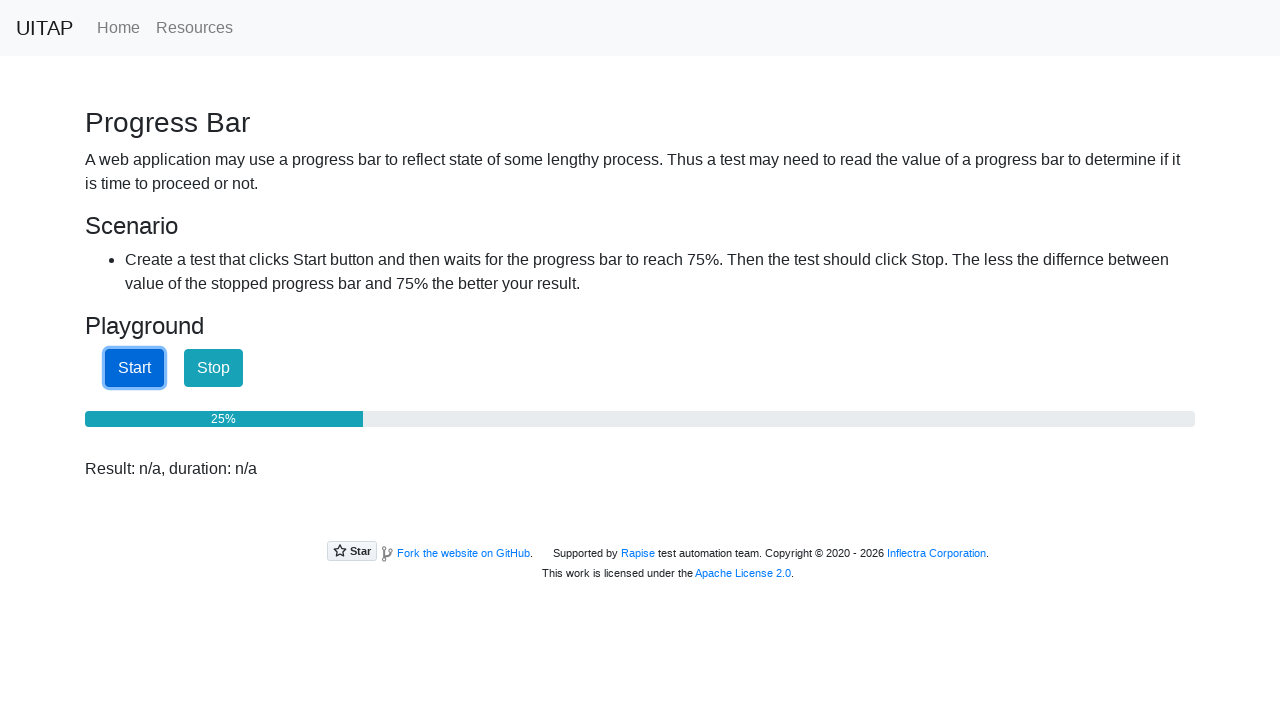

Progress bar at 25% - waiting for it to reach 75%
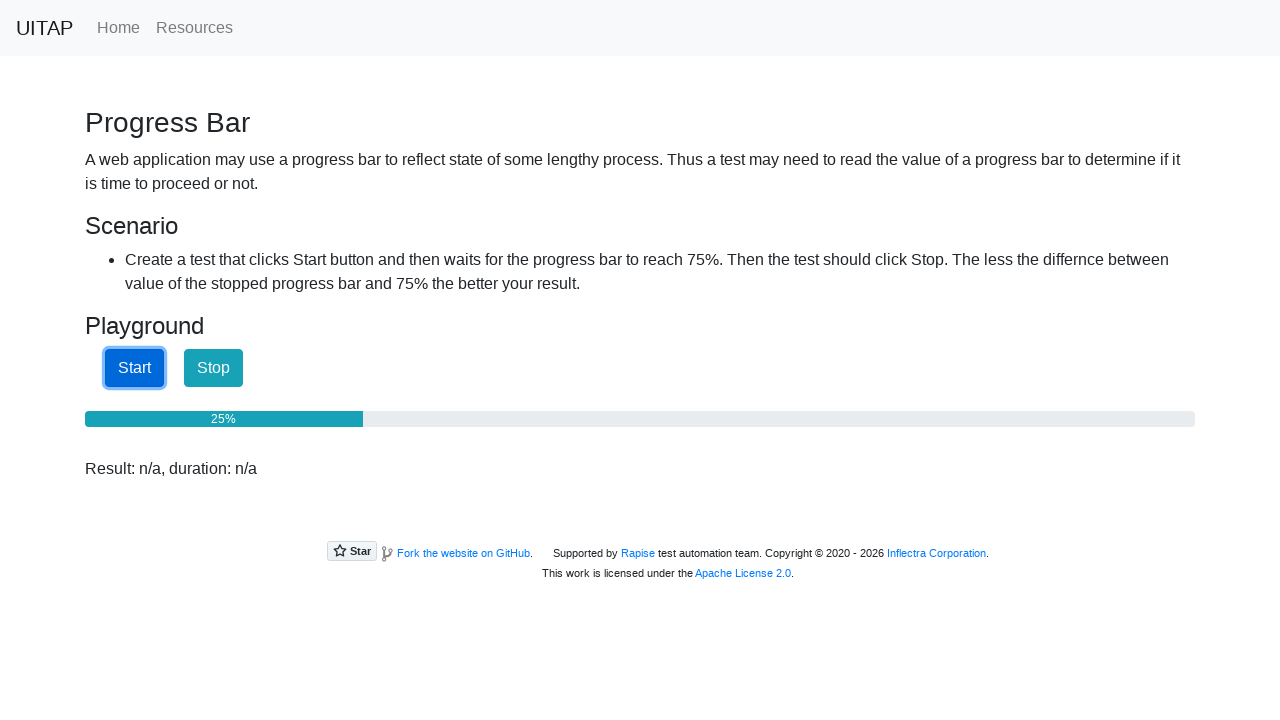

Progress bar at 25% - waiting for it to reach 75%
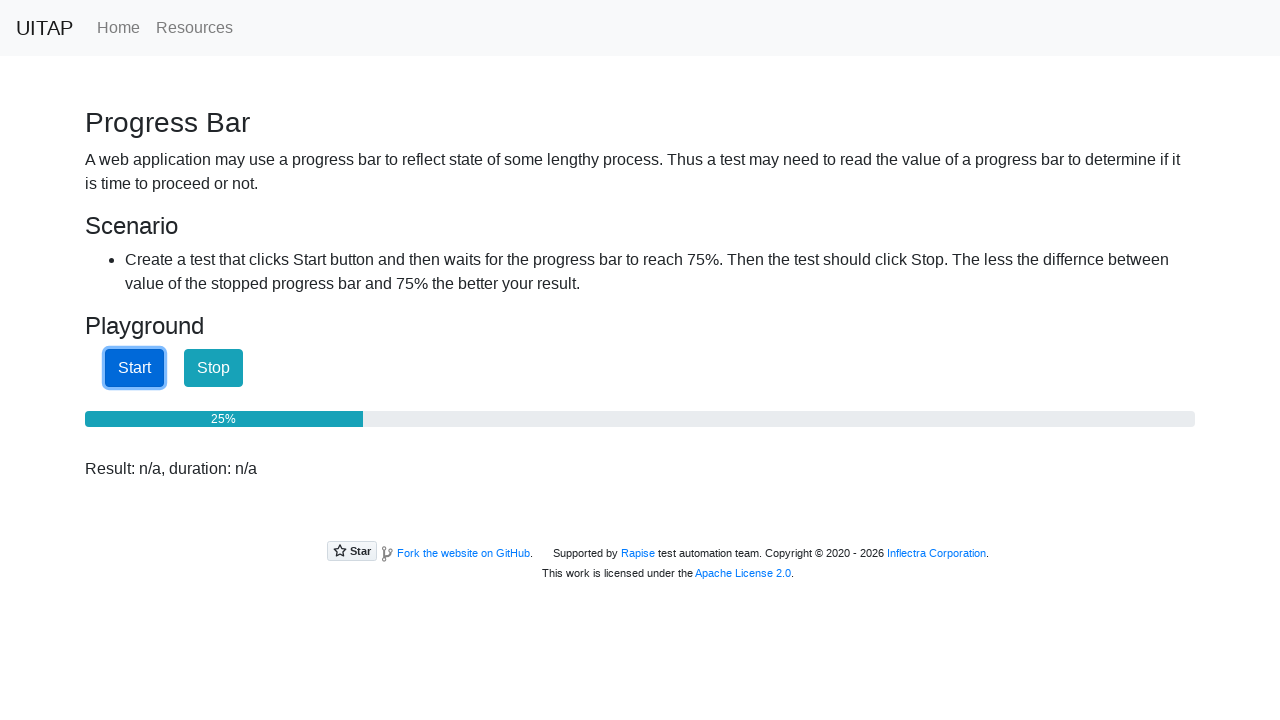

Progress bar at 26% - waiting for it to reach 75%
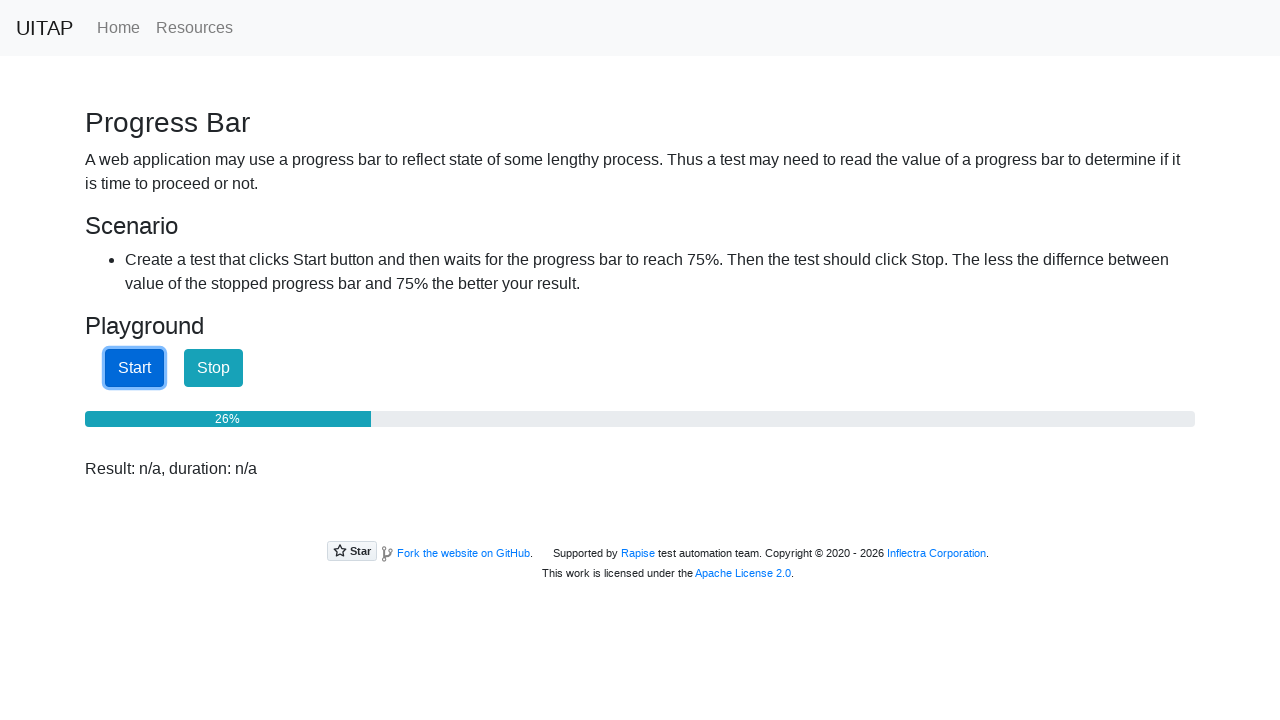

Progress bar at 26% - waiting for it to reach 75%
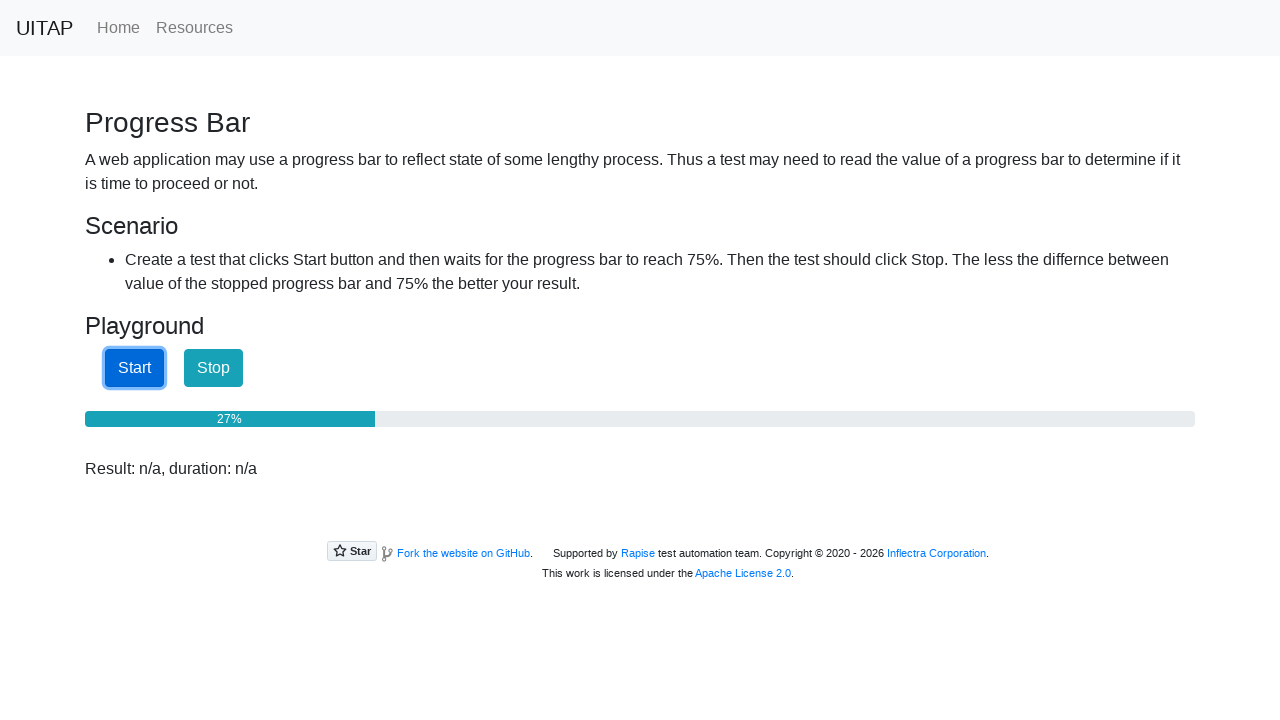

Progress bar at 27% - waiting for it to reach 75%
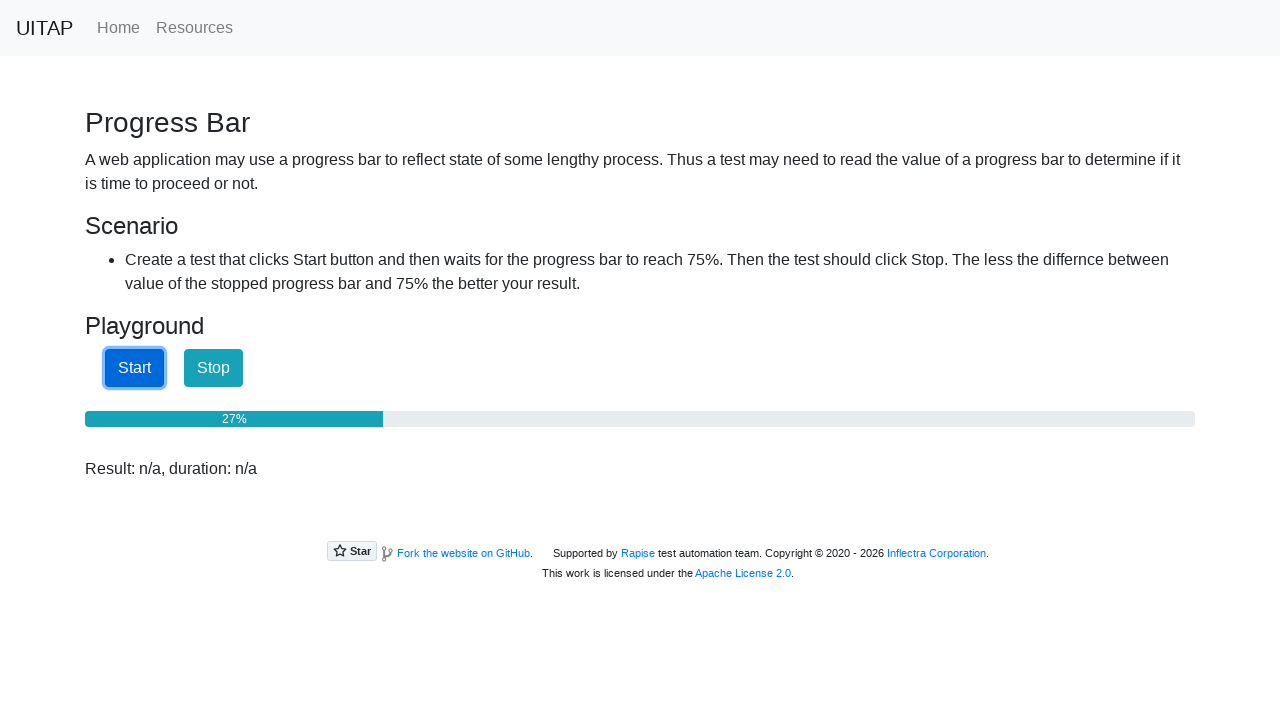

Progress bar at 28% - waiting for it to reach 75%
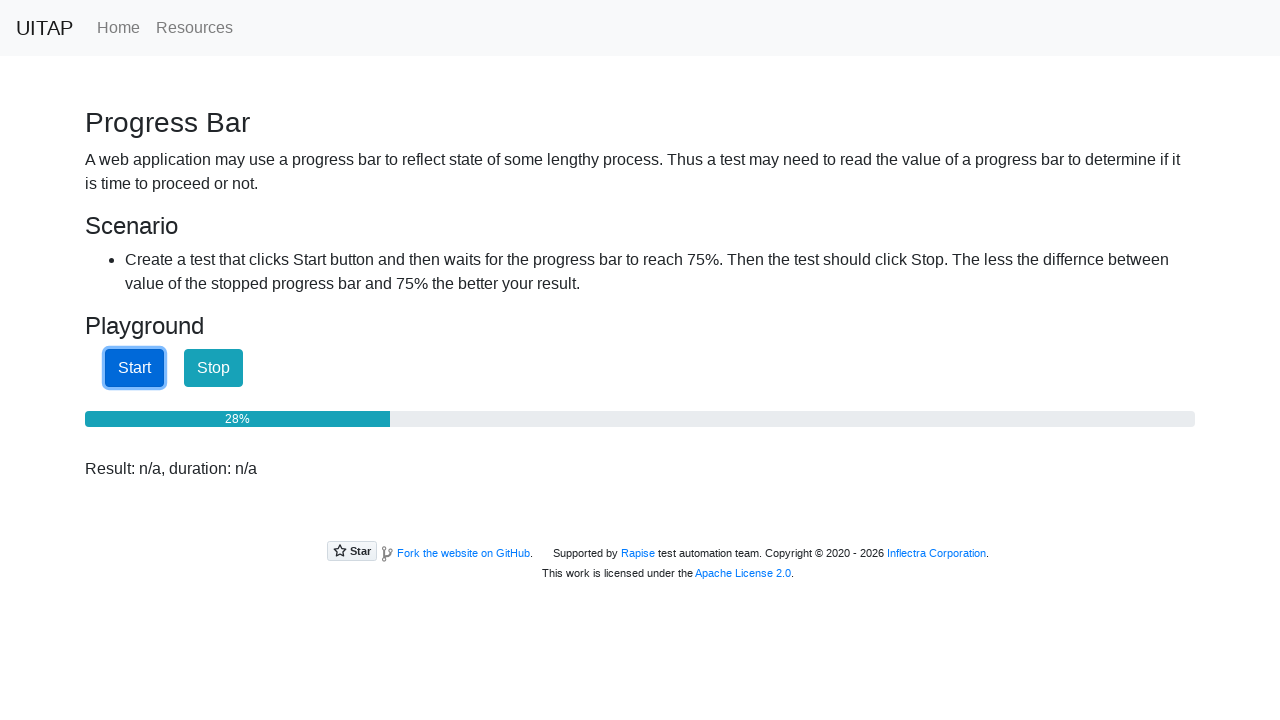

Progress bar at 28% - waiting for it to reach 75%
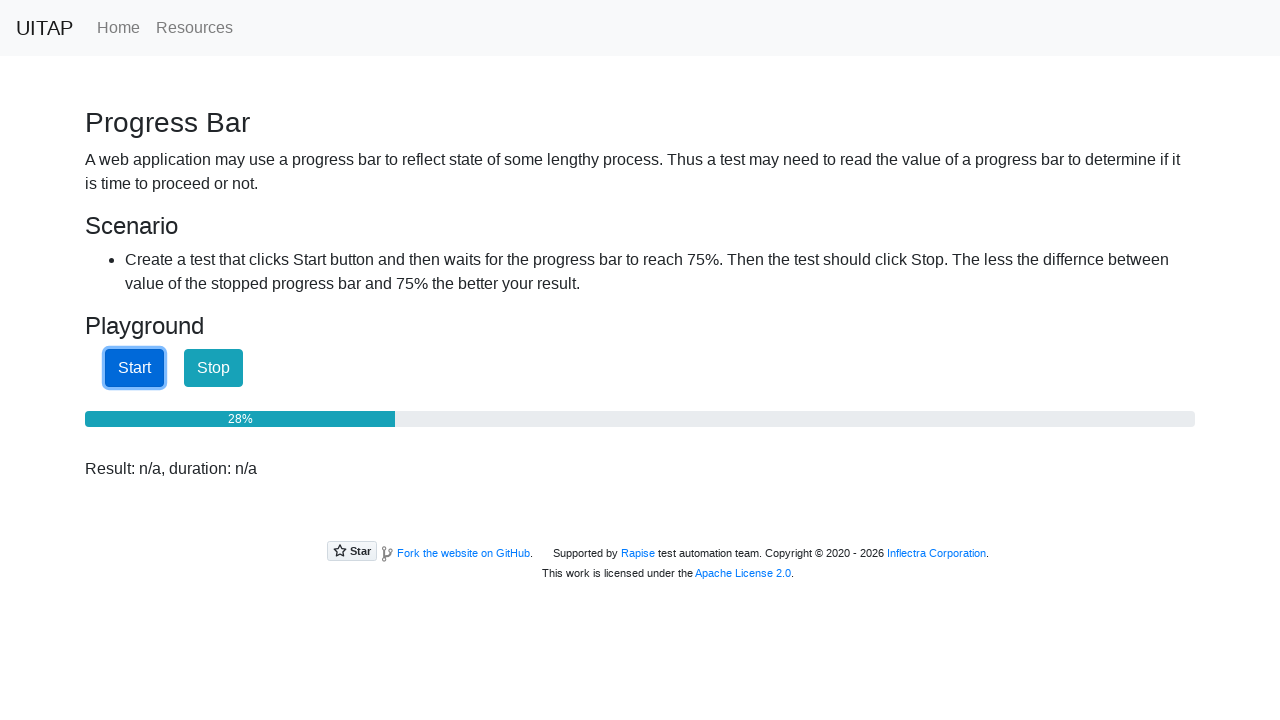

Progress bar at 29% - waiting for it to reach 75%
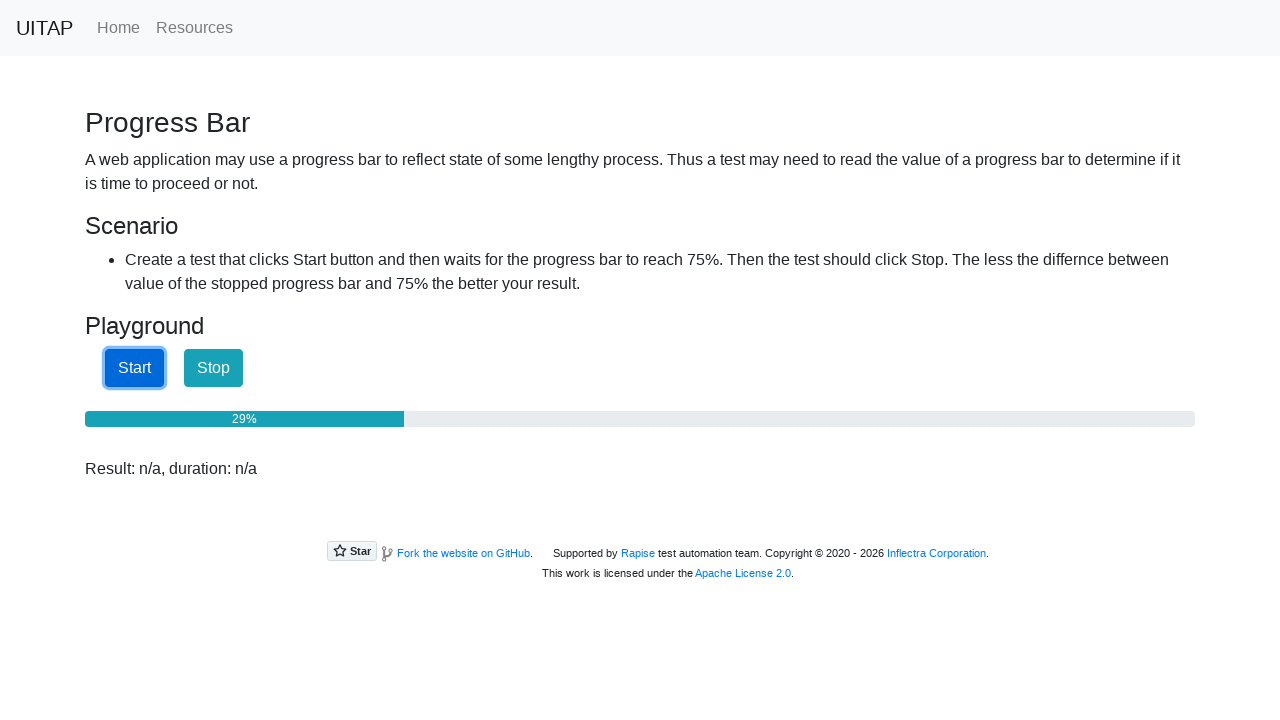

Progress bar at 29% - waiting for it to reach 75%
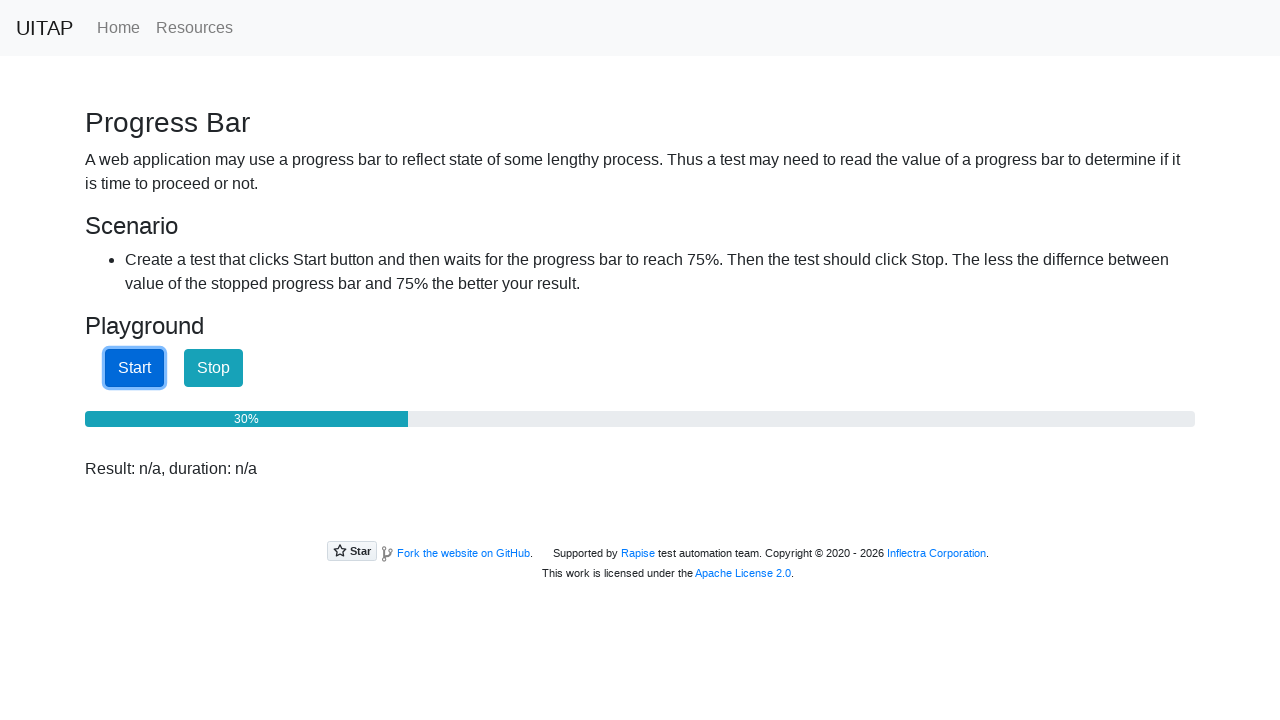

Progress bar at 30% - waiting for it to reach 75%
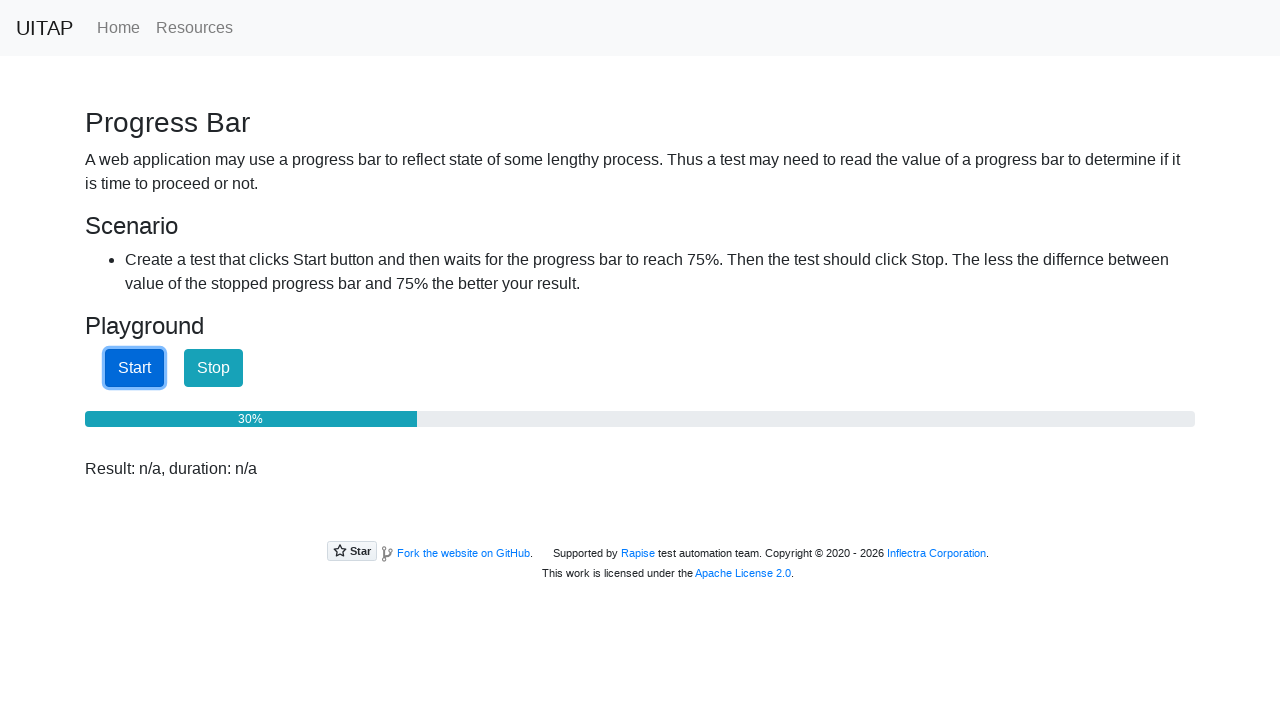

Progress bar at 31% - waiting for it to reach 75%
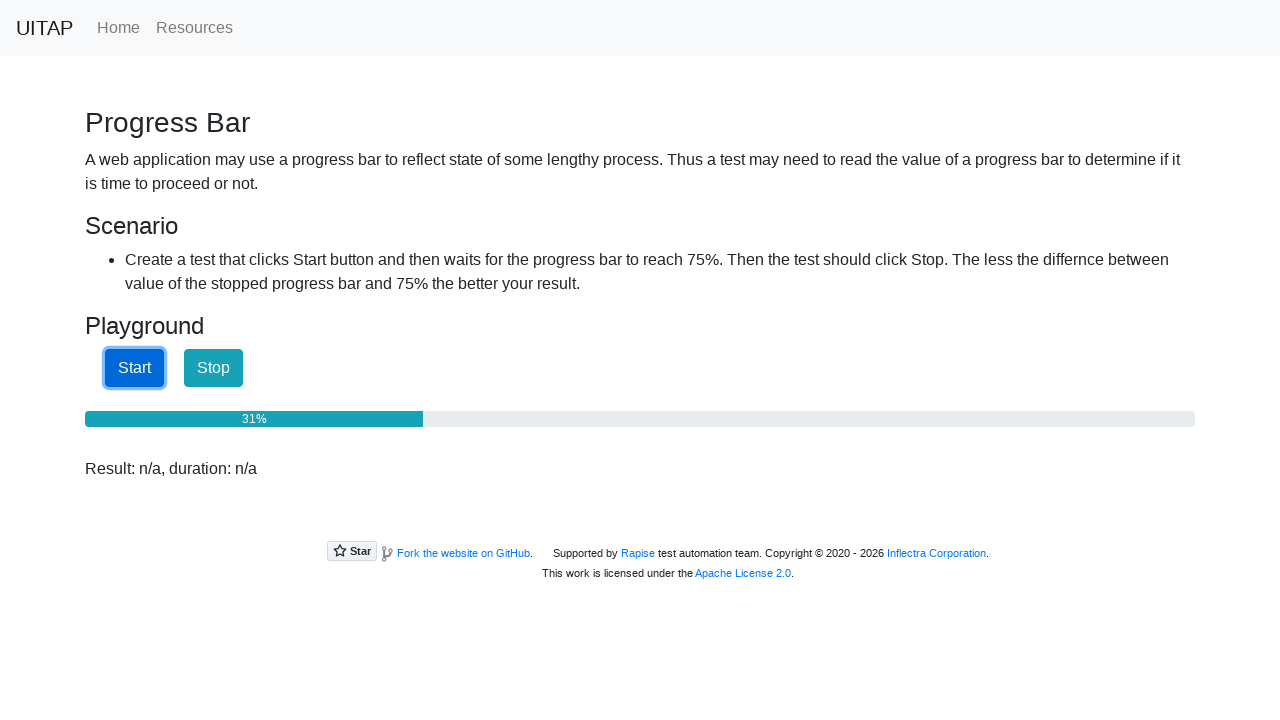

Progress bar at 31% - waiting for it to reach 75%
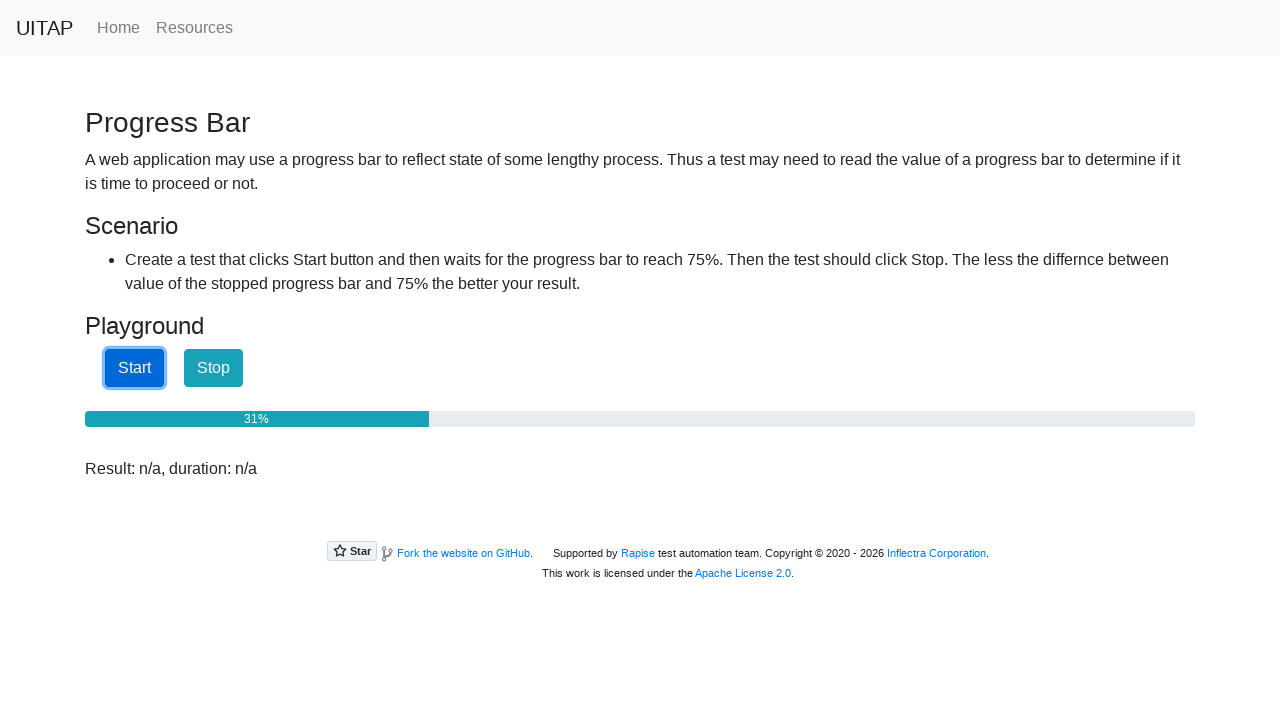

Progress bar at 32% - waiting for it to reach 75%
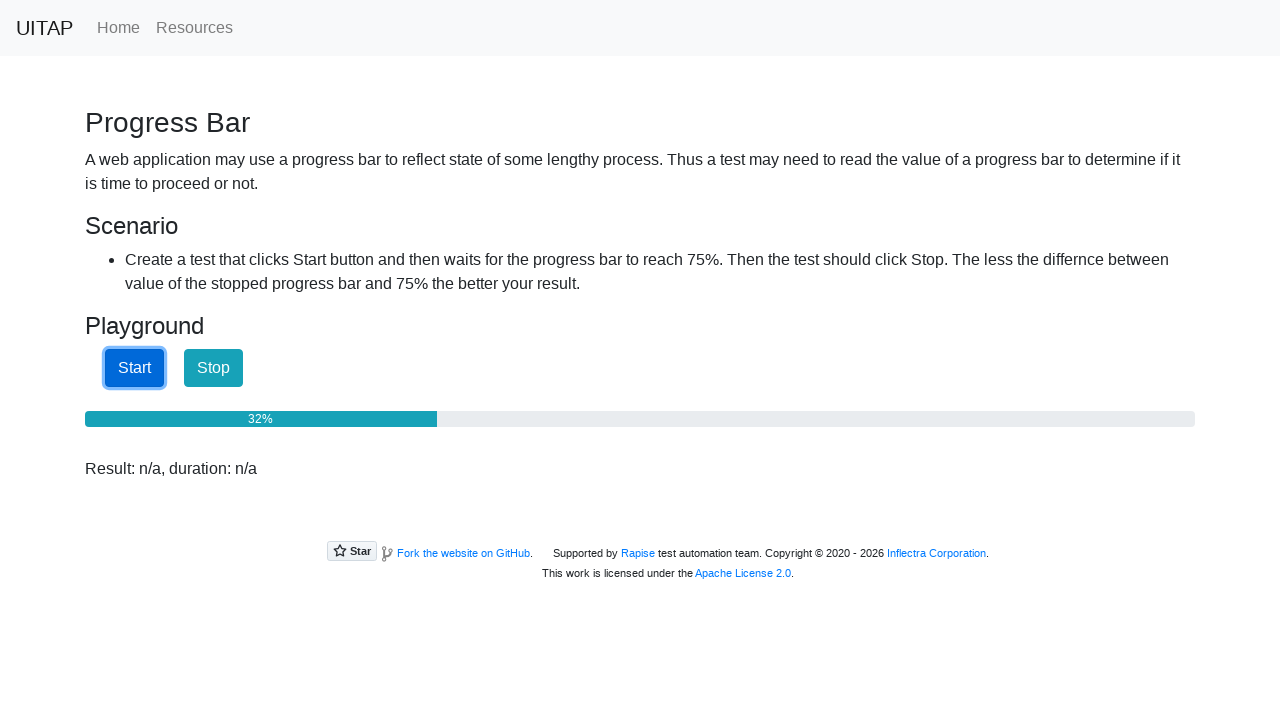

Progress bar at 32% - waiting for it to reach 75%
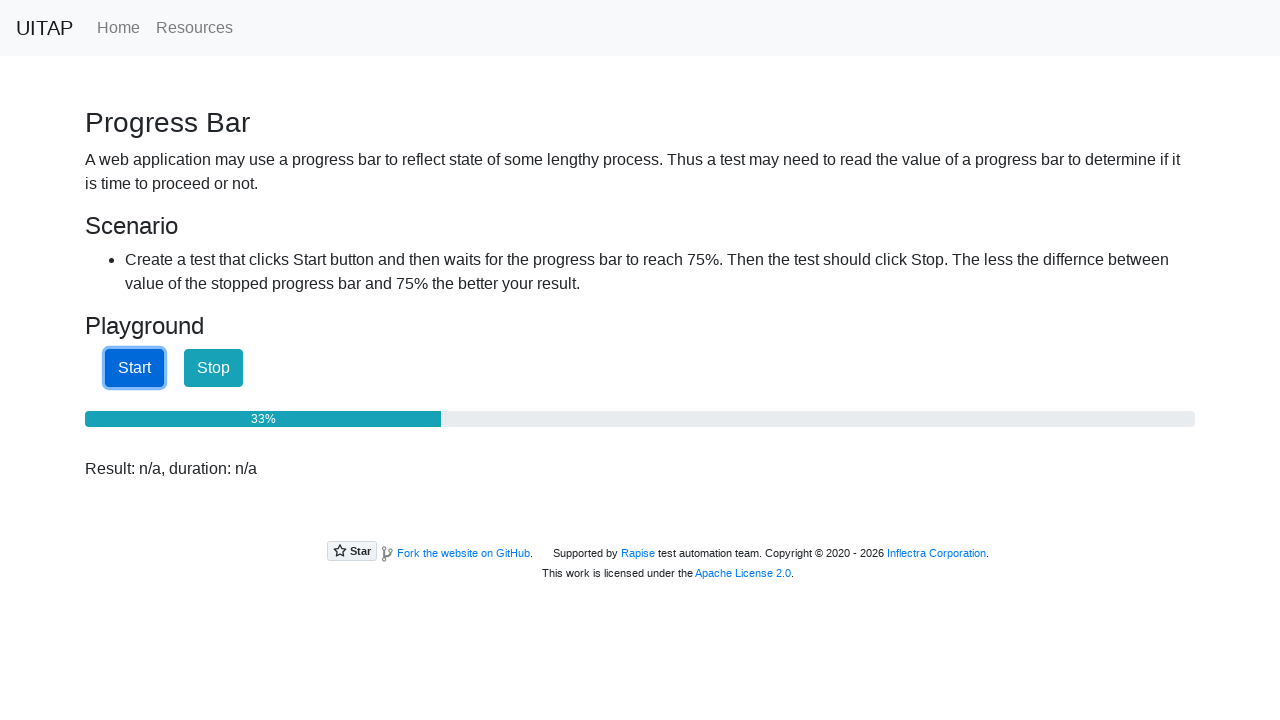

Progress bar at 33% - waiting for it to reach 75%
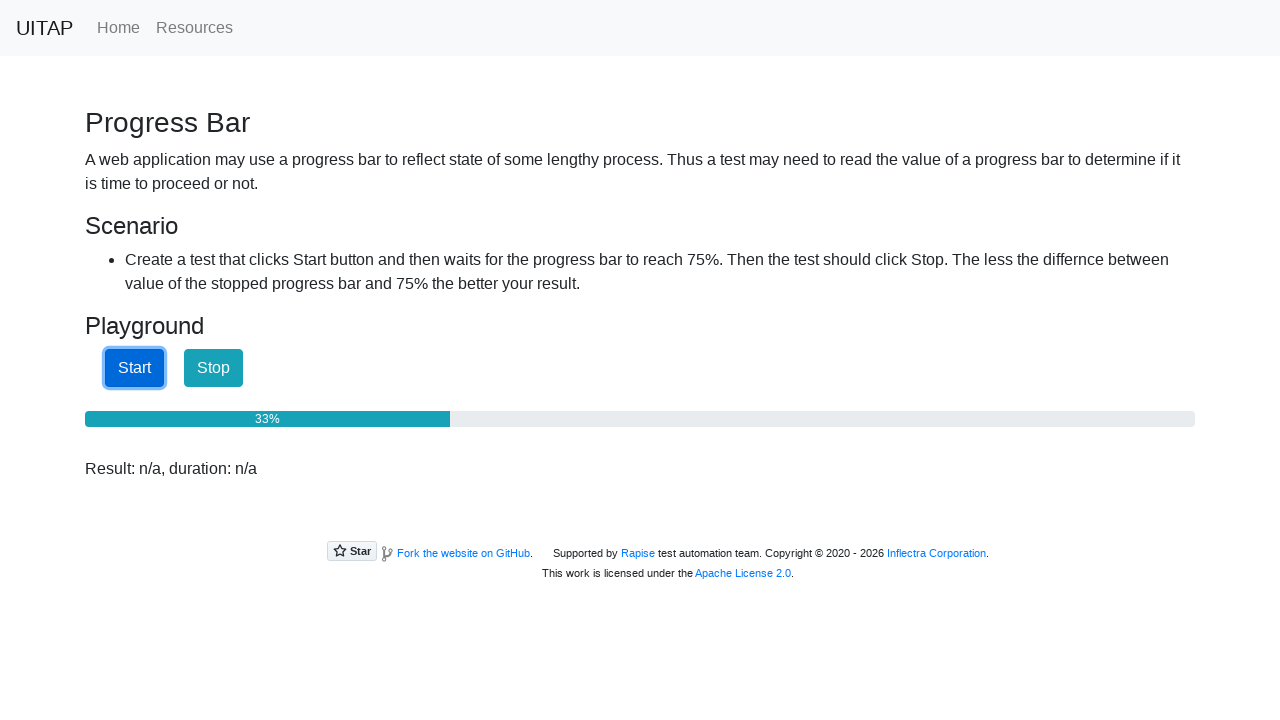

Progress bar at 34% - waiting for it to reach 75%
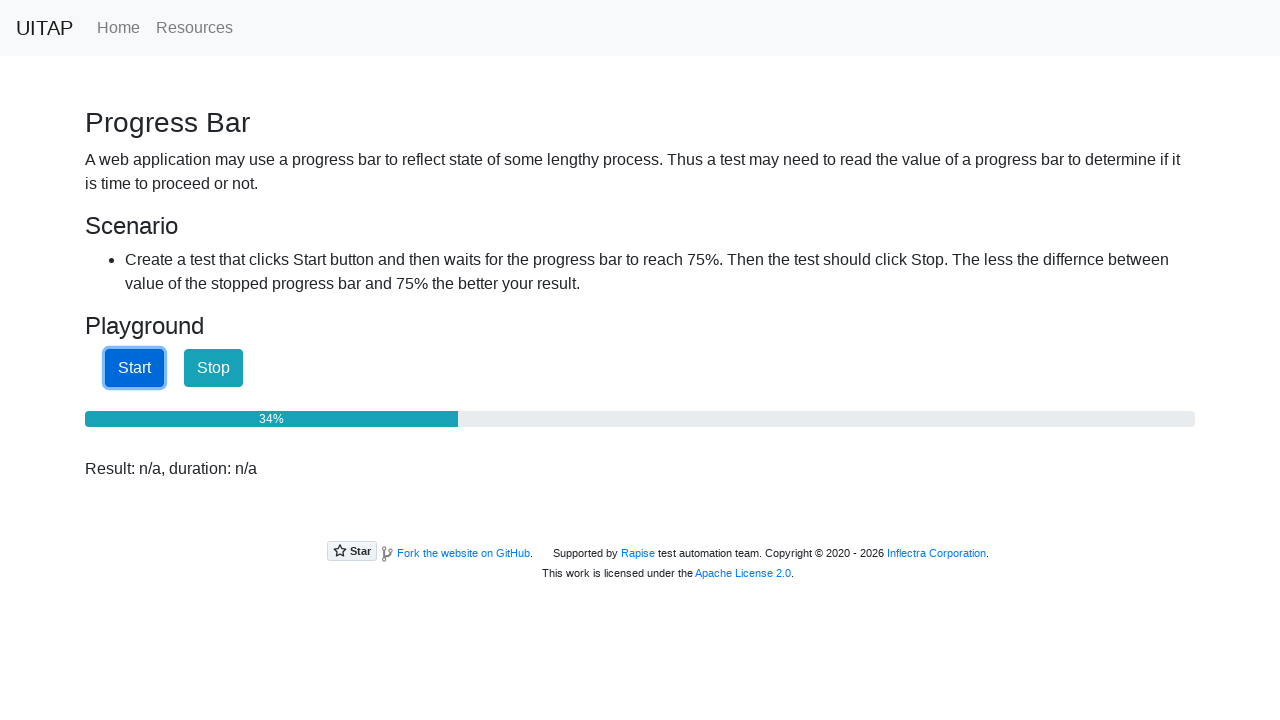

Progress bar at 34% - waiting for it to reach 75%
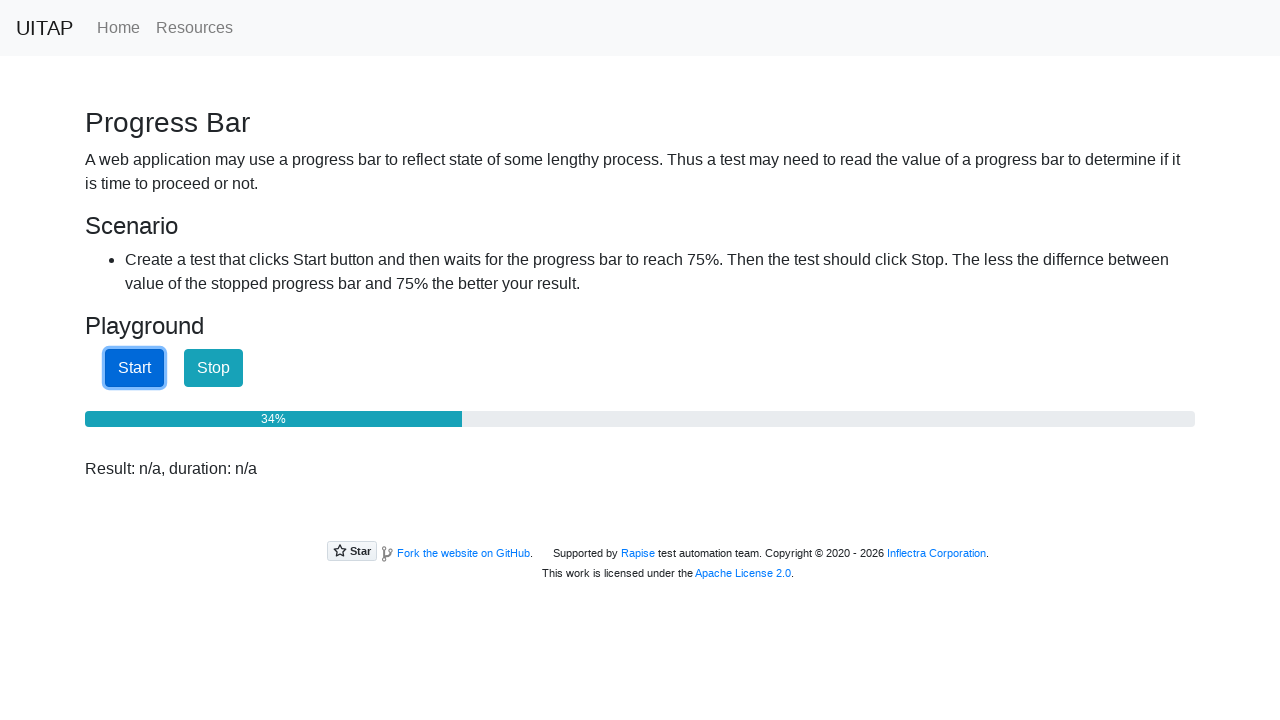

Progress bar at 35% - waiting for it to reach 75%
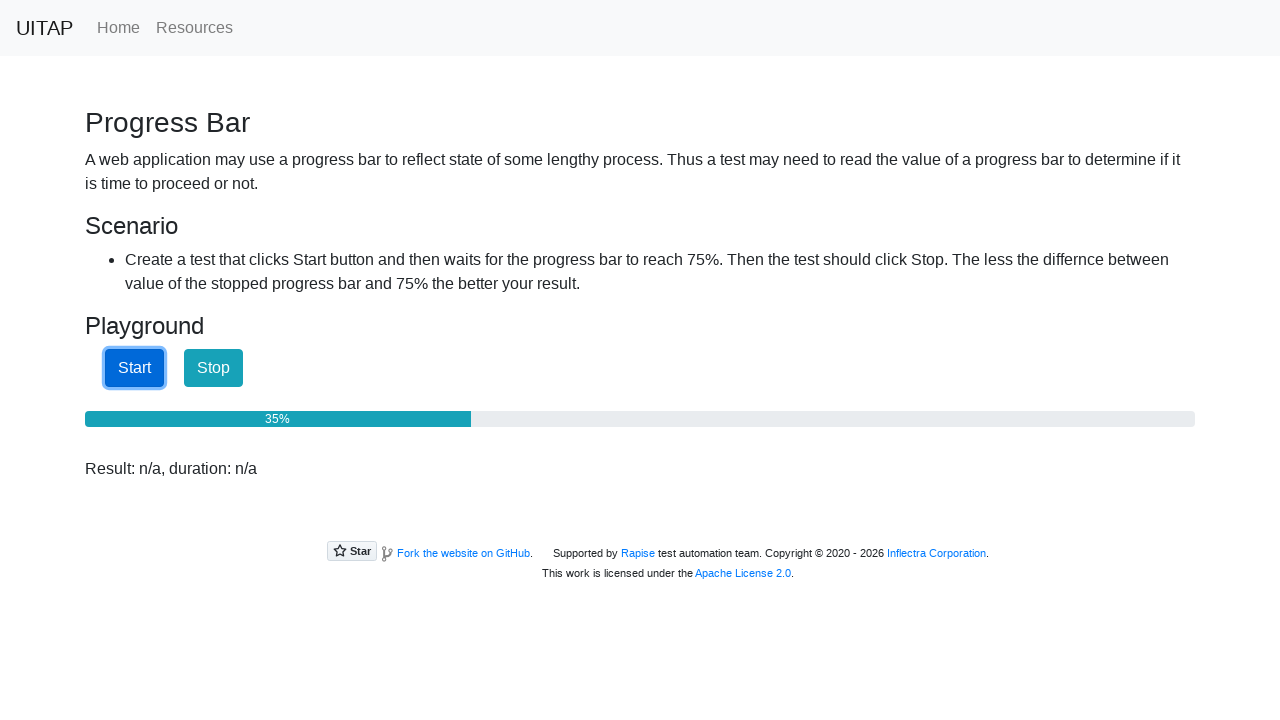

Progress bar at 35% - waiting for it to reach 75%
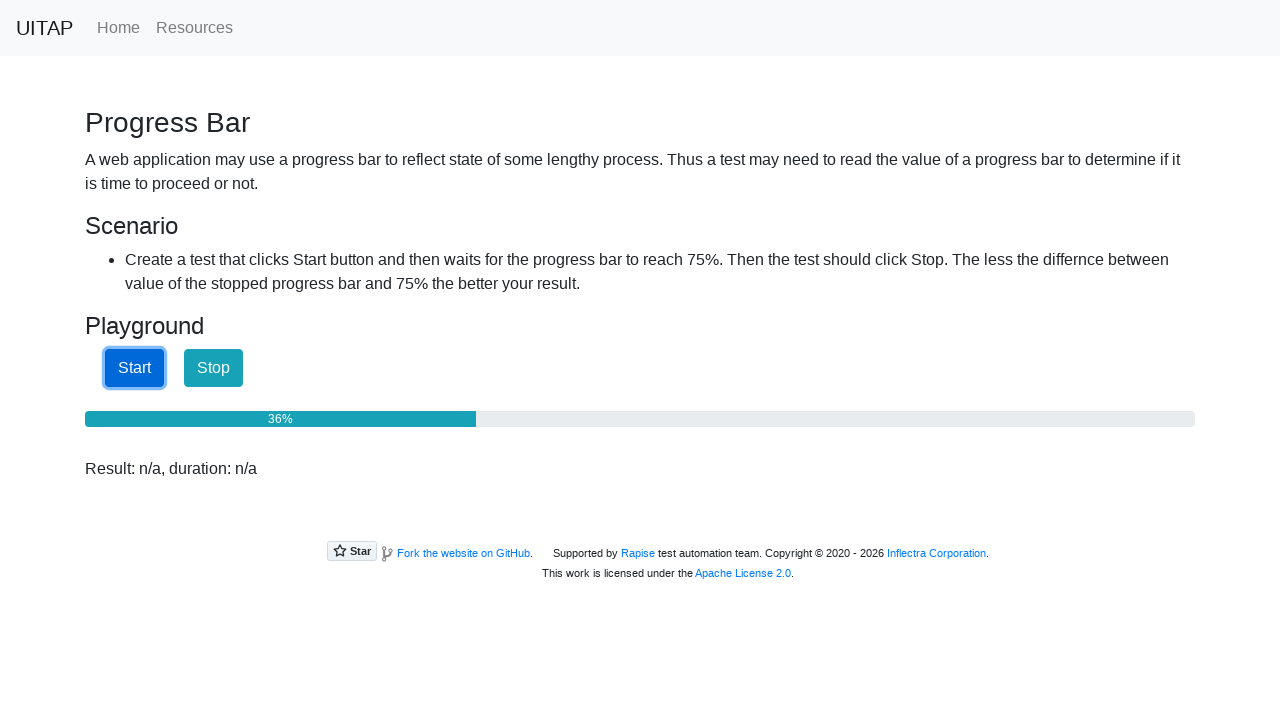

Progress bar at 36% - waiting for it to reach 75%
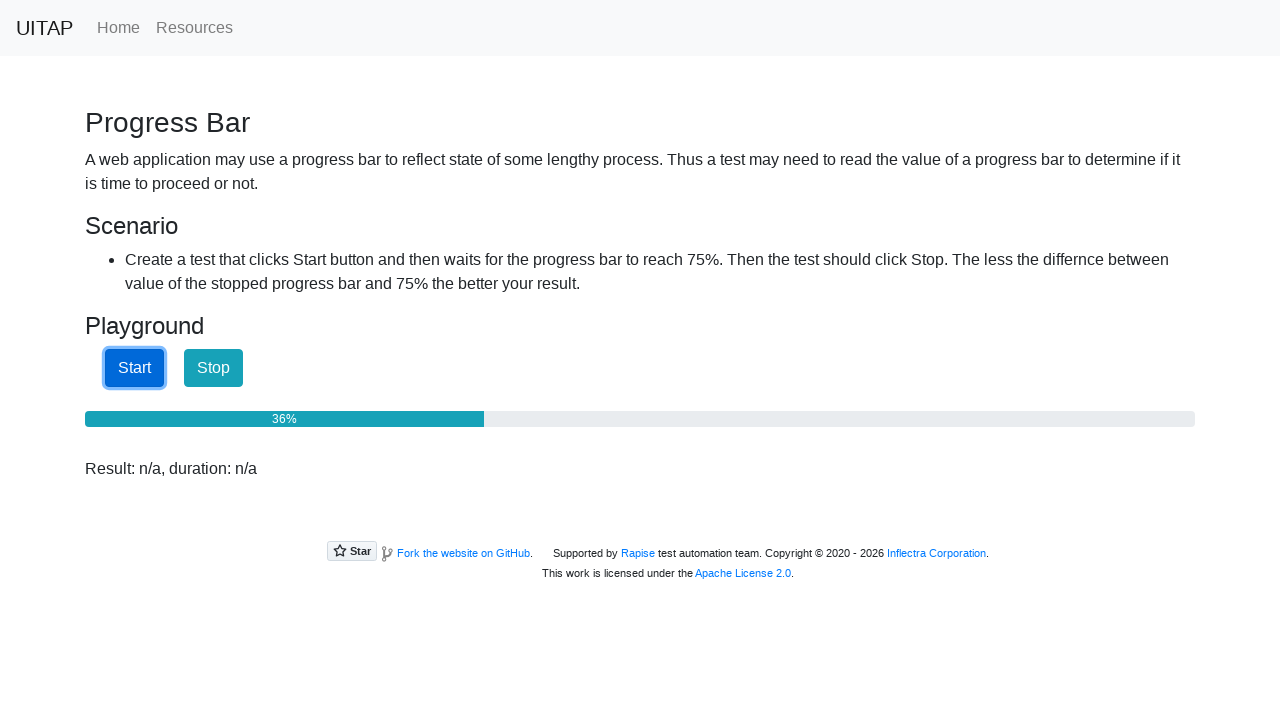

Progress bar at 37% - waiting for it to reach 75%
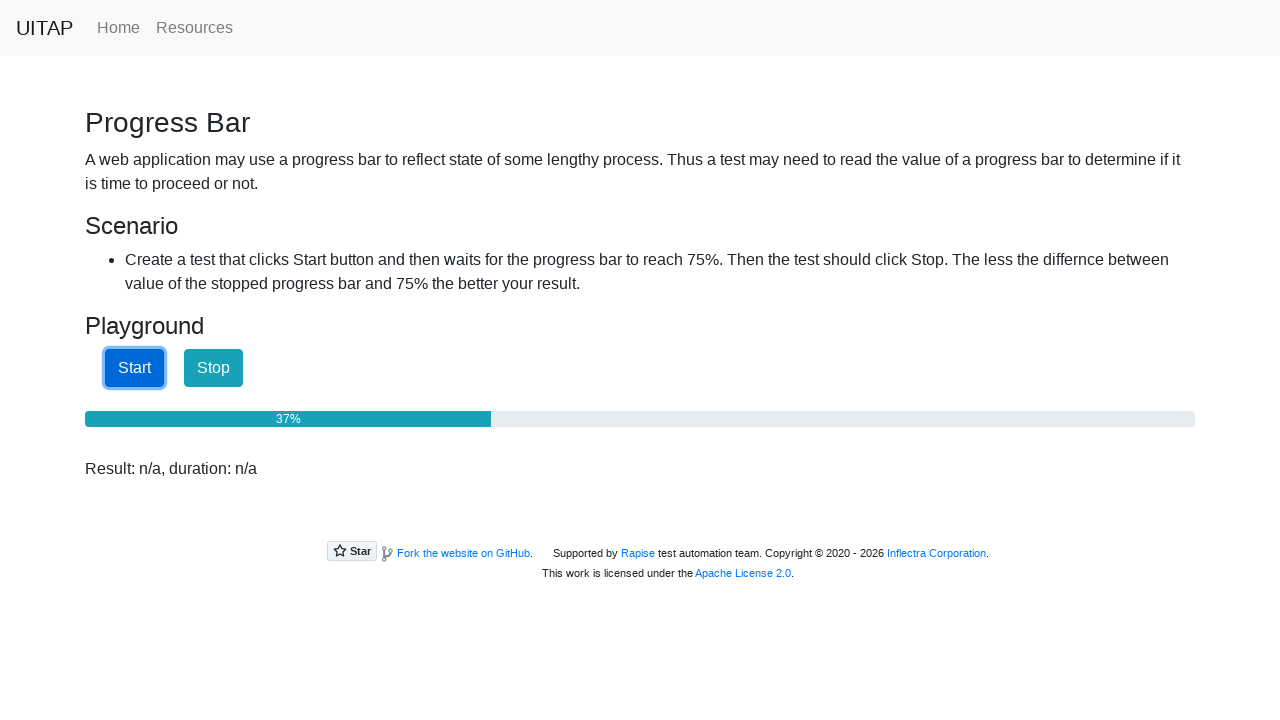

Progress bar at 37% - waiting for it to reach 75%
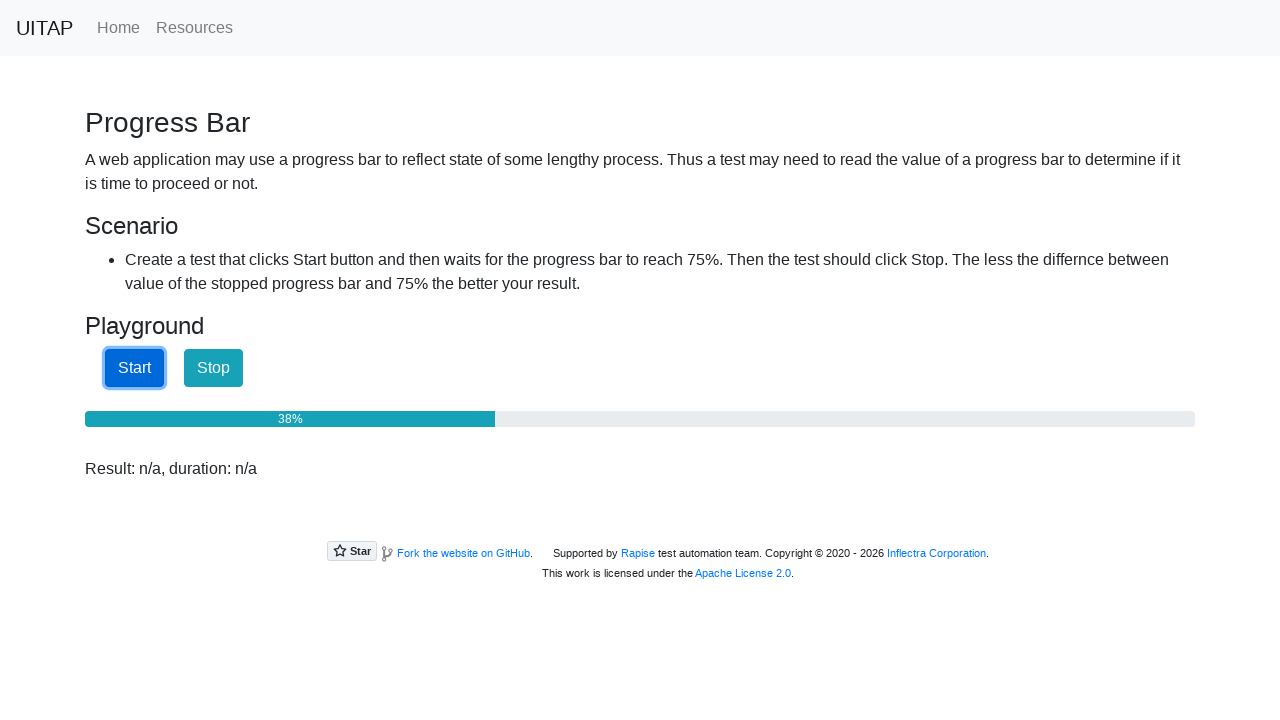

Progress bar at 38% - waiting for it to reach 75%
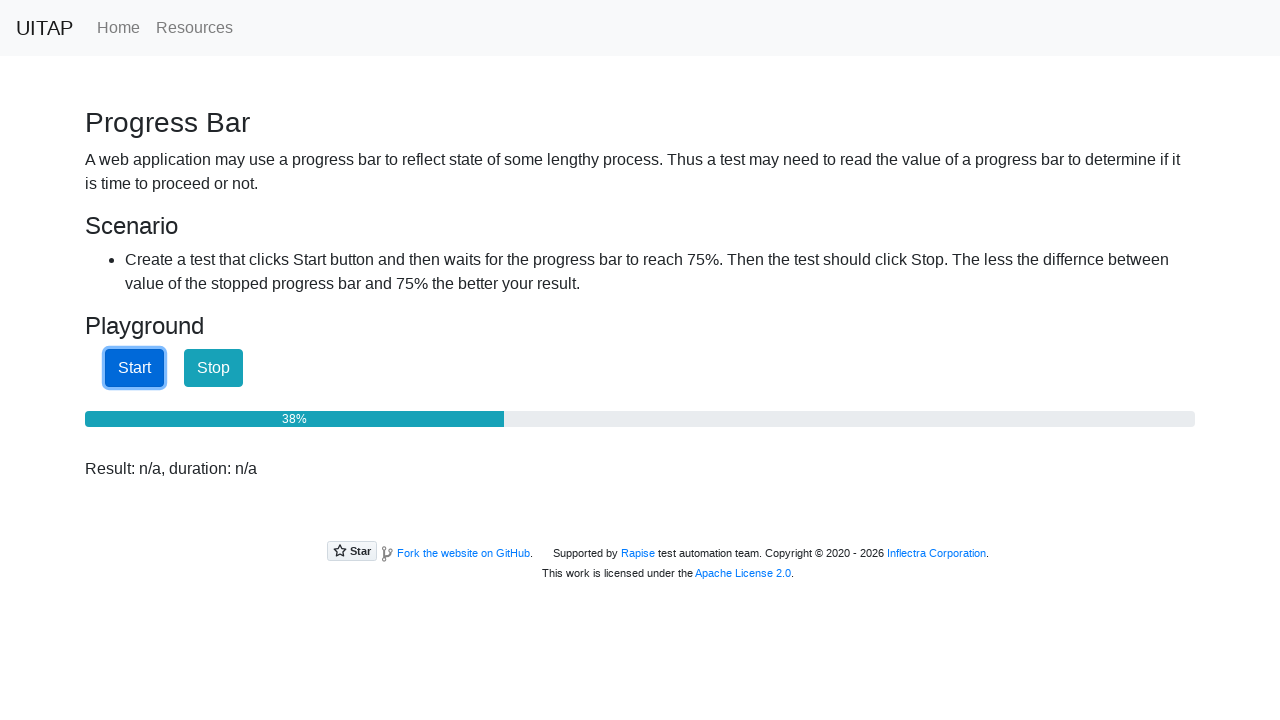

Progress bar at 38% - waiting for it to reach 75%
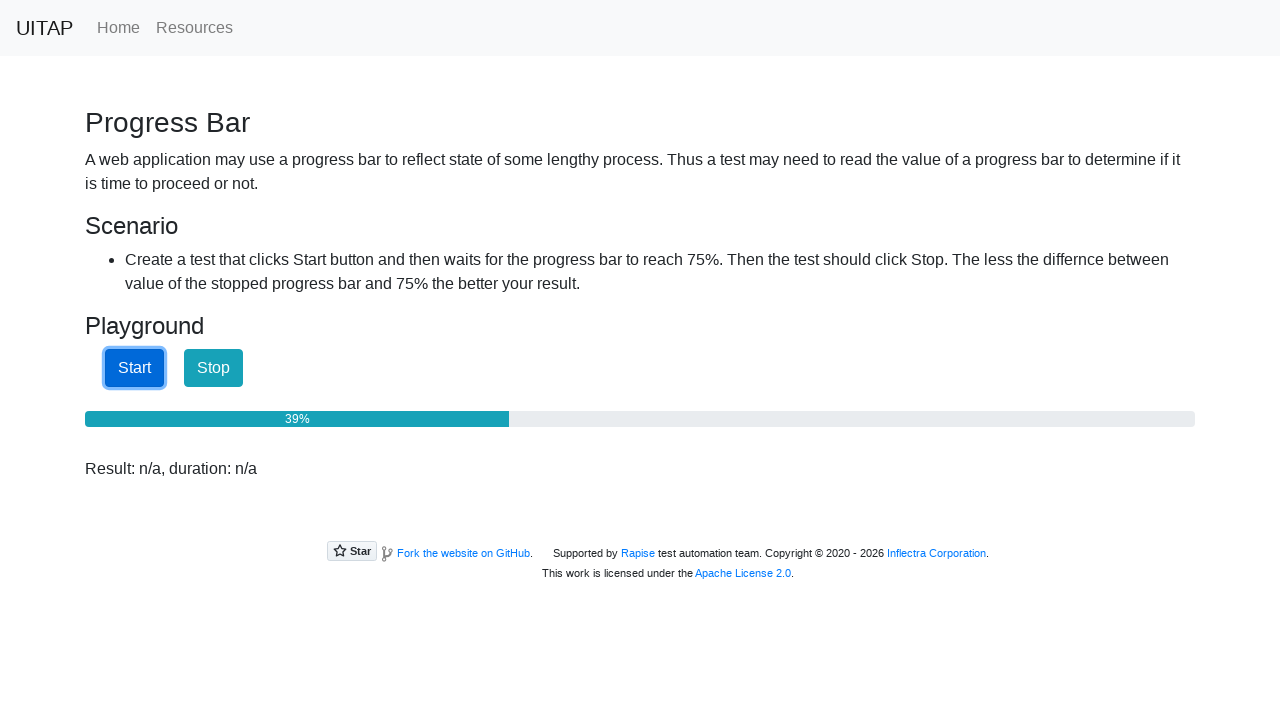

Progress bar at 39% - waiting for it to reach 75%
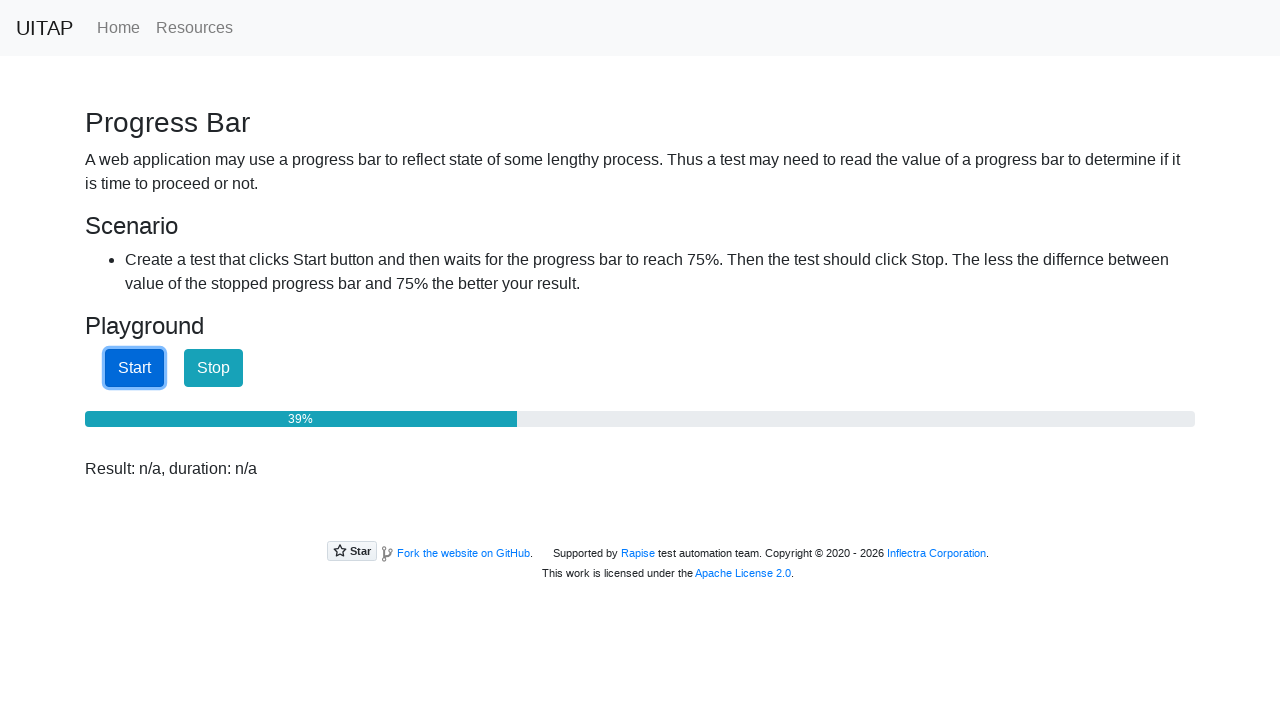

Progress bar at 40% - waiting for it to reach 75%
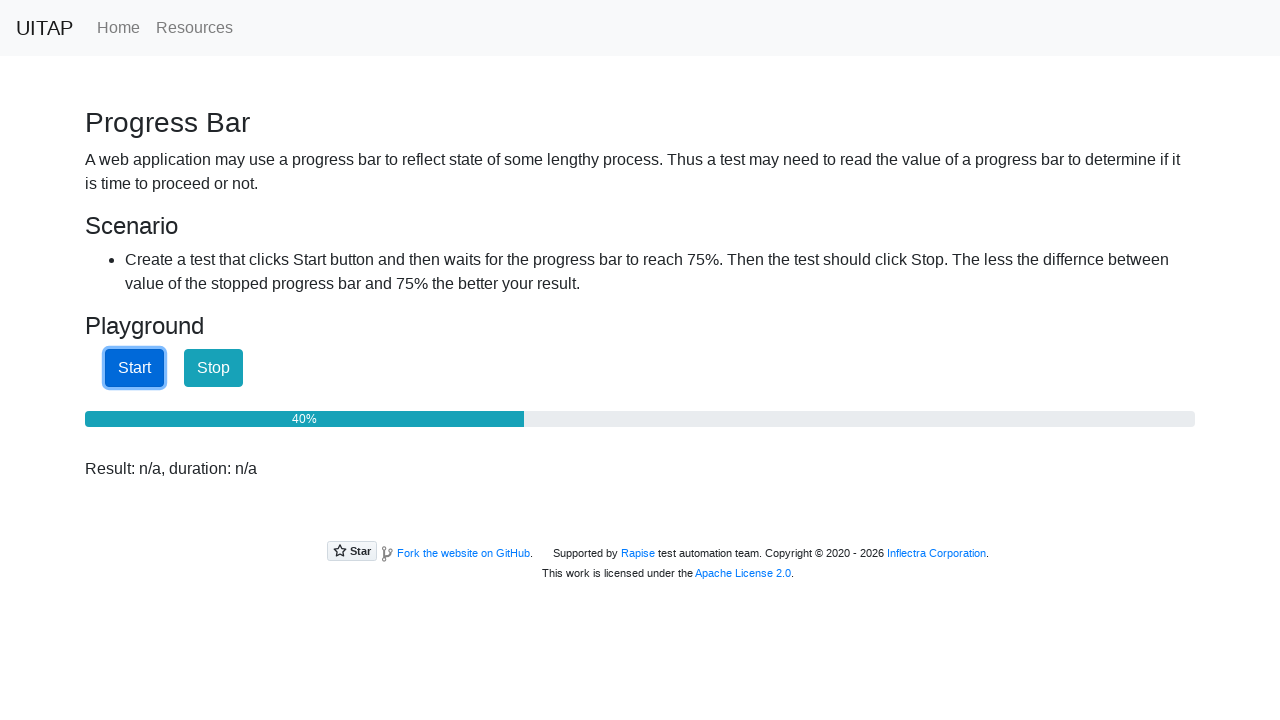

Progress bar at 40% - waiting for it to reach 75%
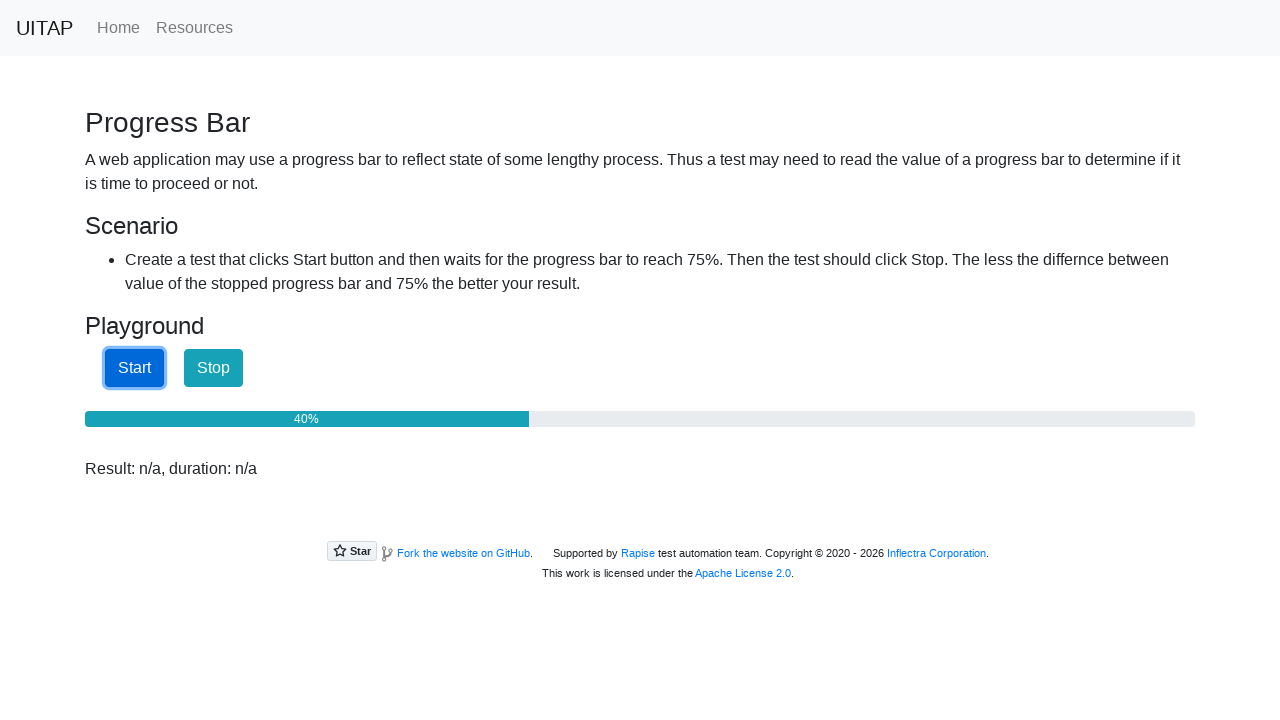

Progress bar at 41% - waiting for it to reach 75%
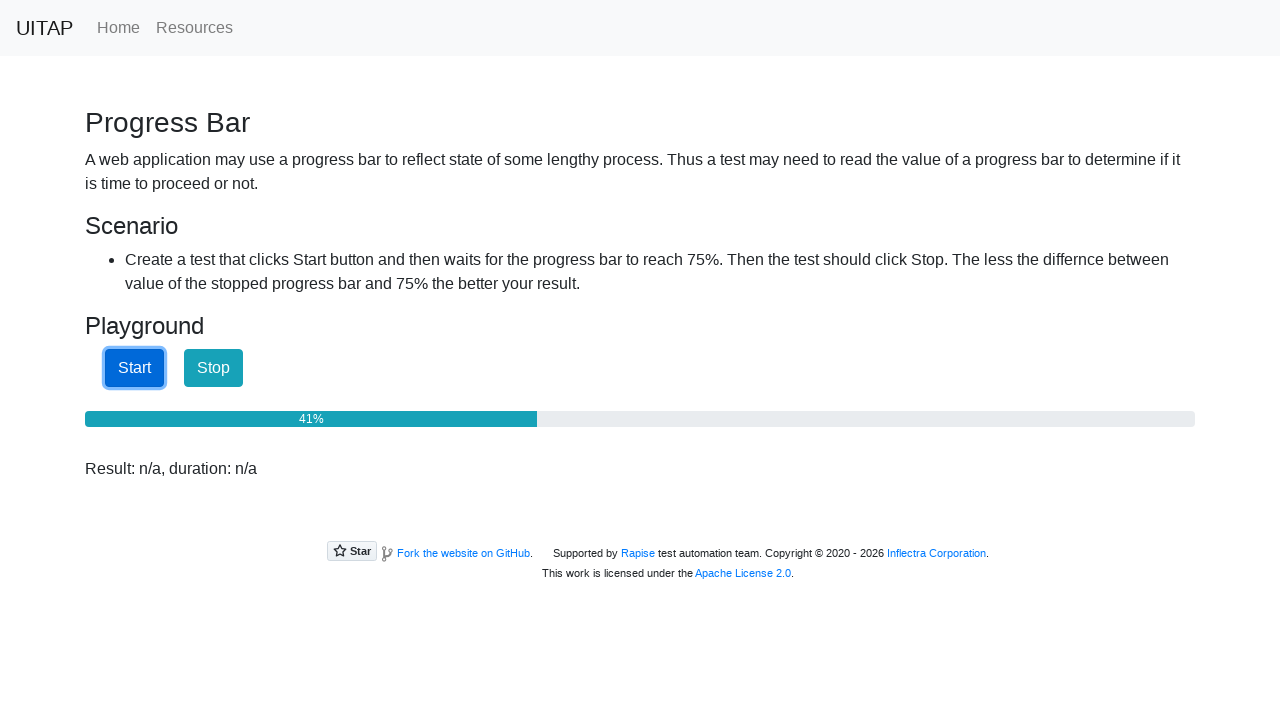

Progress bar at 41% - waiting for it to reach 75%
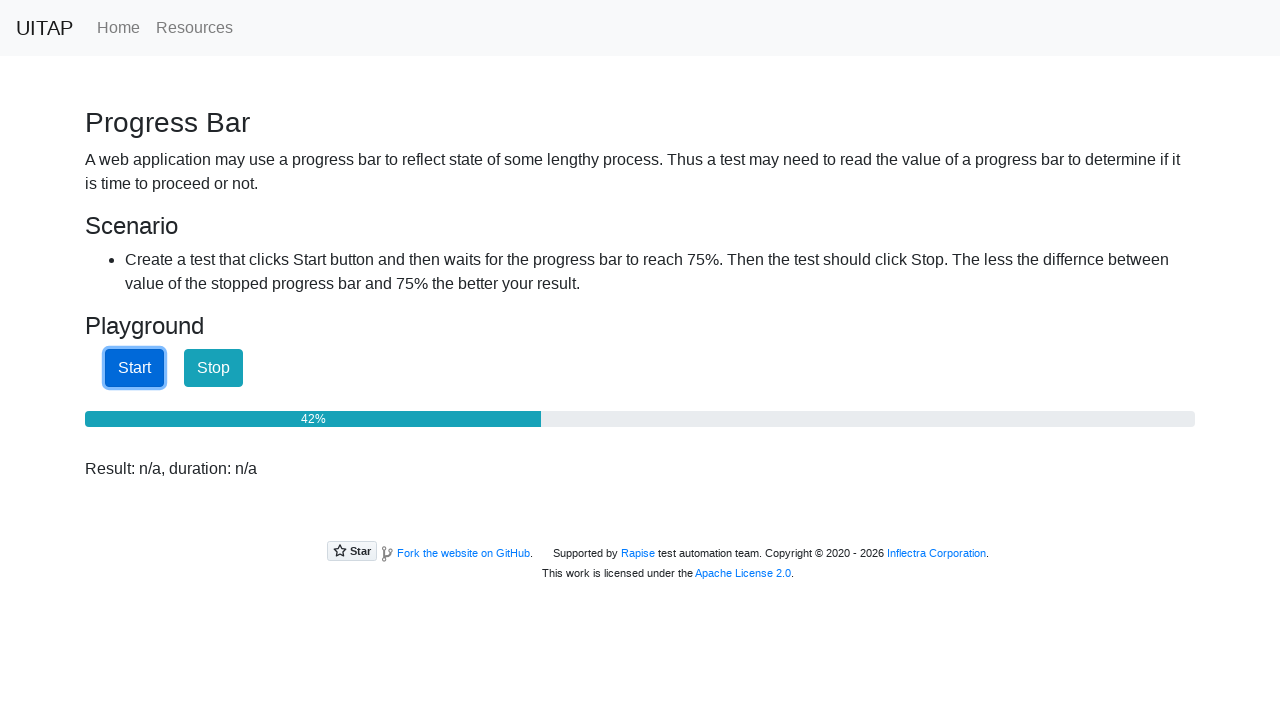

Progress bar at 42% - waiting for it to reach 75%
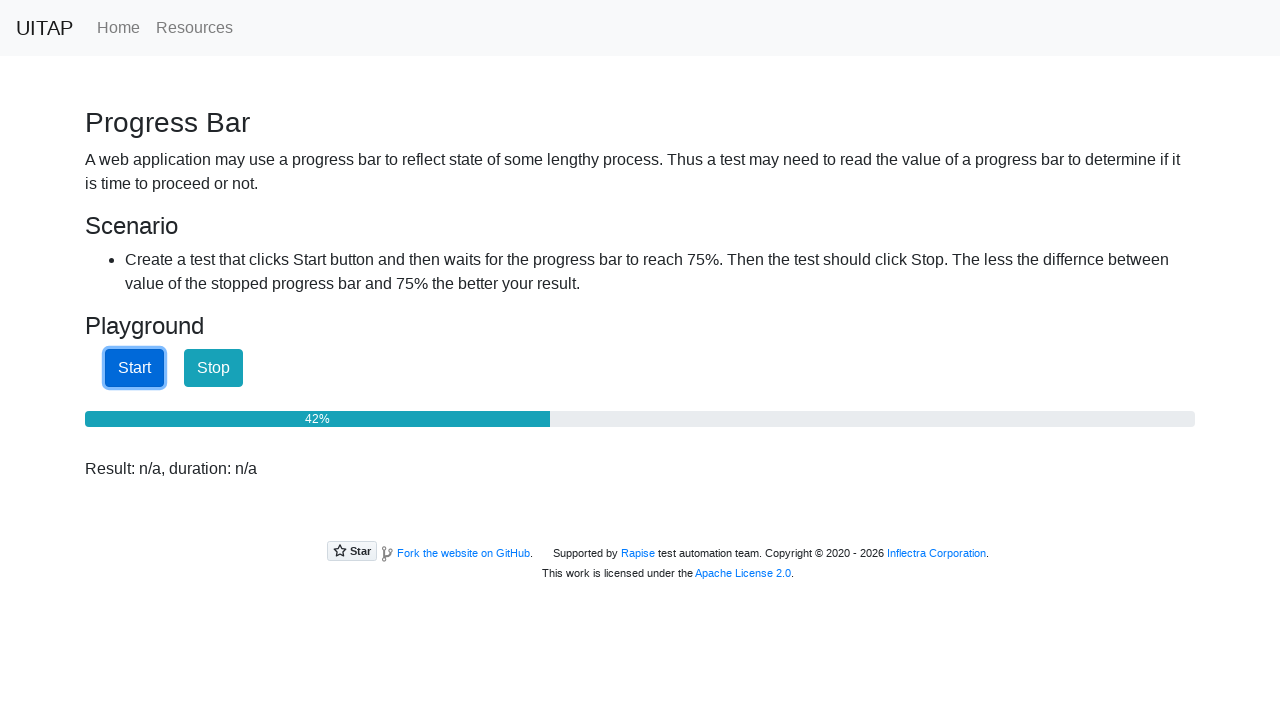

Progress bar at 42% - waiting for it to reach 75%
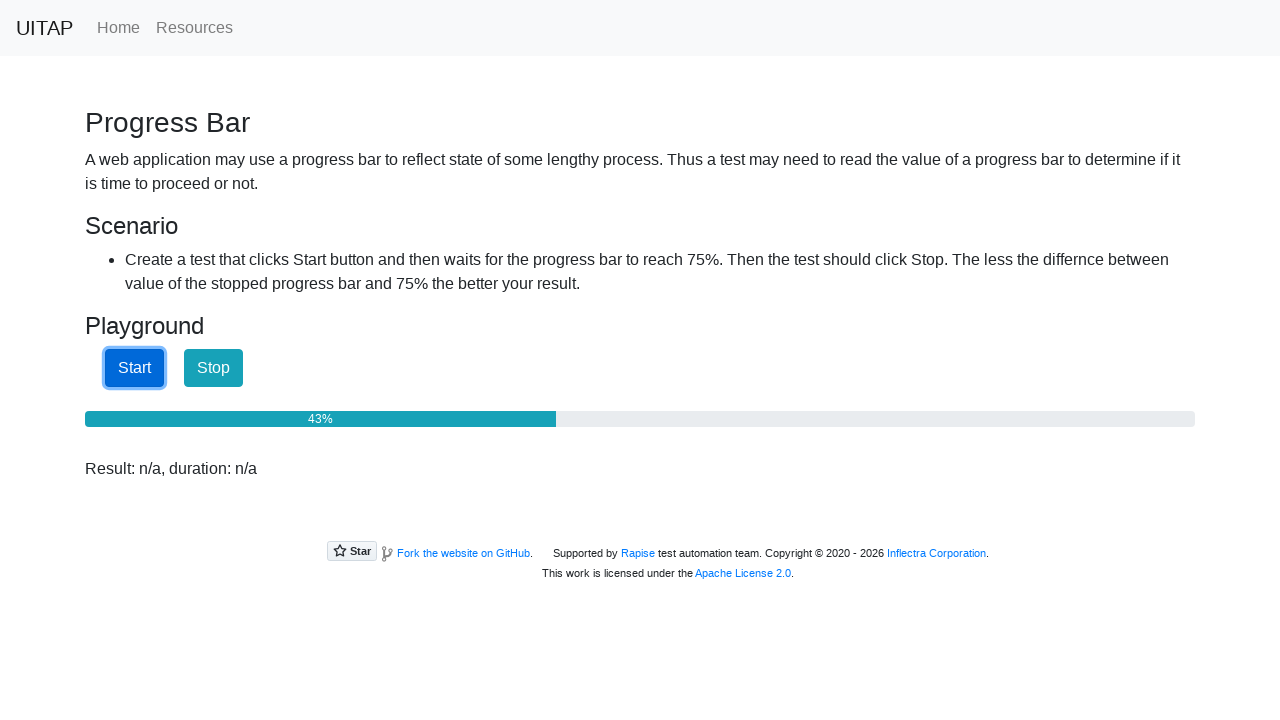

Progress bar at 43% - waiting for it to reach 75%
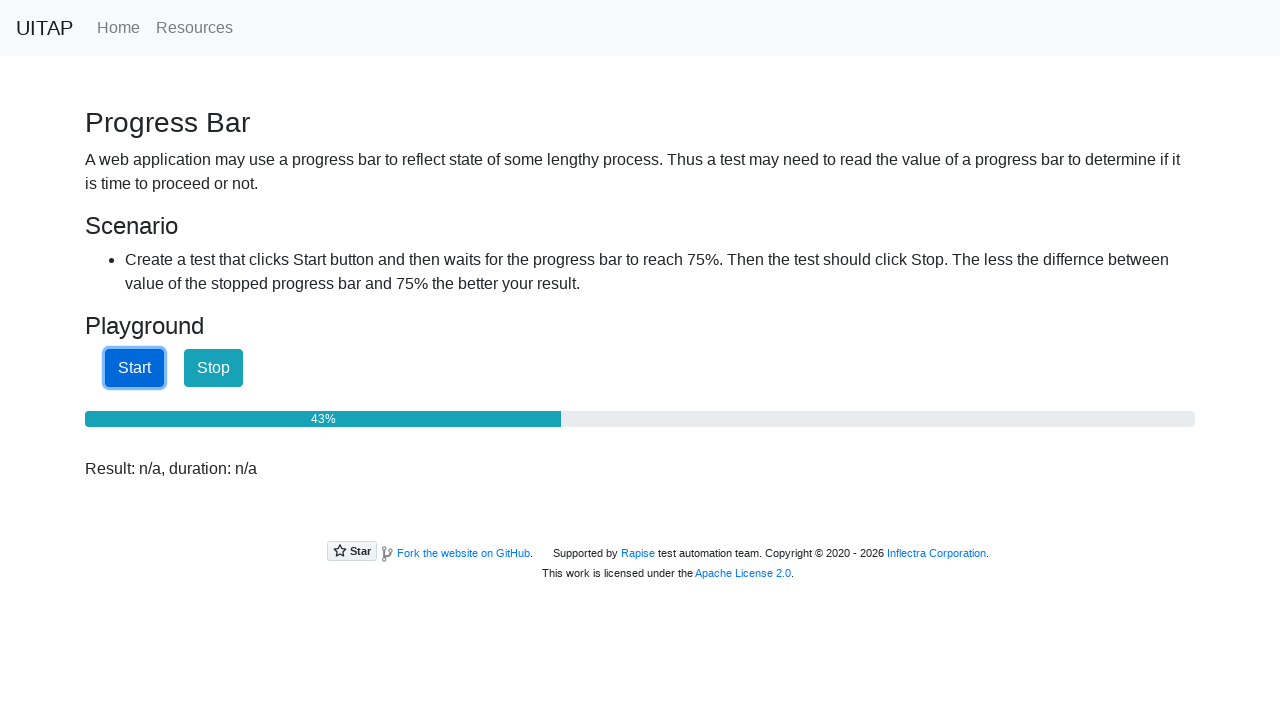

Progress bar at 44% - waiting for it to reach 75%
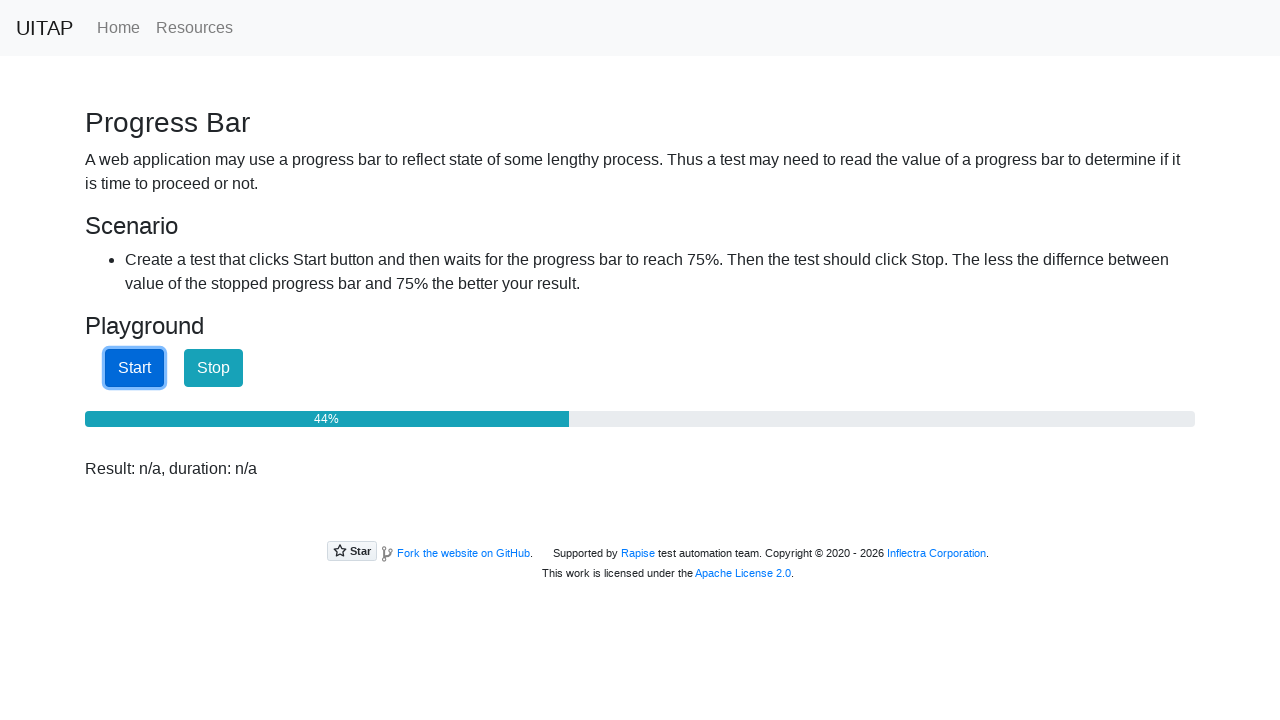

Progress bar at 44% - waiting for it to reach 75%
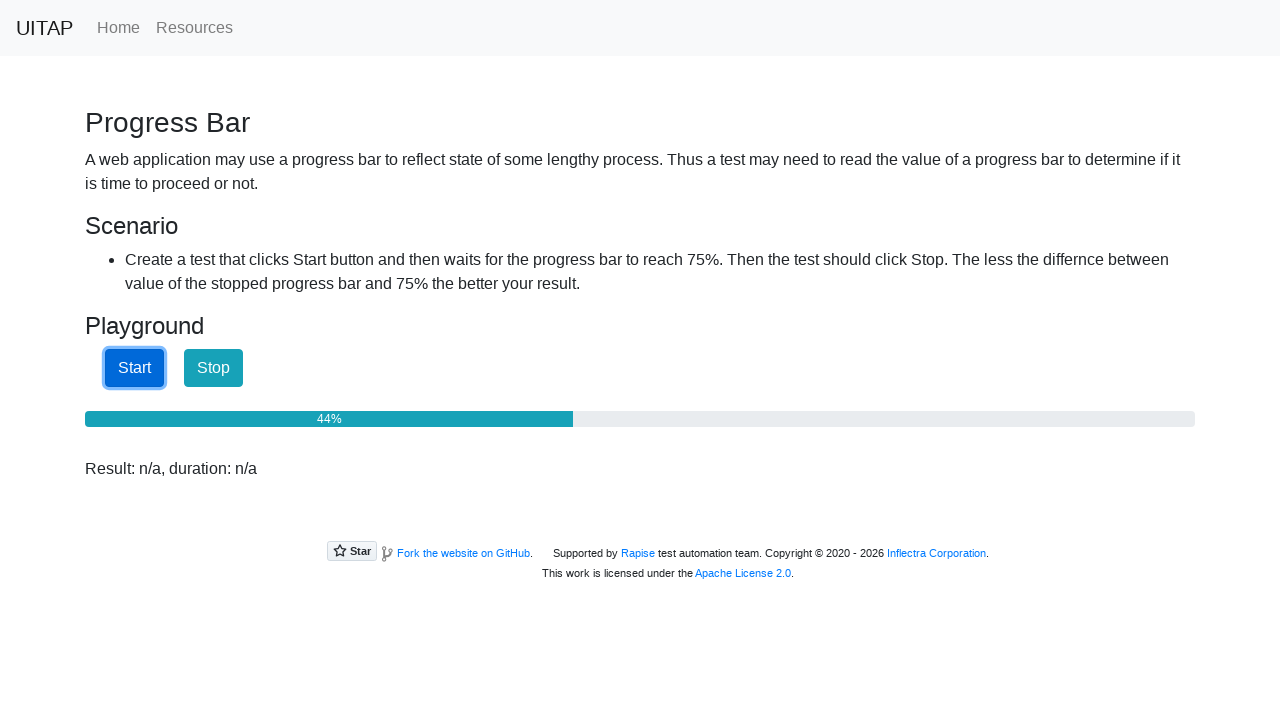

Progress bar at 45% - waiting for it to reach 75%
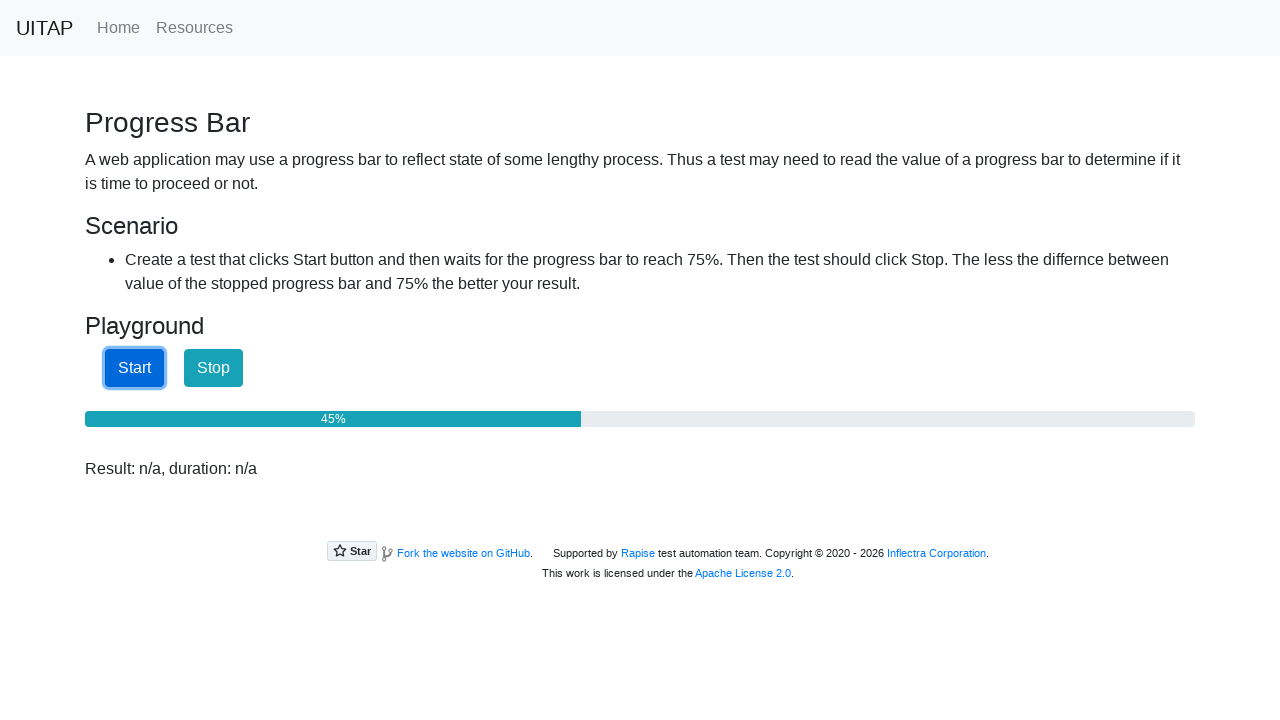

Progress bar at 45% - waiting for it to reach 75%
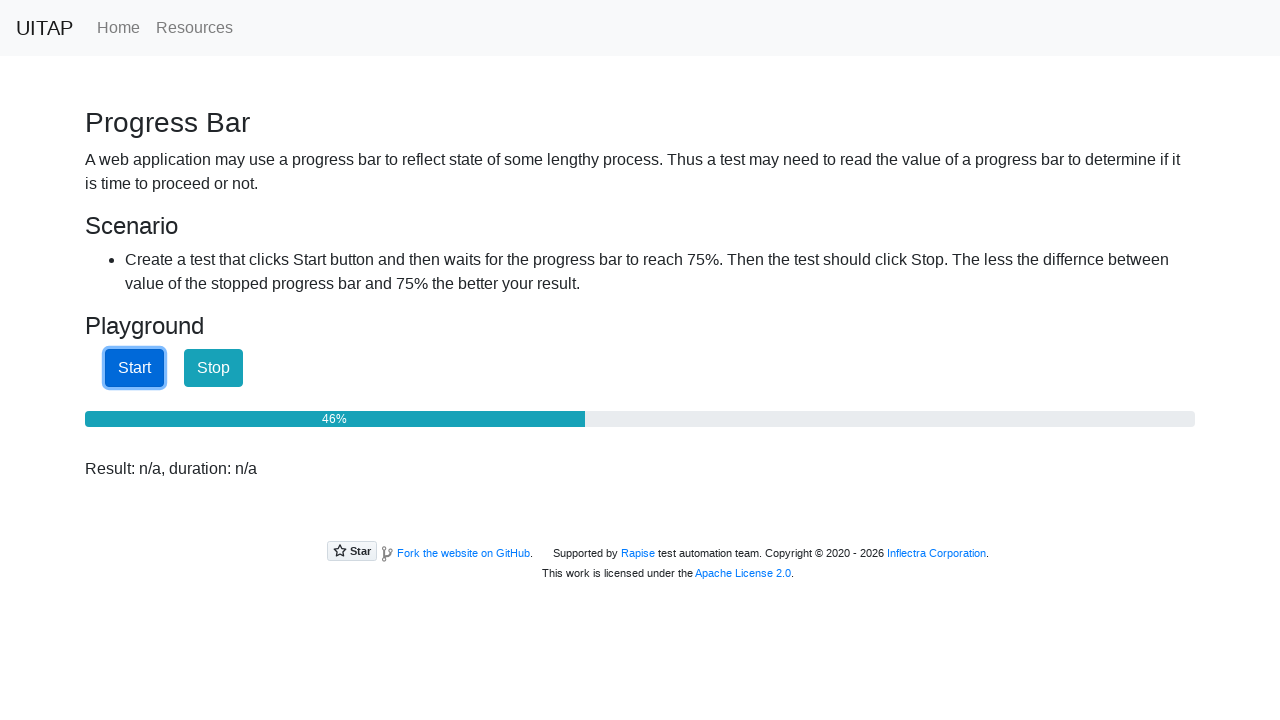

Progress bar at 46% - waiting for it to reach 75%
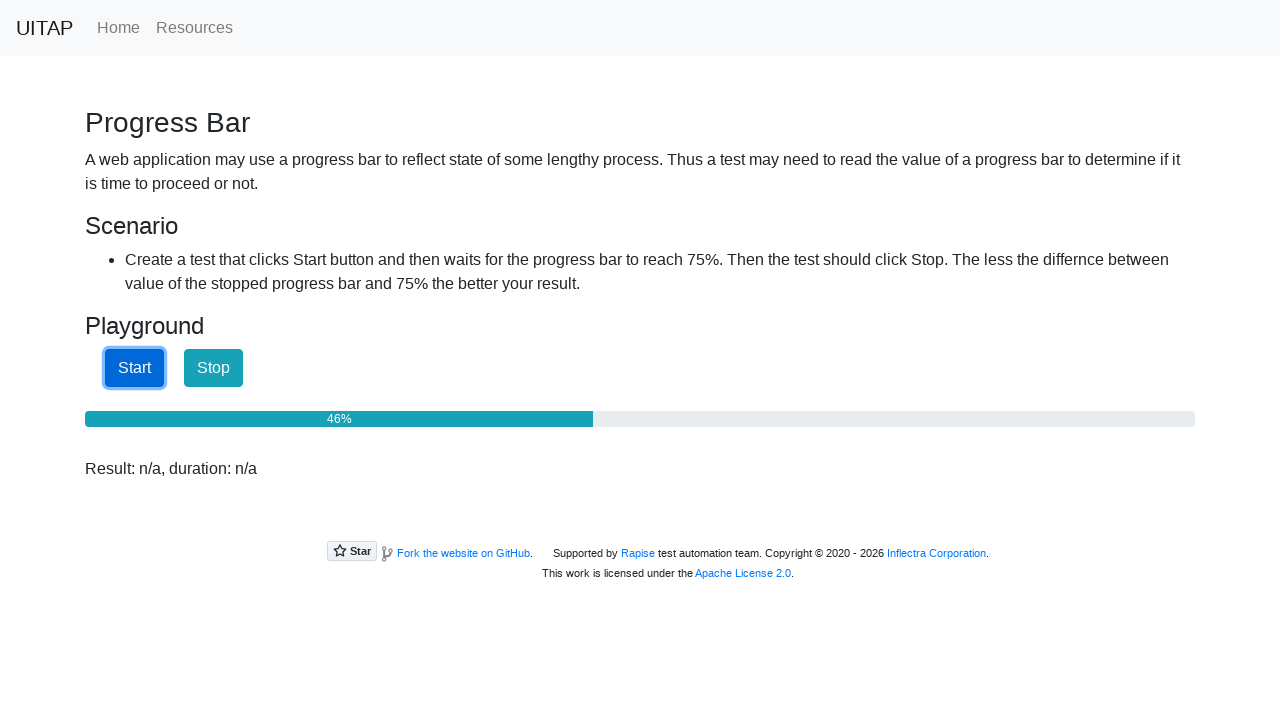

Progress bar at 46% - waiting for it to reach 75%
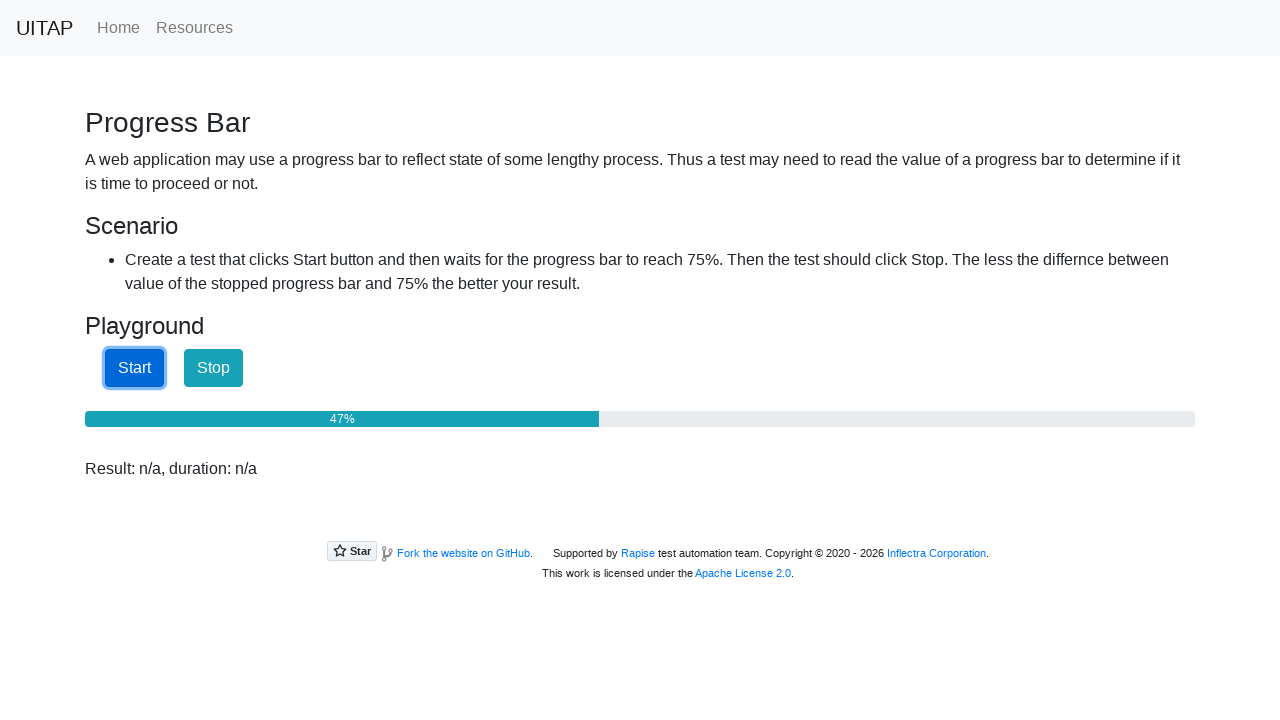

Progress bar at 47% - waiting for it to reach 75%
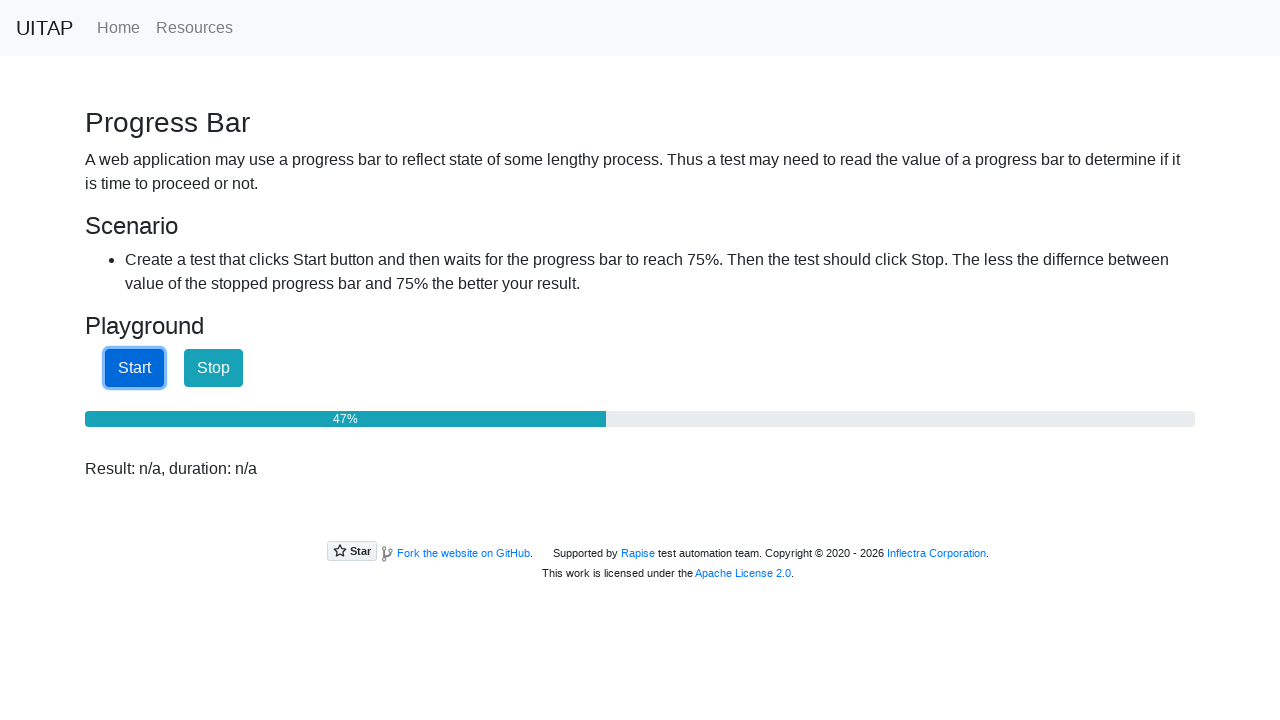

Progress bar at 48% - waiting for it to reach 75%
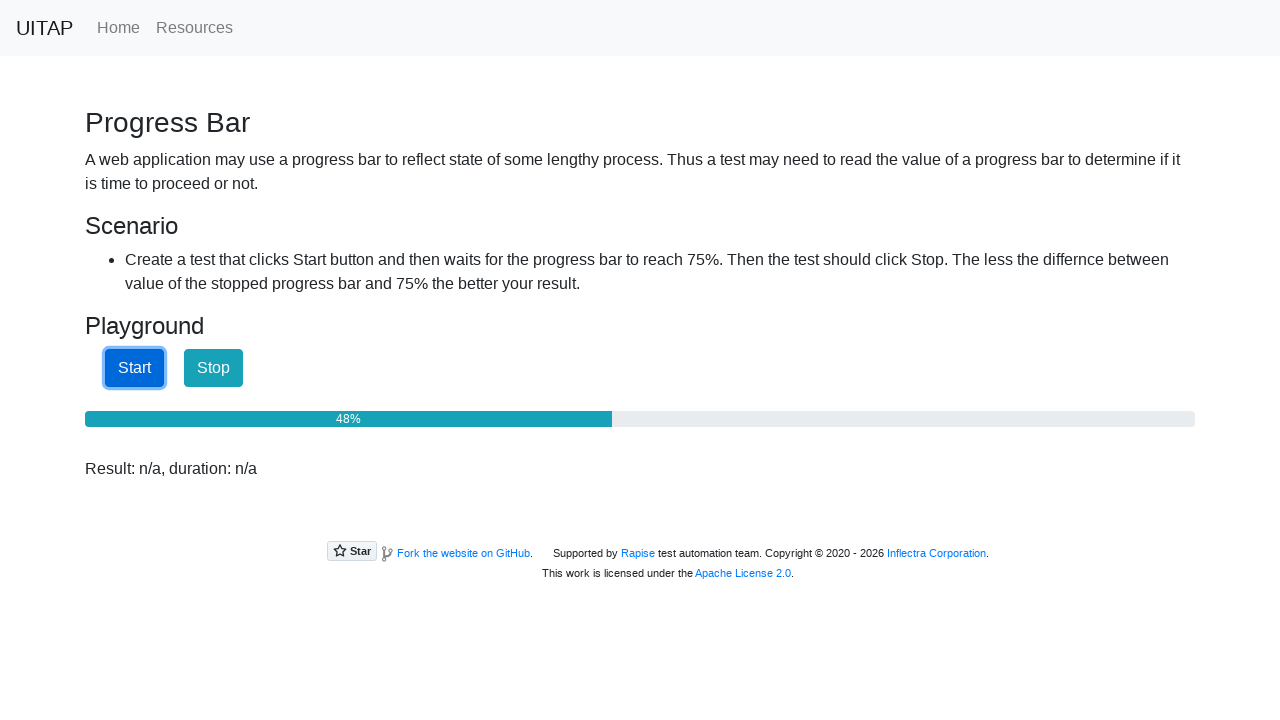

Progress bar at 48% - waiting for it to reach 75%
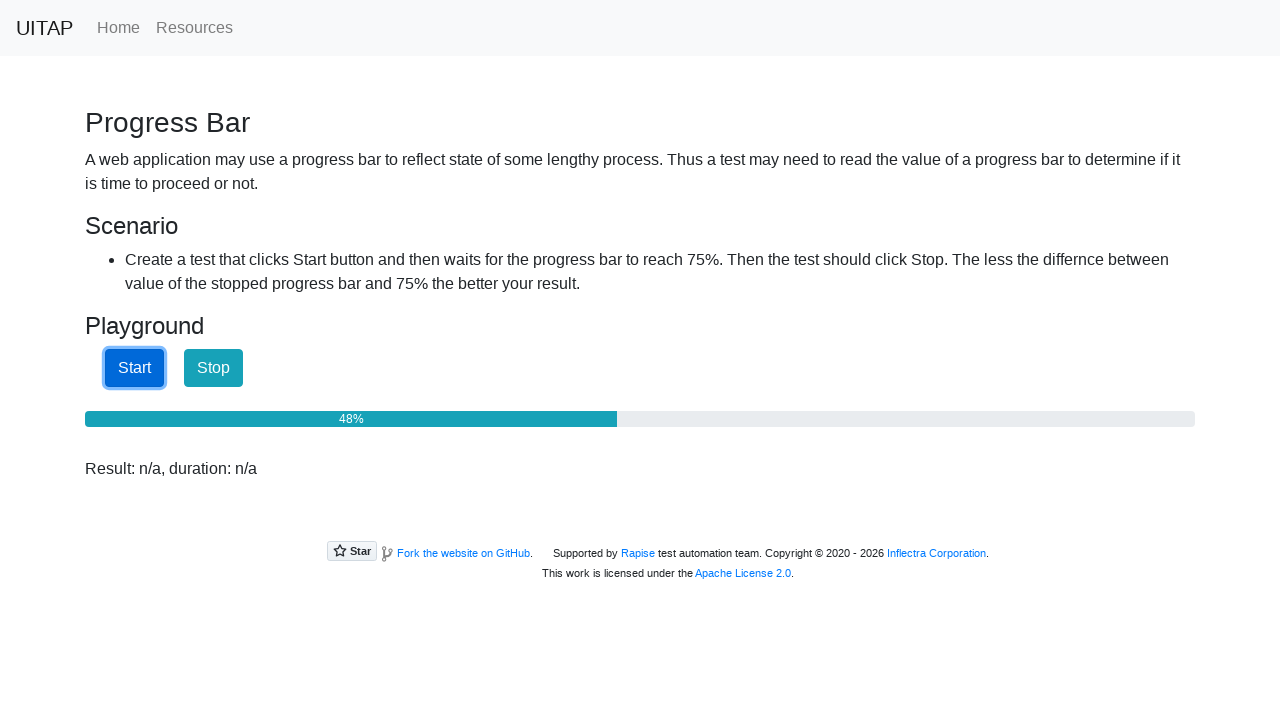

Progress bar at 49% - waiting for it to reach 75%
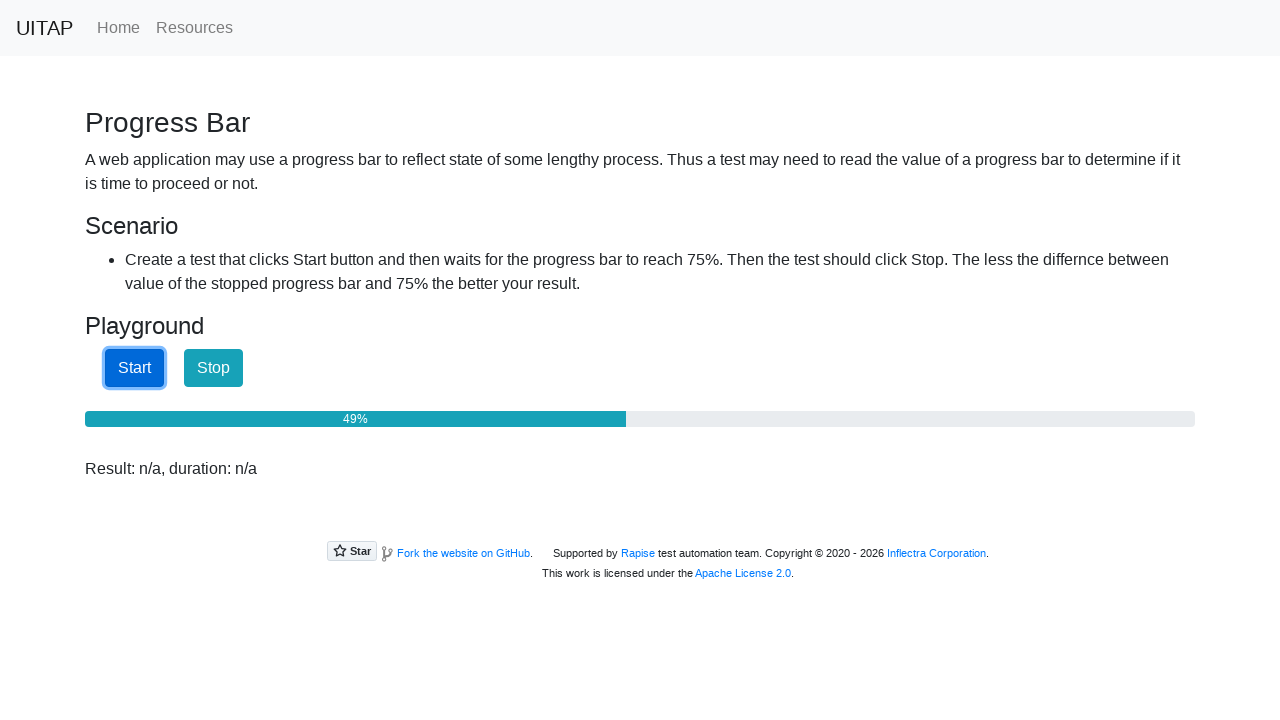

Progress bar at 49% - waiting for it to reach 75%
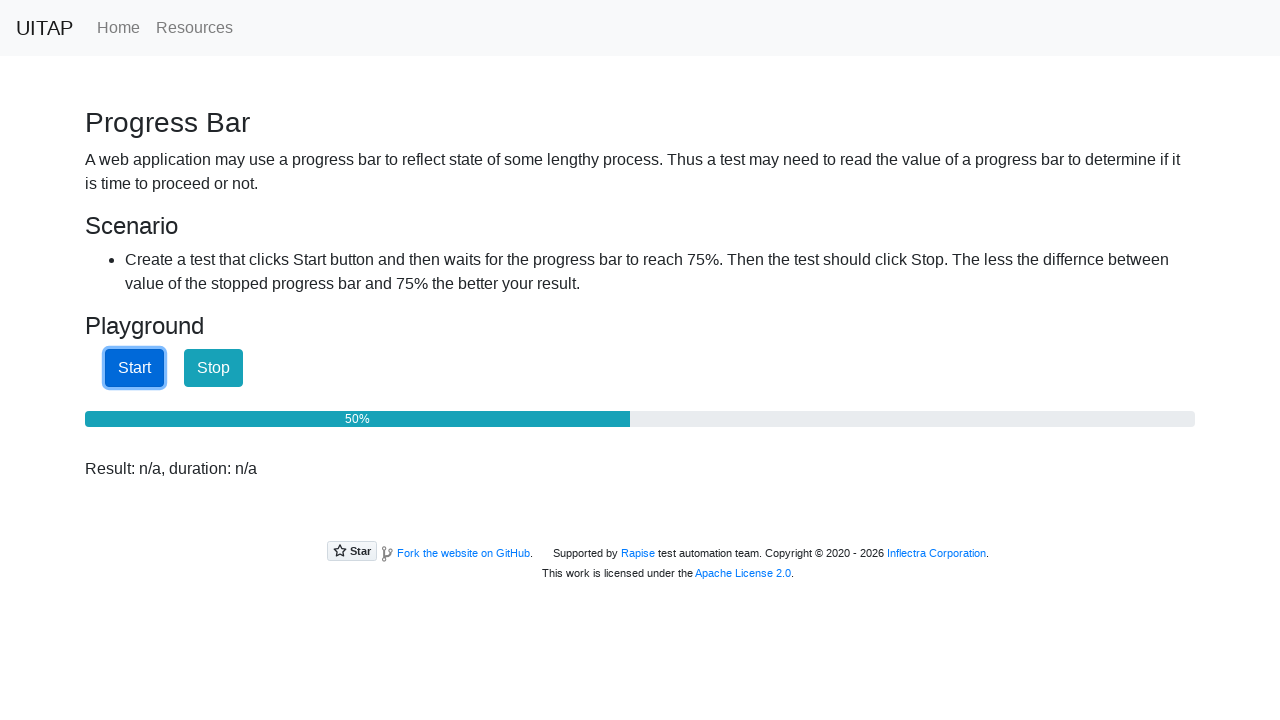

Progress bar at 50% - waiting for it to reach 75%
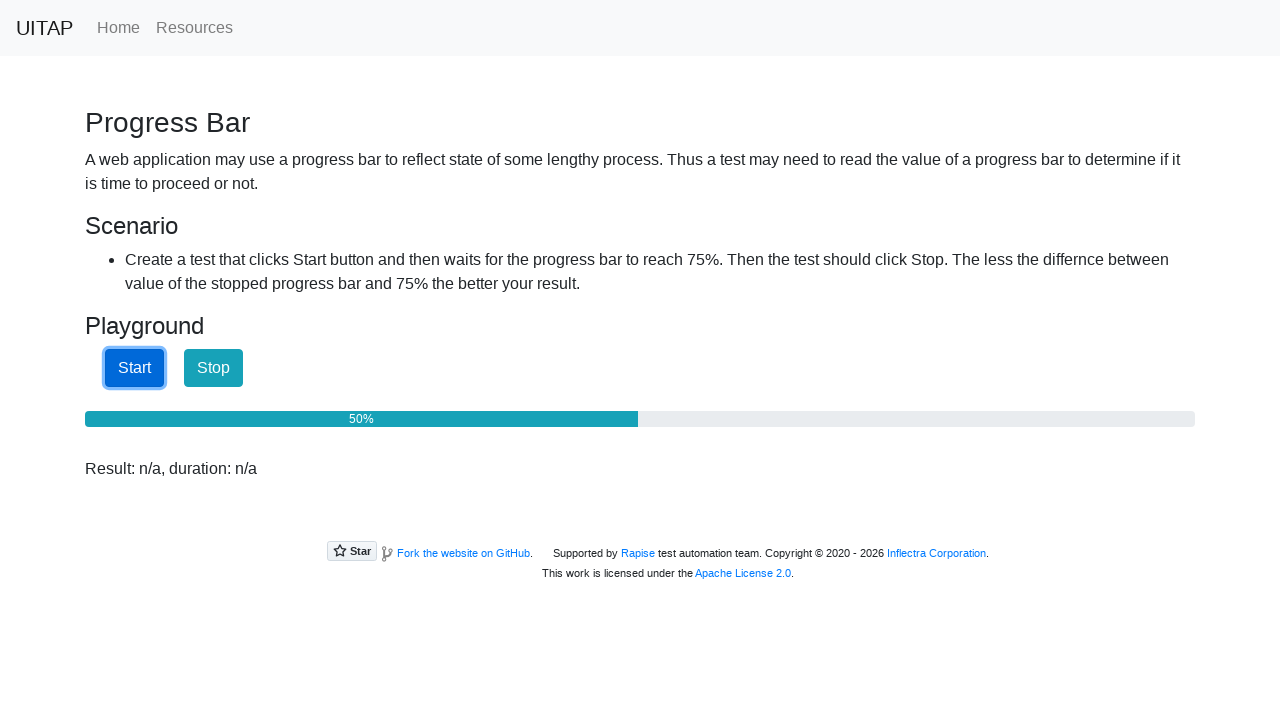

Progress bar at 50% - waiting for it to reach 75%
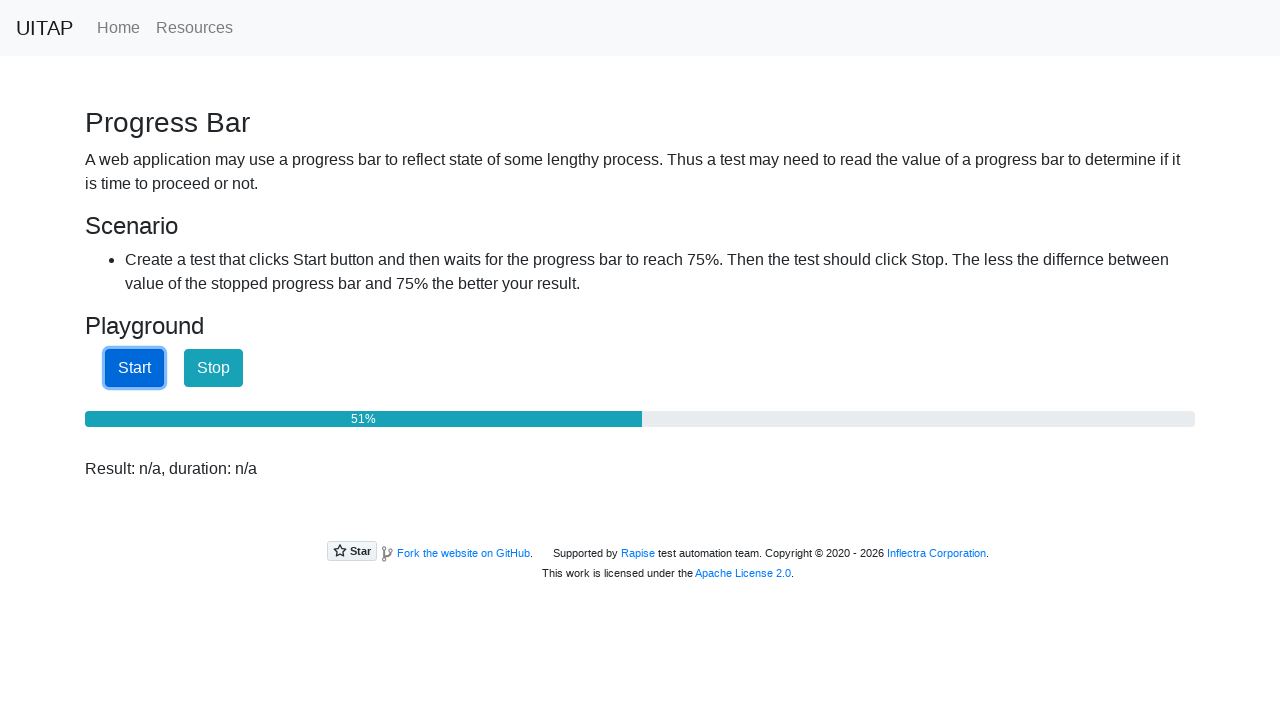

Progress bar at 51% - waiting for it to reach 75%
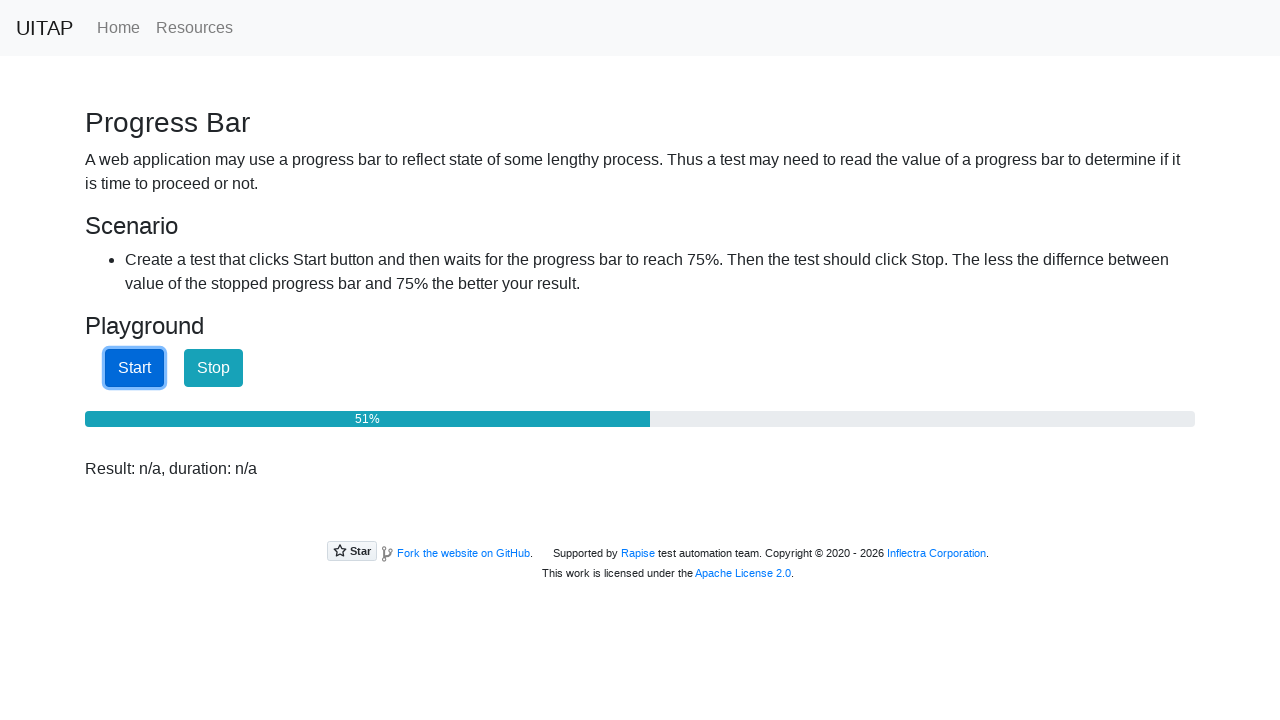

Progress bar at 51% - waiting for it to reach 75%
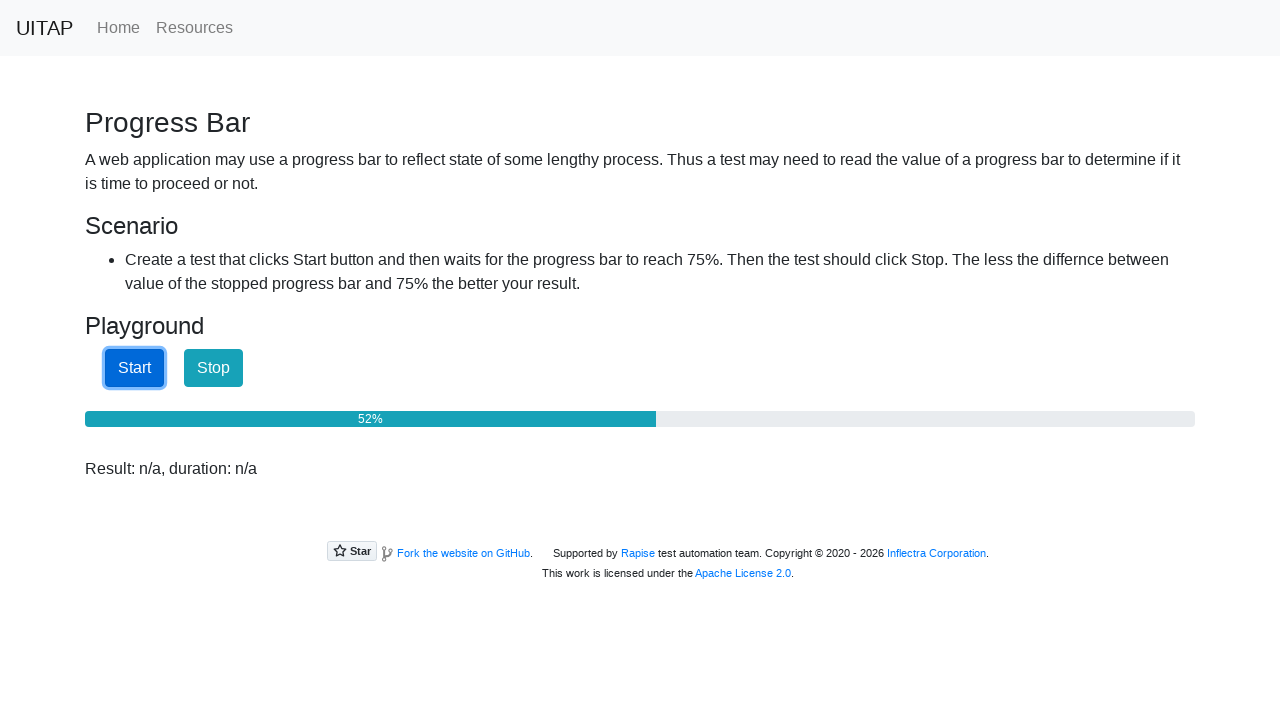

Progress bar at 52% - waiting for it to reach 75%
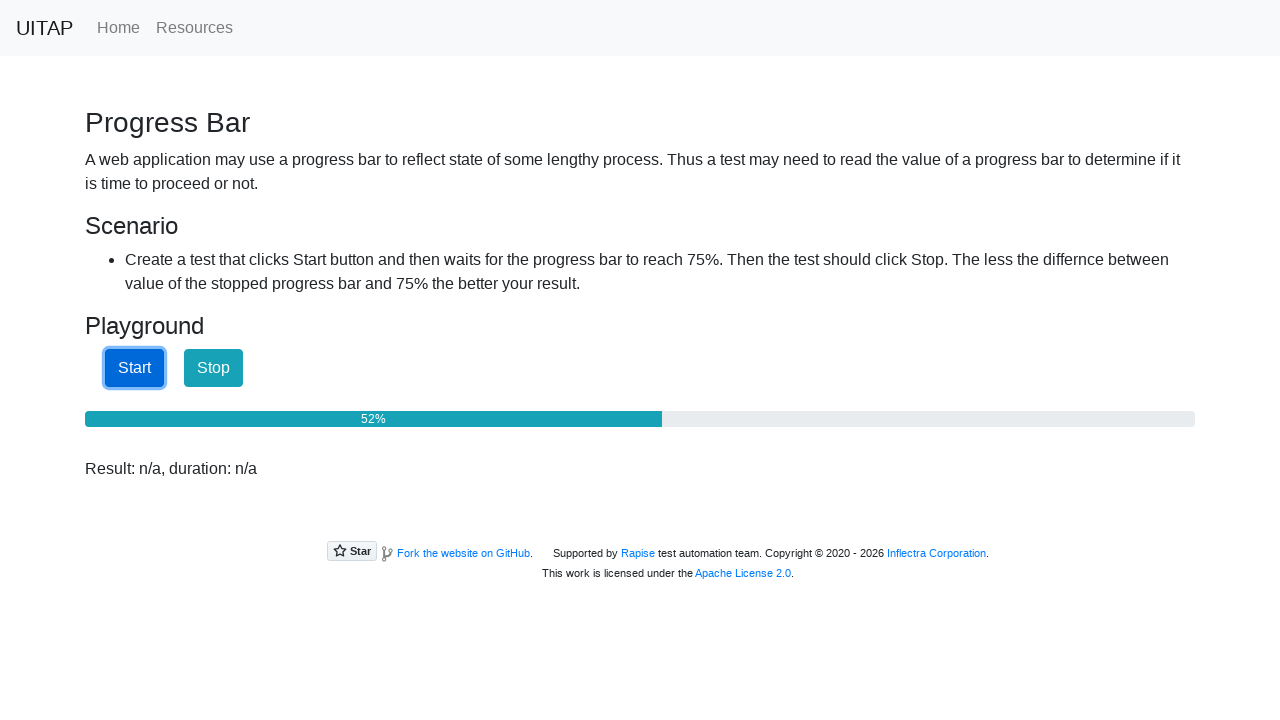

Progress bar at 53% - waiting for it to reach 75%
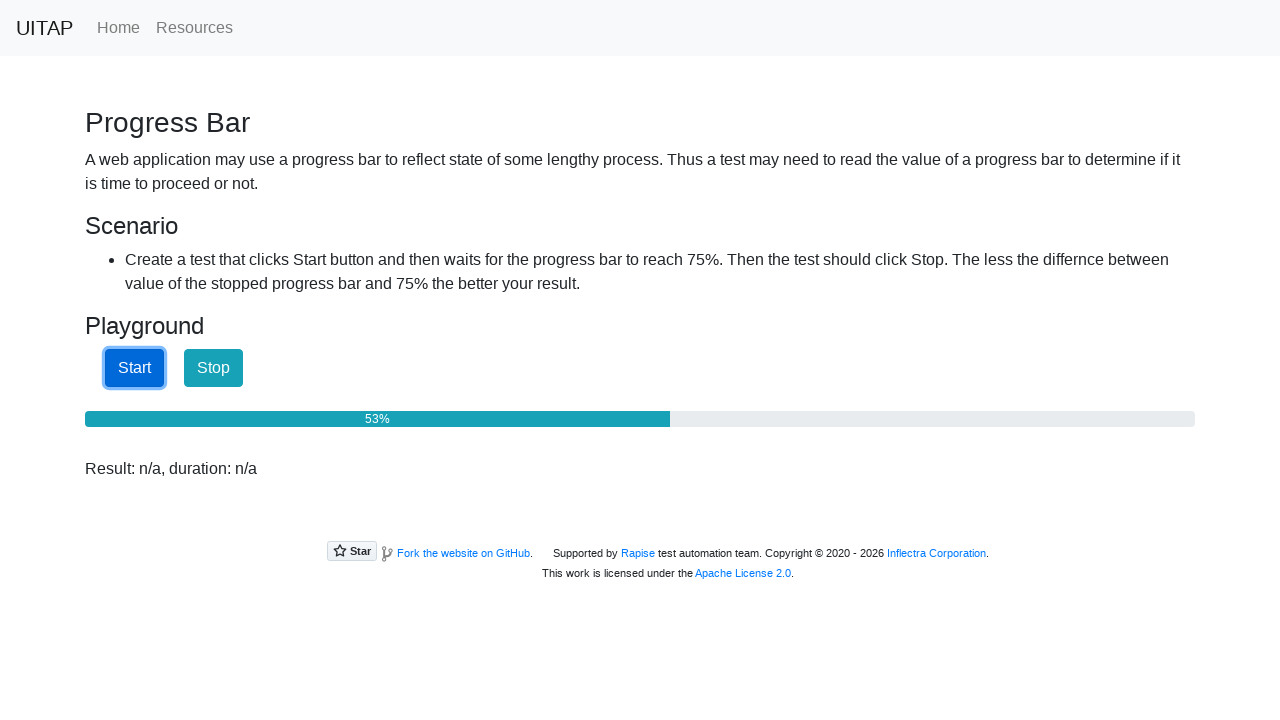

Progress bar at 53% - waiting for it to reach 75%
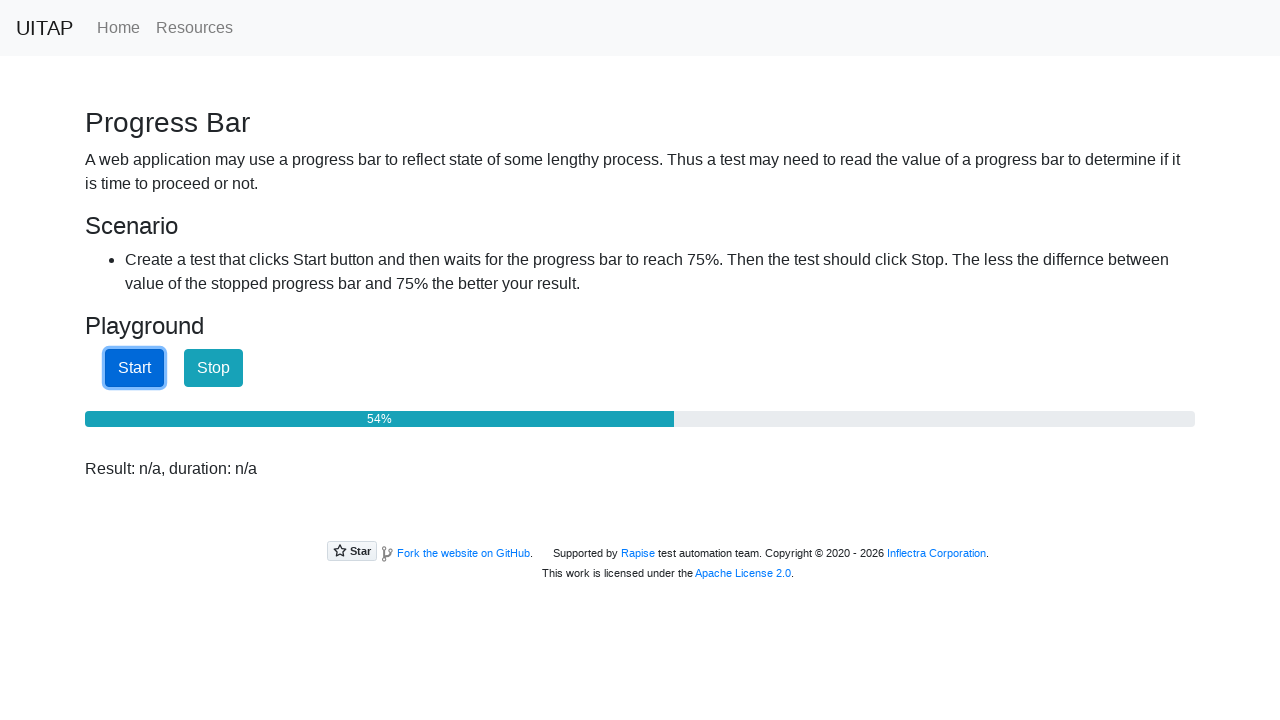

Progress bar at 54% - waiting for it to reach 75%
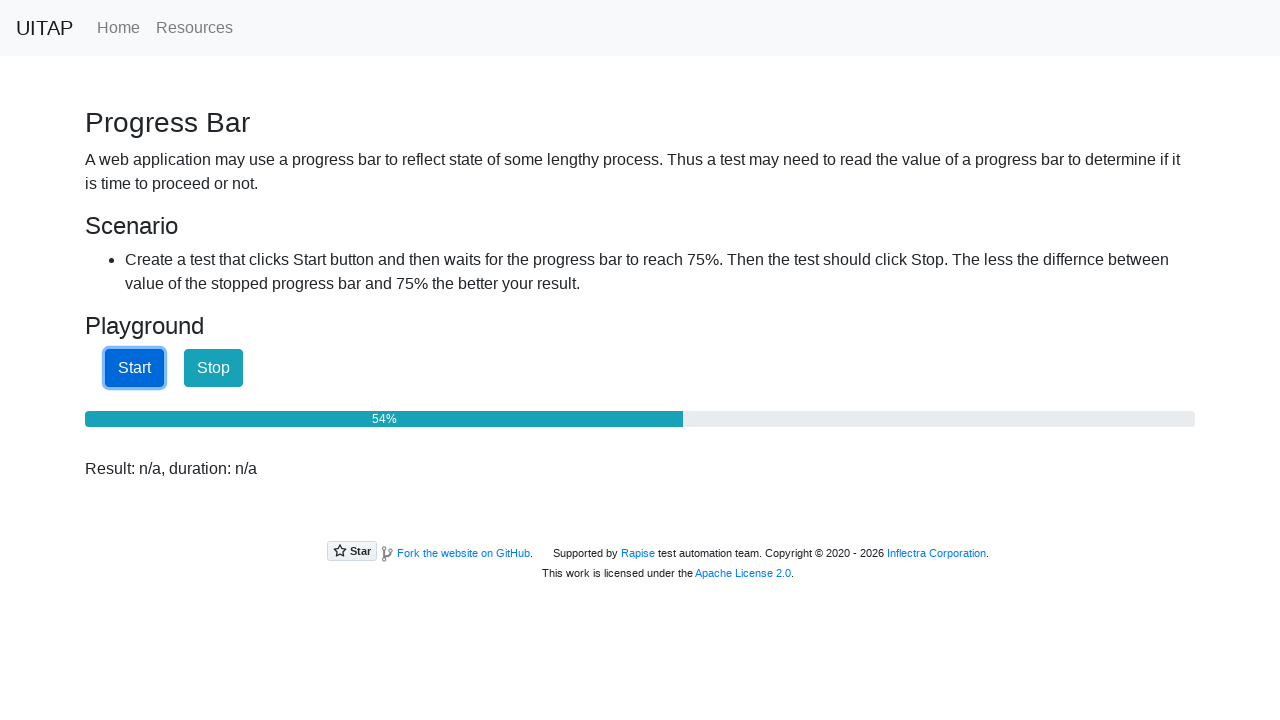

Progress bar at 55% - waiting for it to reach 75%
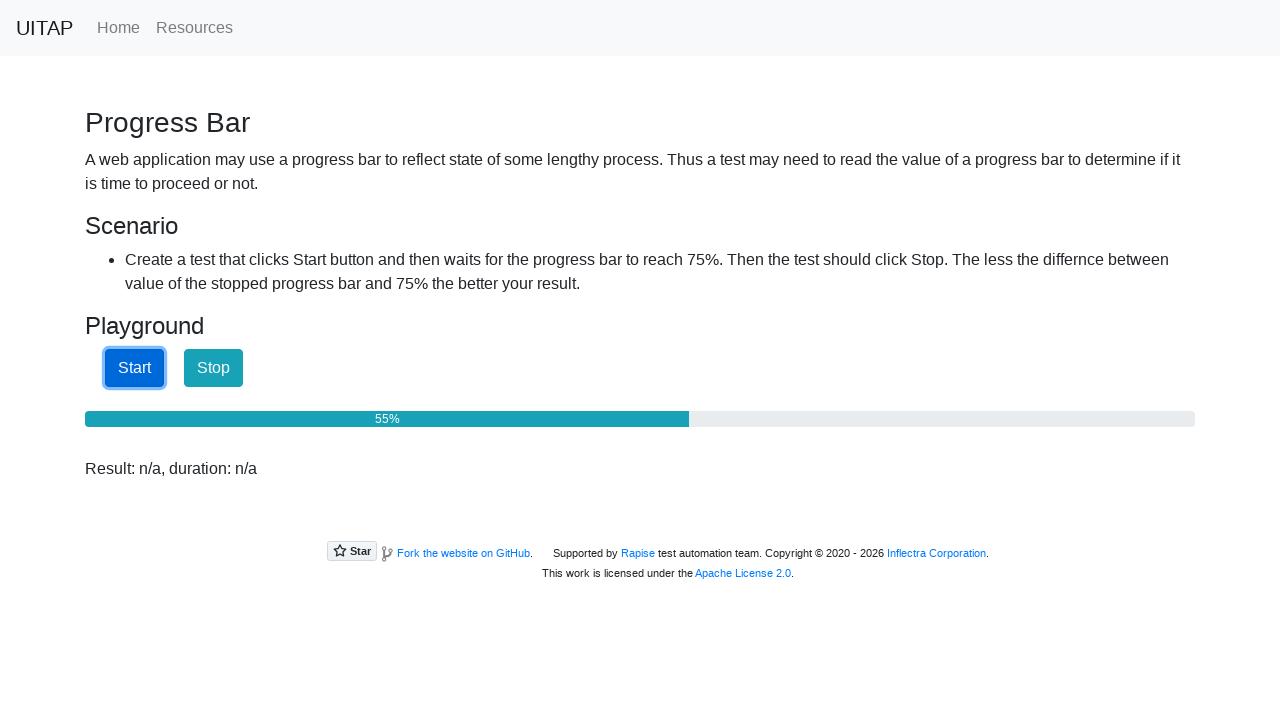

Progress bar at 55% - waiting for it to reach 75%
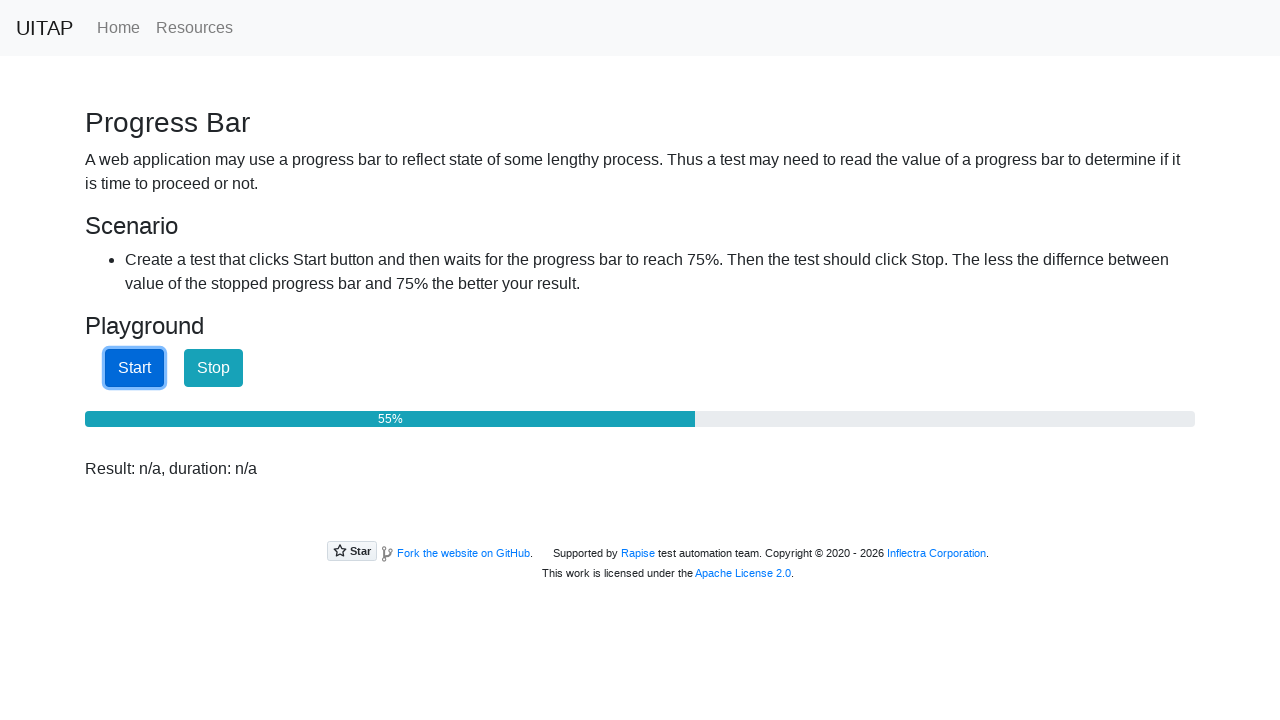

Progress bar at 56% - waiting for it to reach 75%
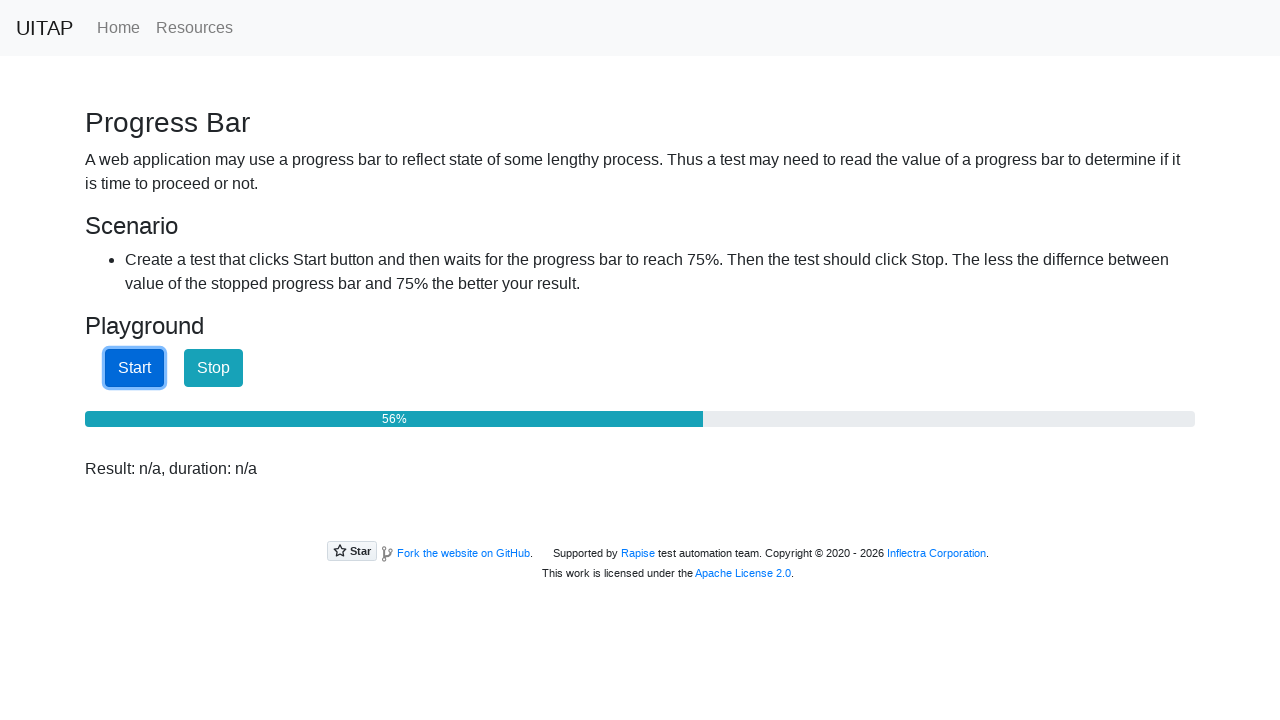

Progress bar at 56% - waiting for it to reach 75%
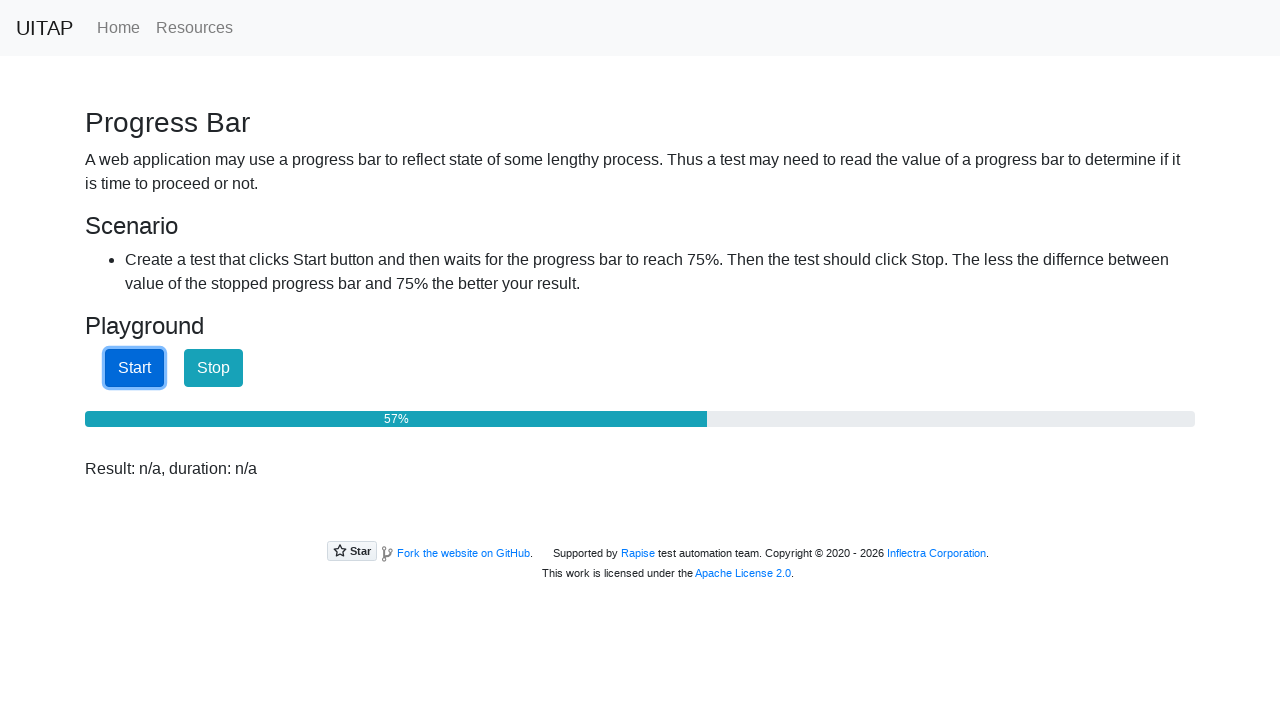

Progress bar at 57% - waiting for it to reach 75%
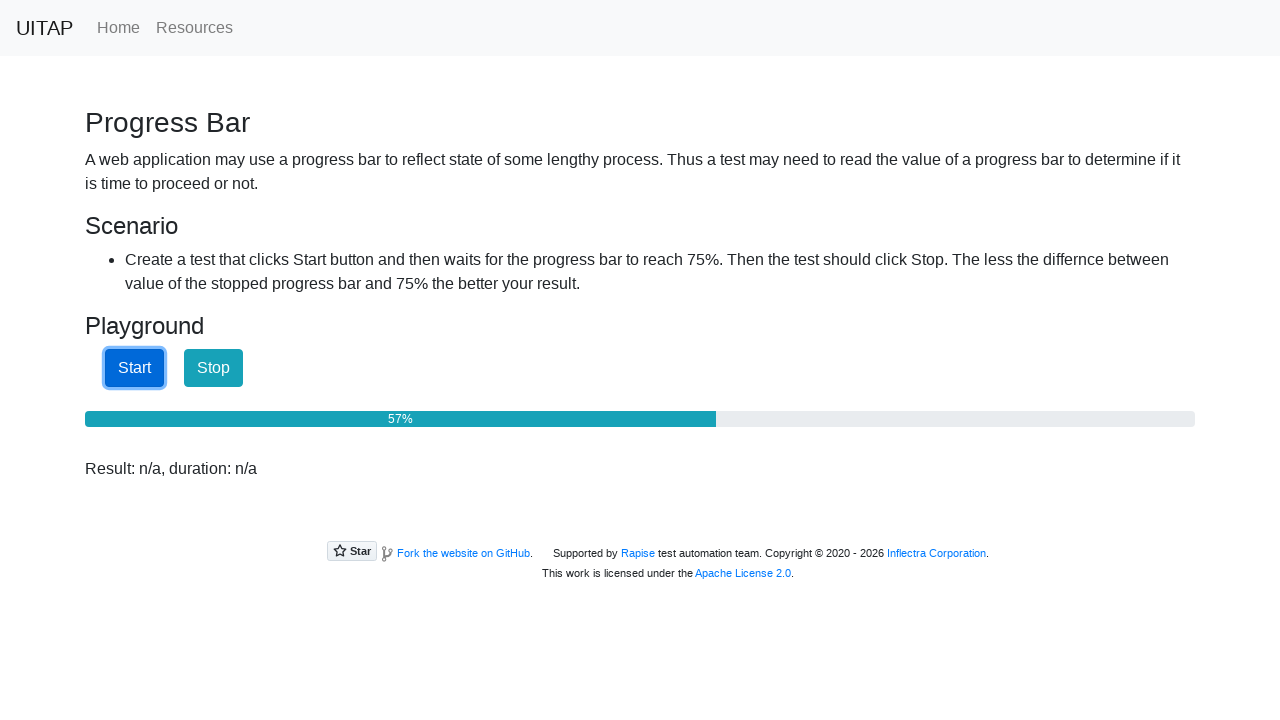

Progress bar at 57% - waiting for it to reach 75%
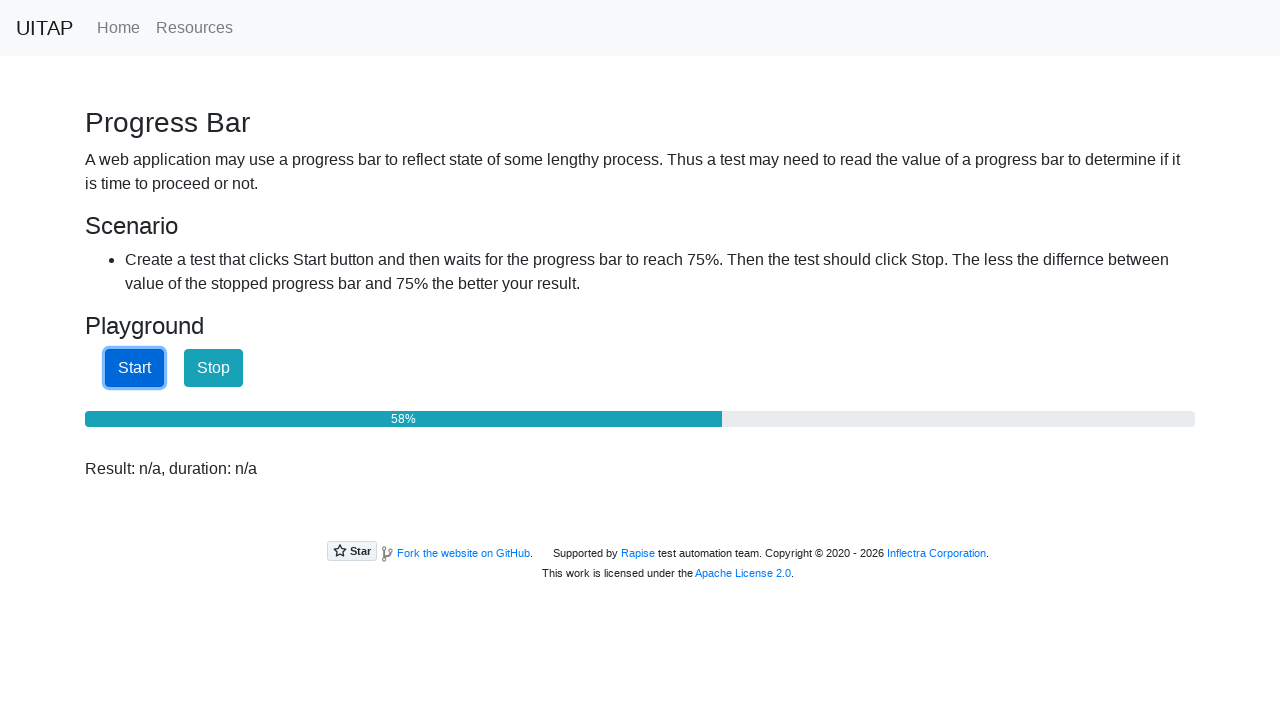

Progress bar at 58% - waiting for it to reach 75%
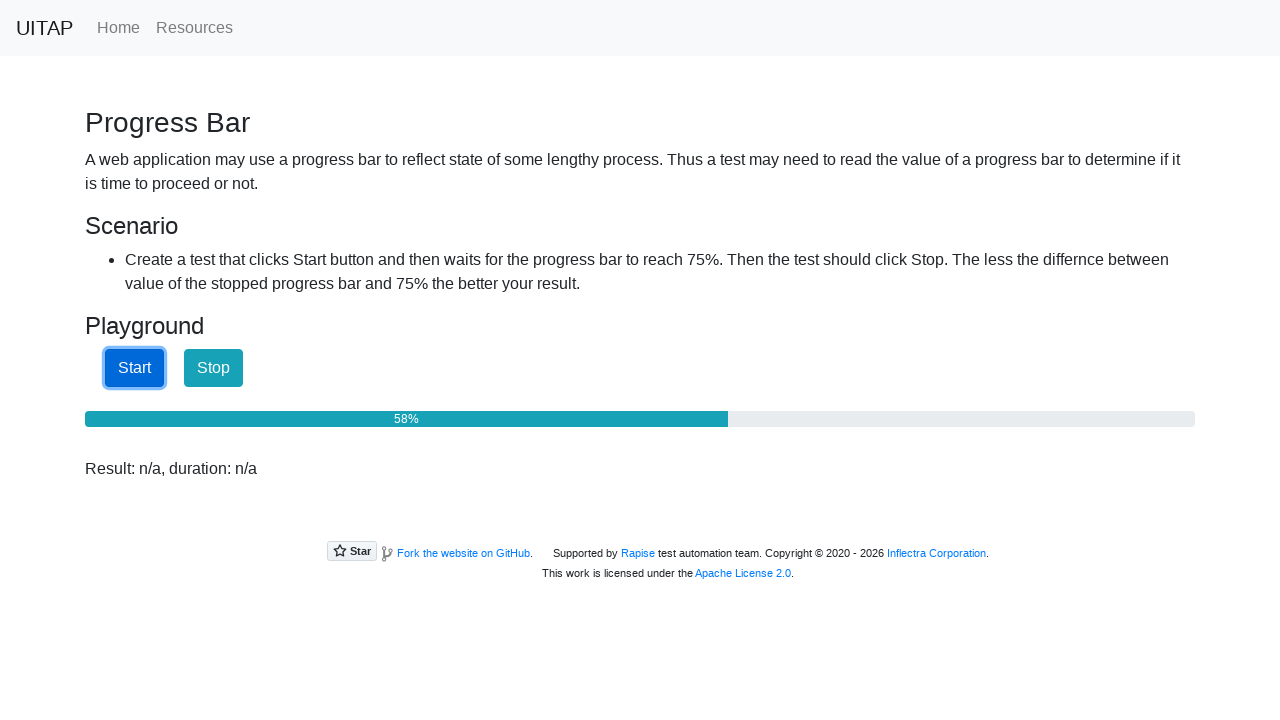

Progress bar at 59% - waiting for it to reach 75%
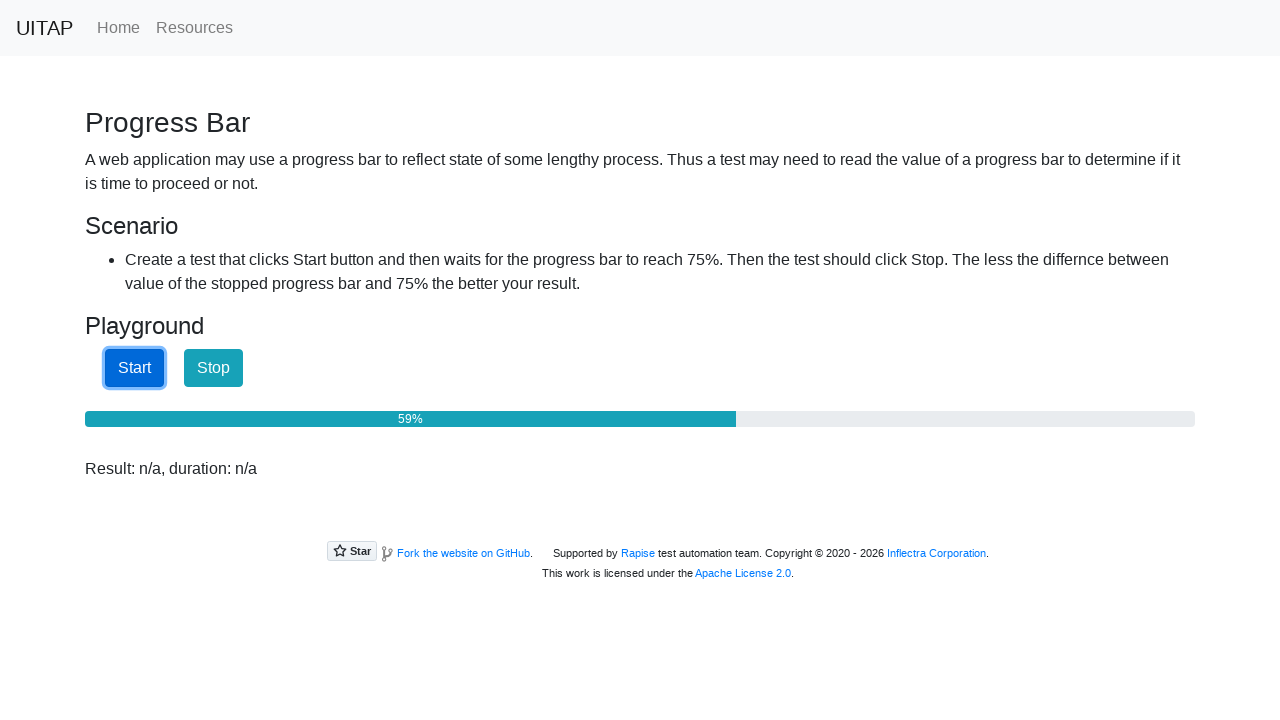

Progress bar at 59% - waiting for it to reach 75%
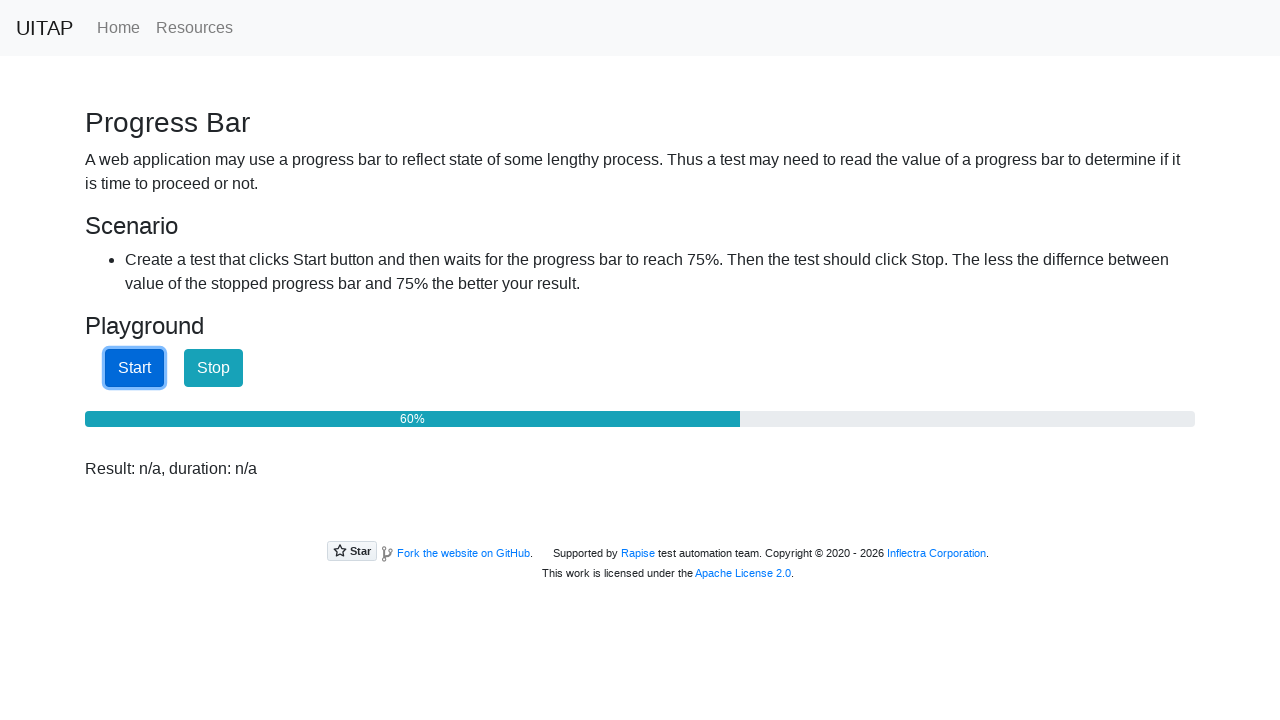

Progress bar at 60% - waiting for it to reach 75%
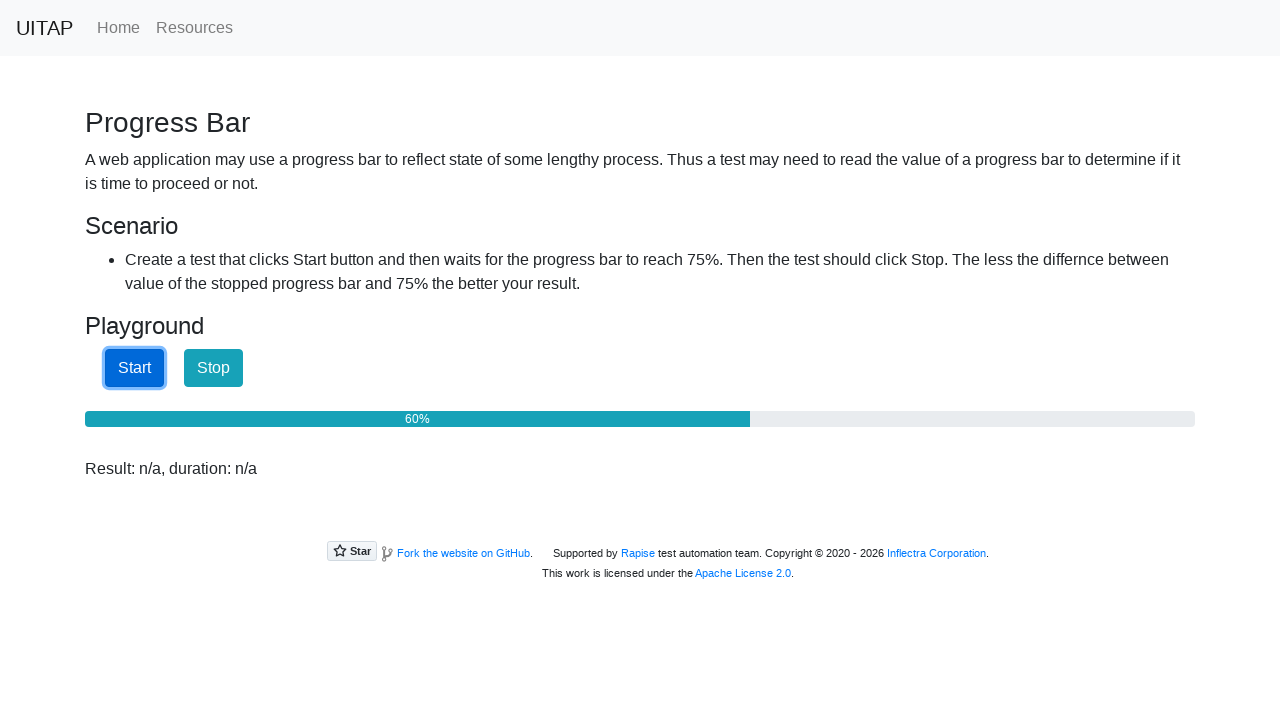

Progress bar at 61% - waiting for it to reach 75%
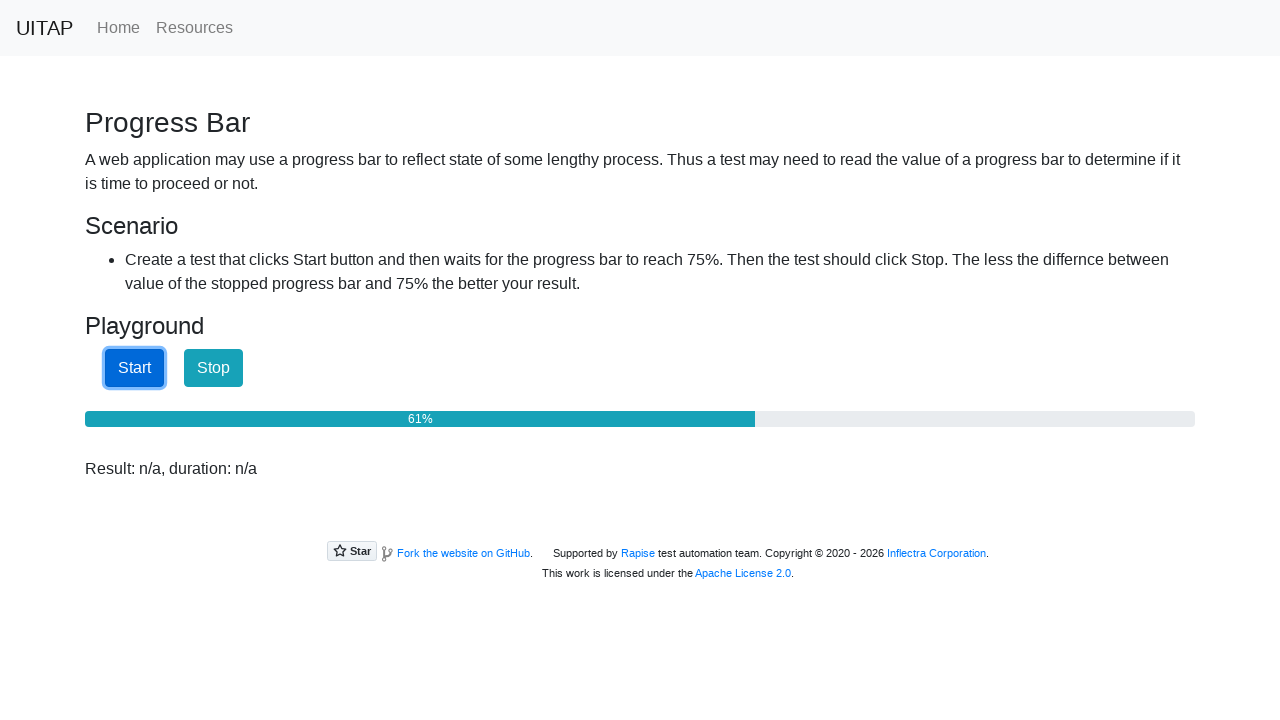

Progress bar at 61% - waiting for it to reach 75%
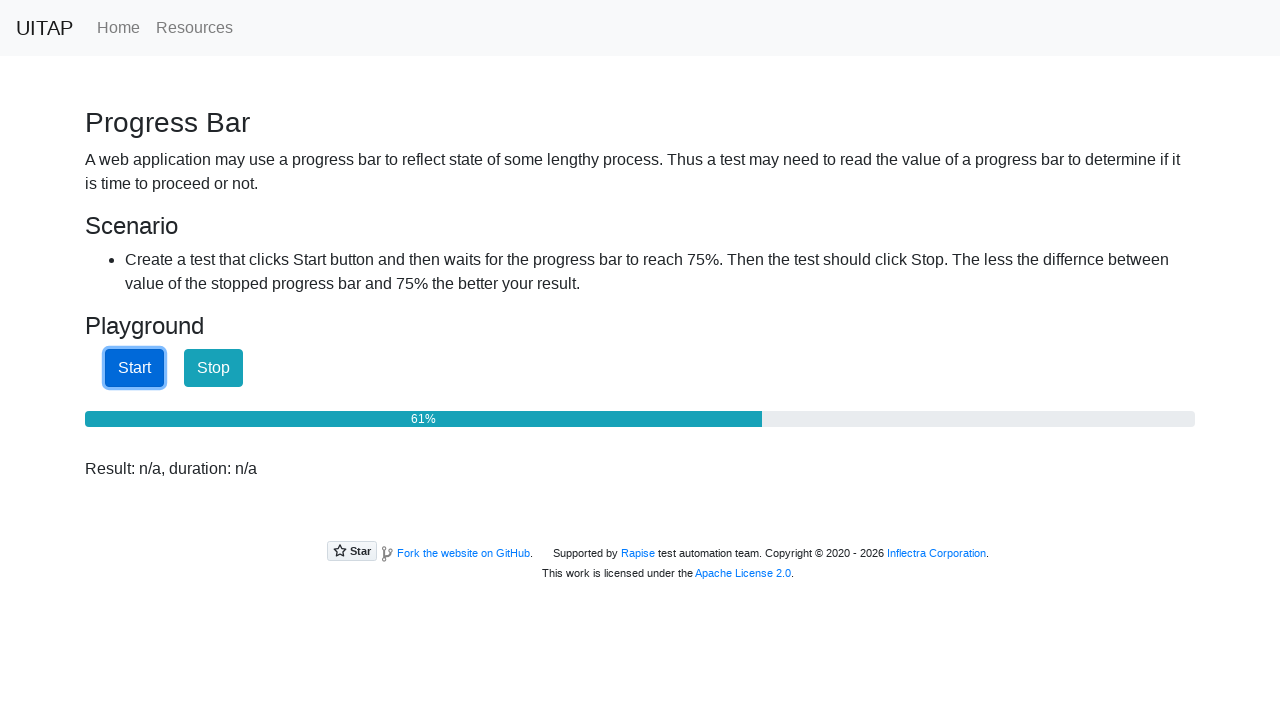

Progress bar at 62% - waiting for it to reach 75%
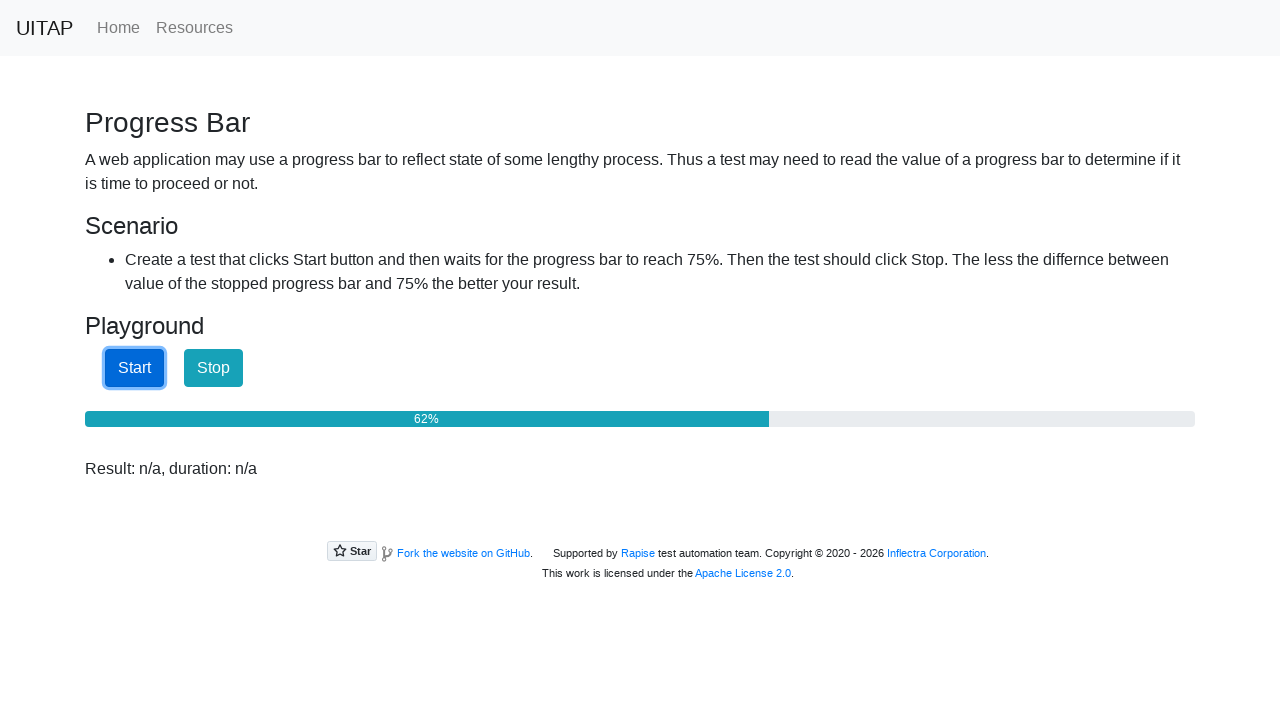

Progress bar at 62% - waiting for it to reach 75%
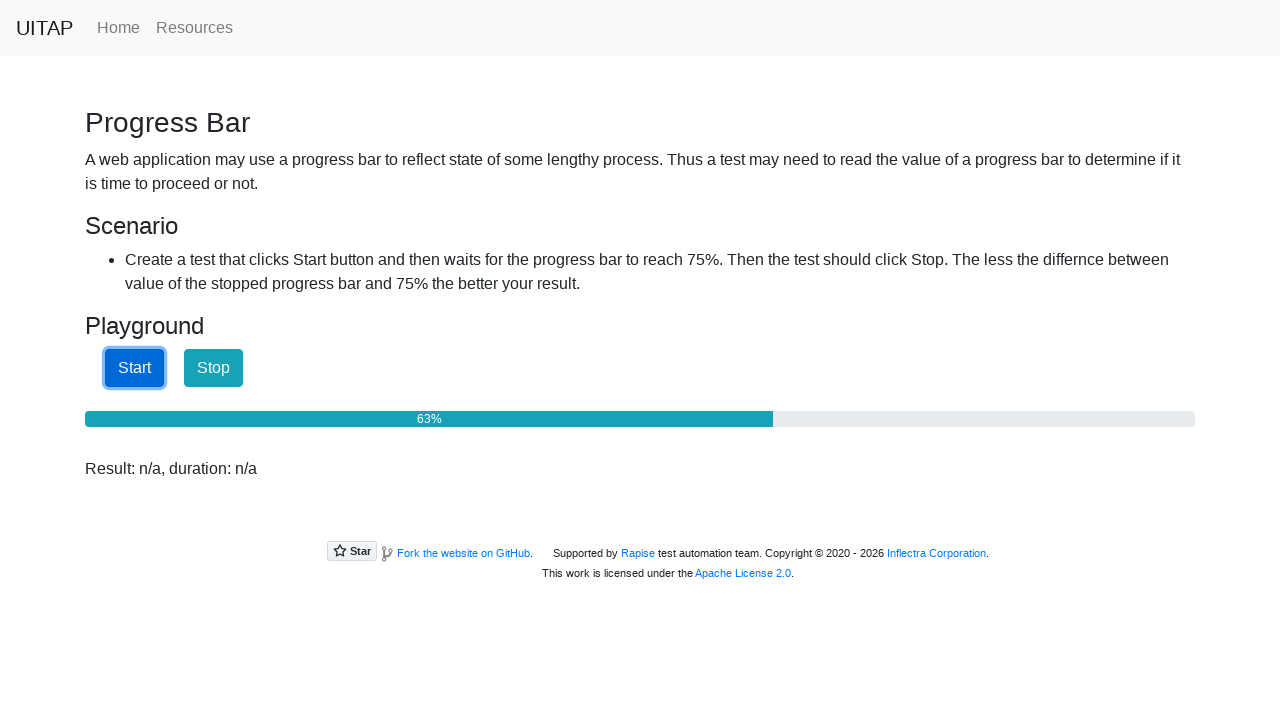

Progress bar at 63% - waiting for it to reach 75%
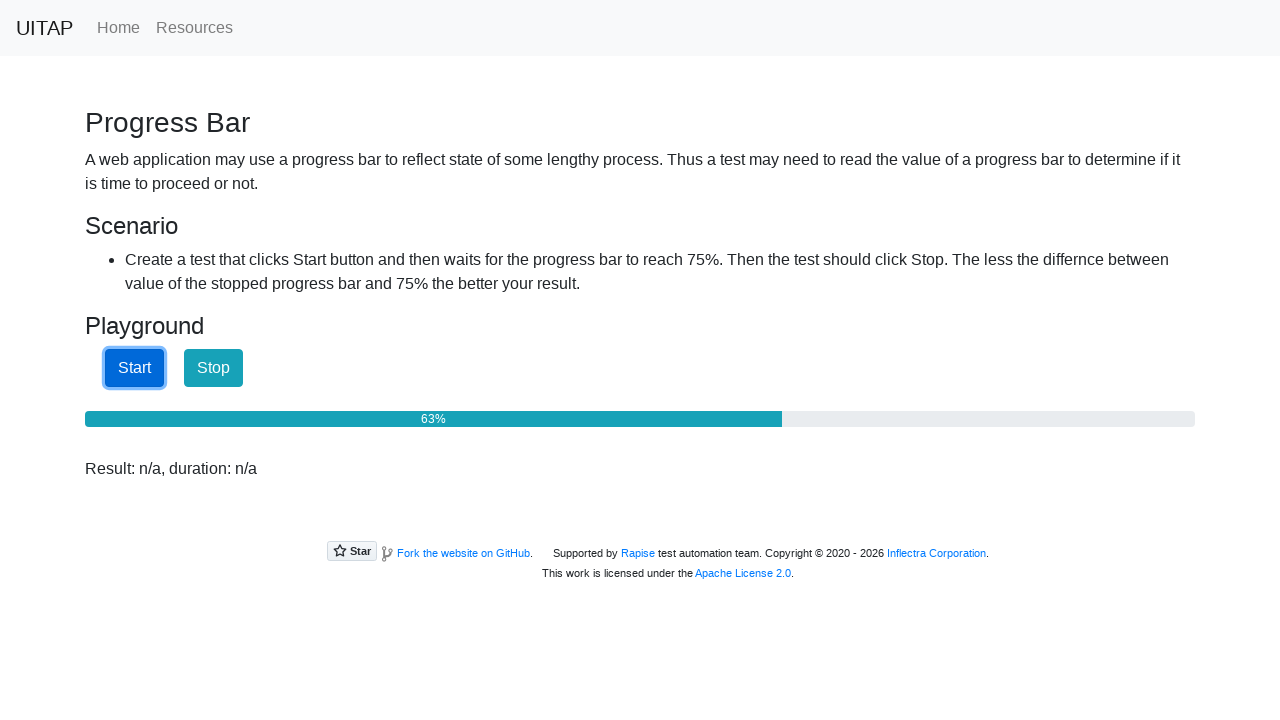

Progress bar at 63% - waiting for it to reach 75%
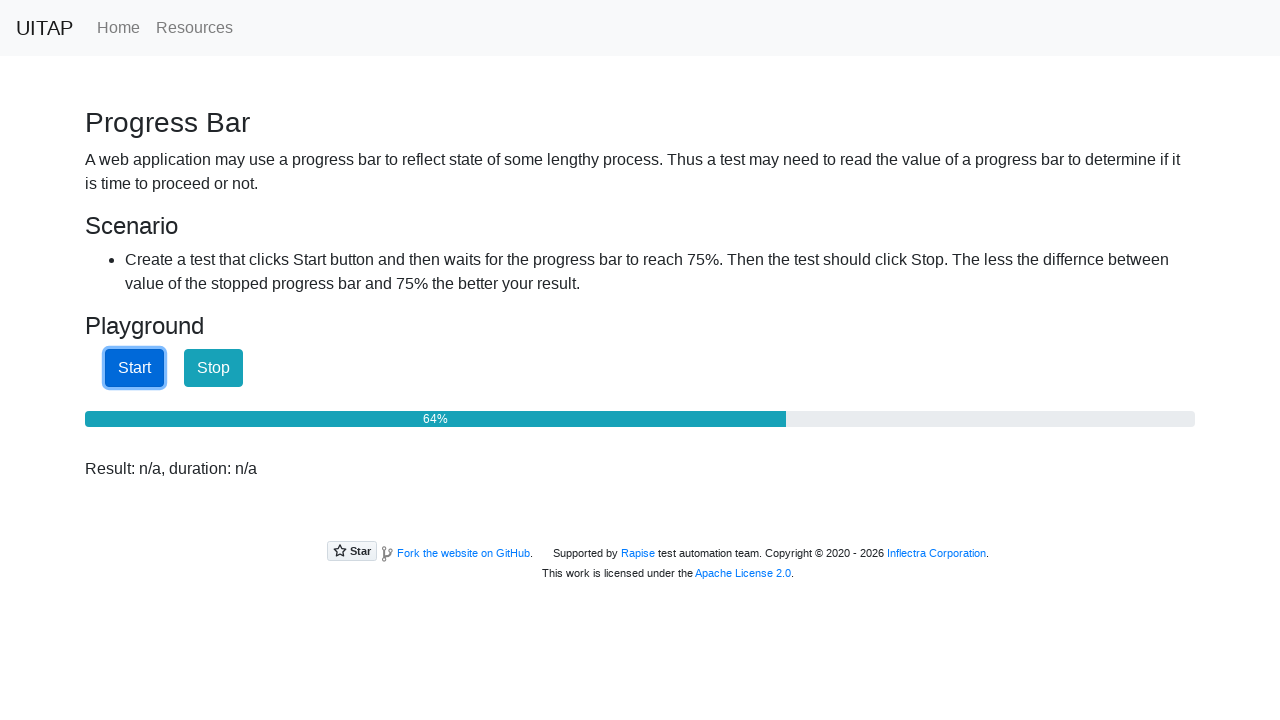

Progress bar at 64% - waiting for it to reach 75%
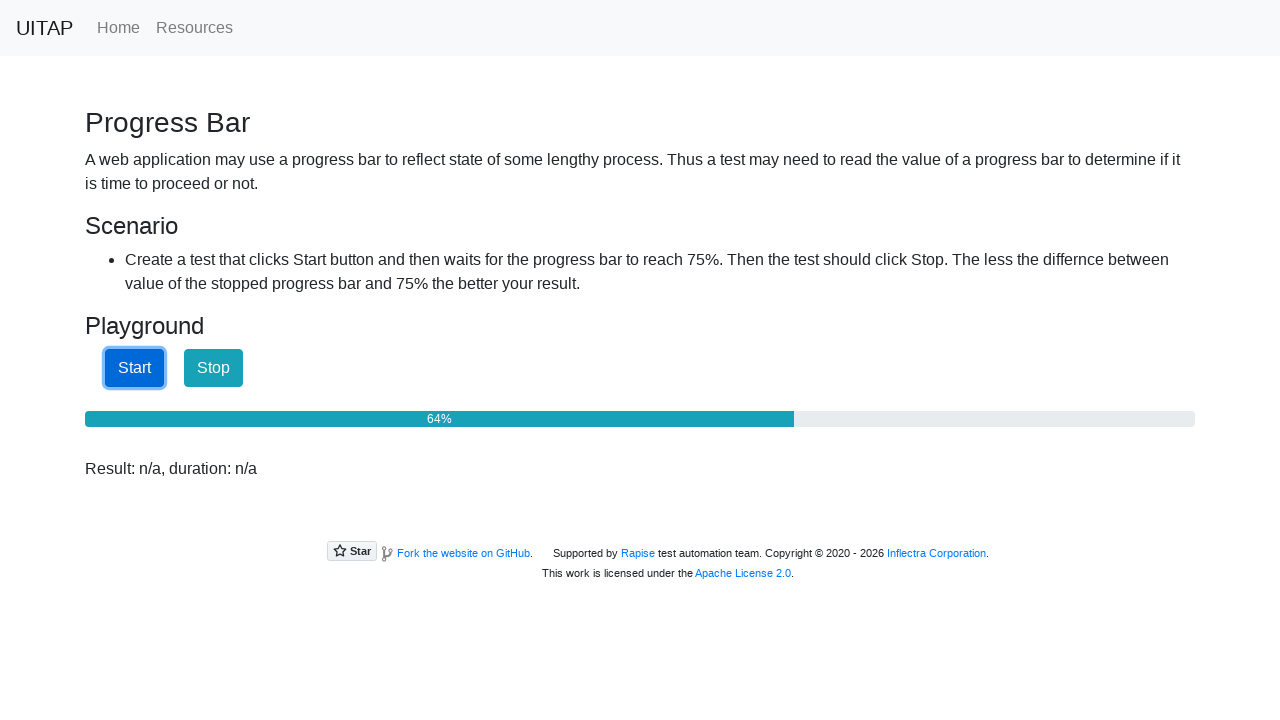

Progress bar at 65% - waiting for it to reach 75%
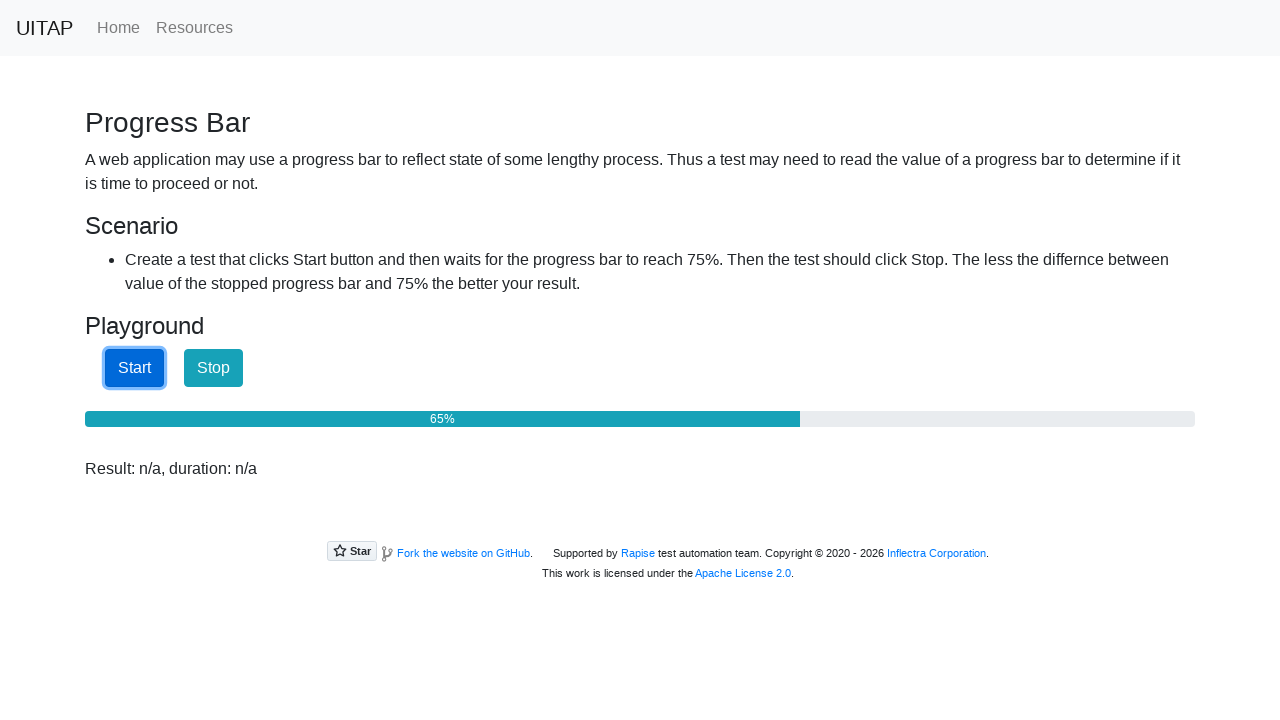

Progress bar at 65% - waiting for it to reach 75%
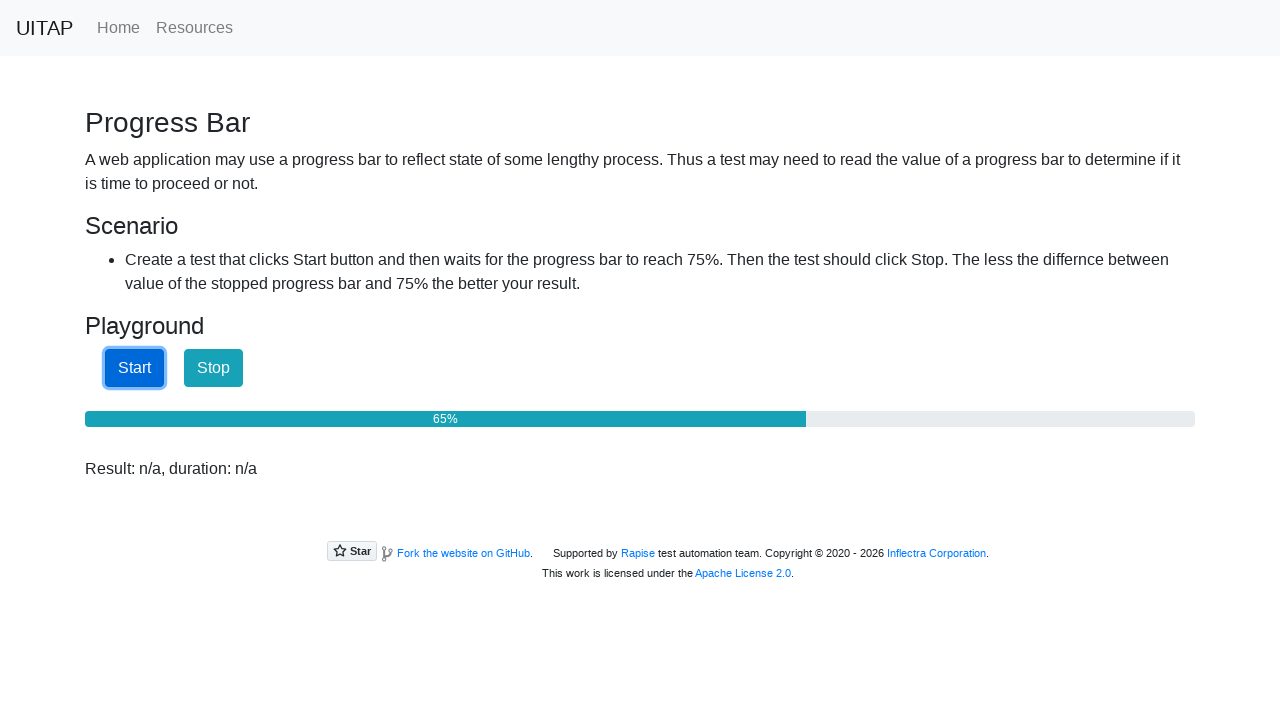

Progress bar at 66% - waiting for it to reach 75%
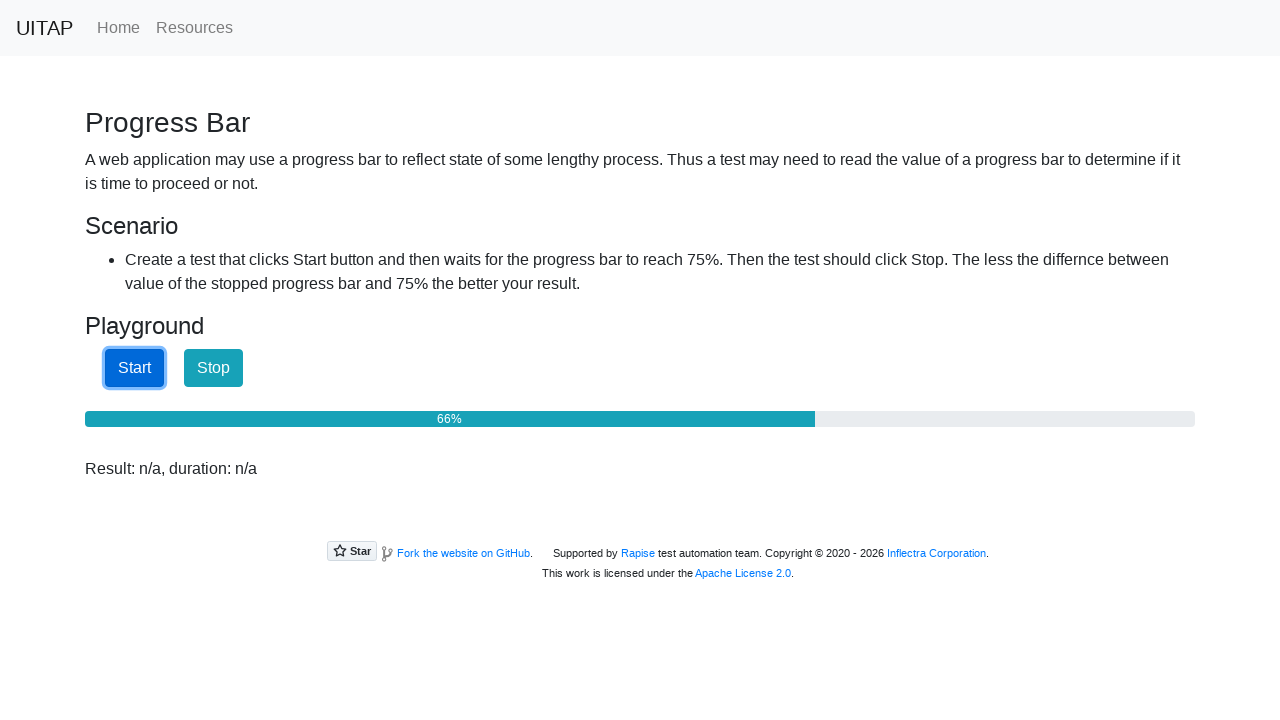

Progress bar at 66% - waiting for it to reach 75%
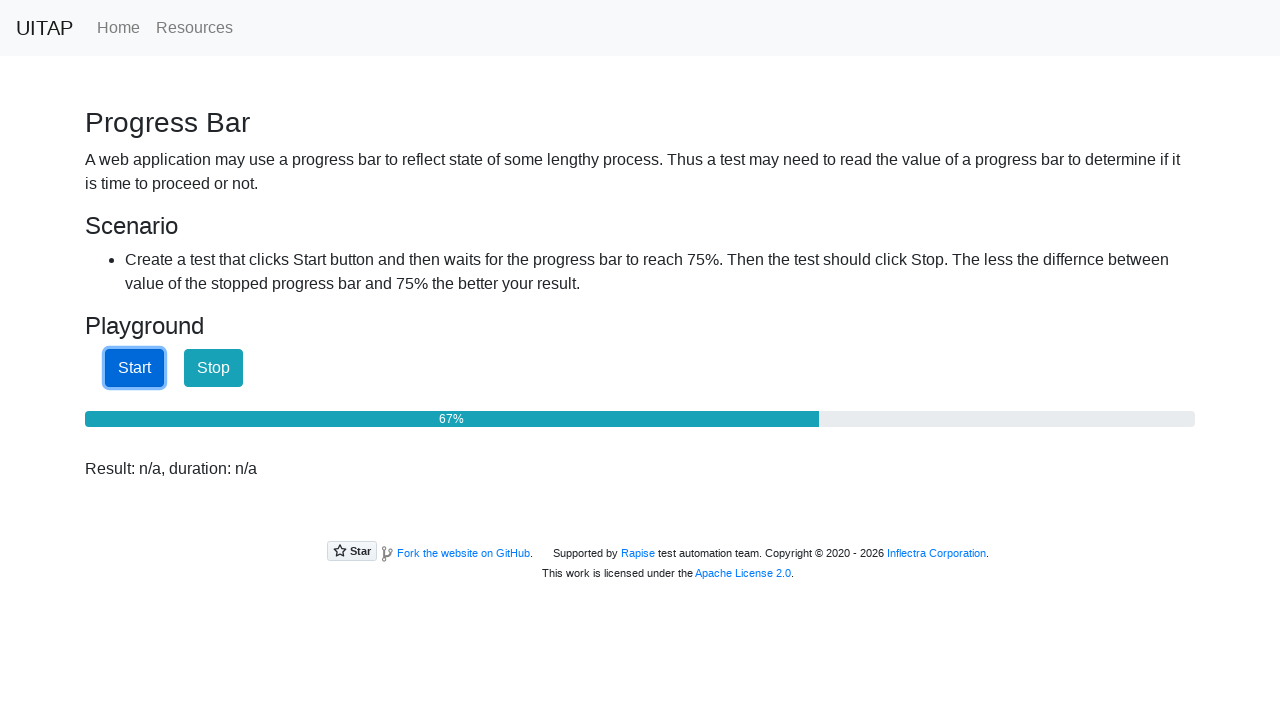

Progress bar at 67% - waiting for it to reach 75%
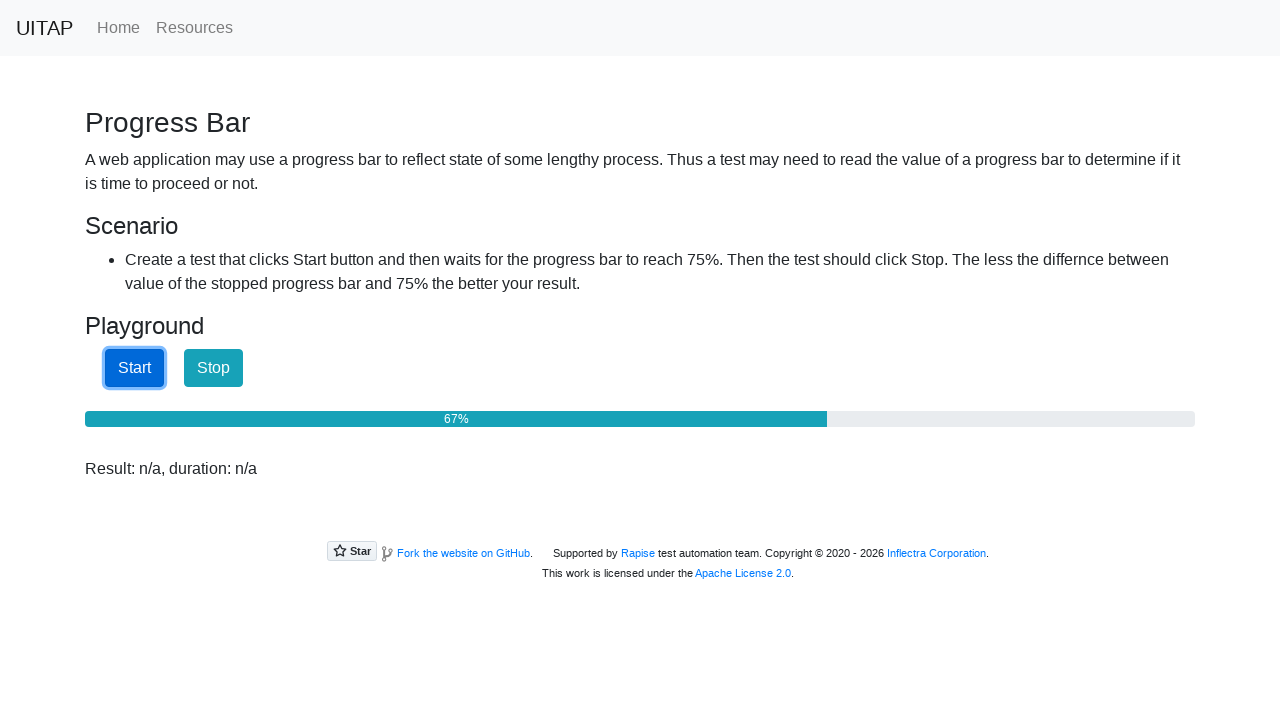

Progress bar at 68% - waiting for it to reach 75%
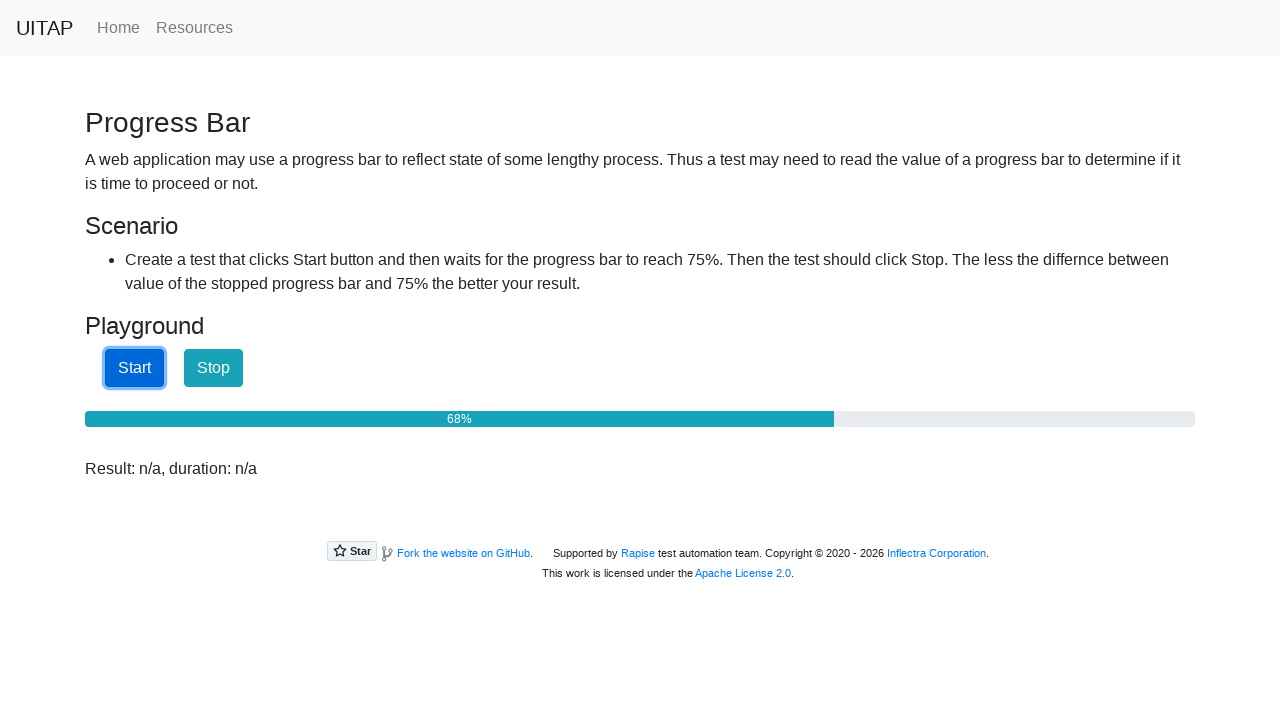

Progress bar at 68% - waiting for it to reach 75%
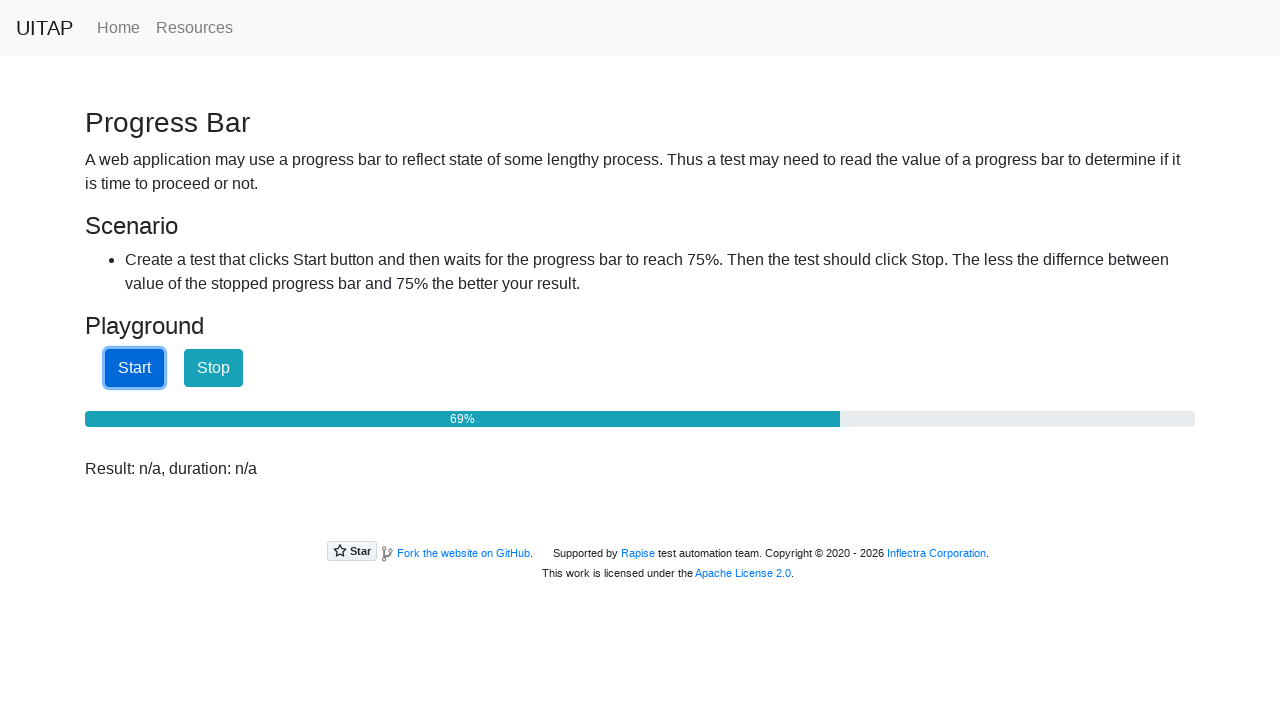

Progress bar at 69% - waiting for it to reach 75%
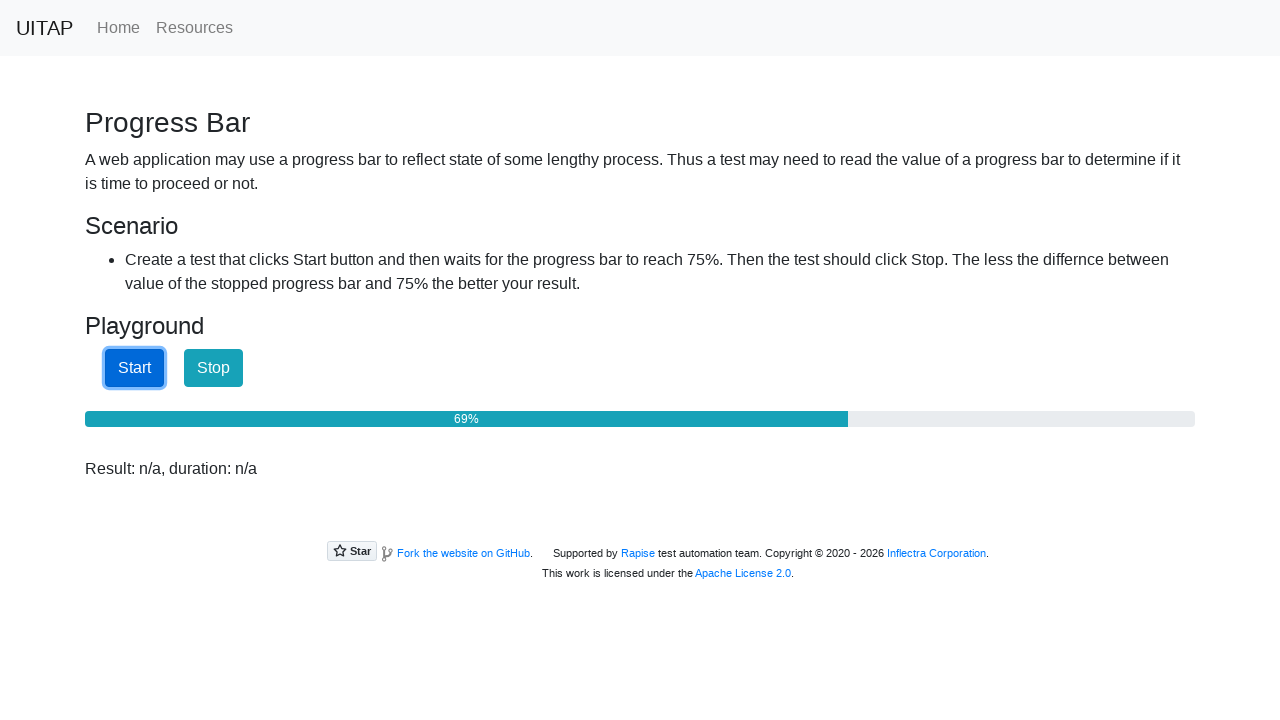

Progress bar at 69% - waiting for it to reach 75%
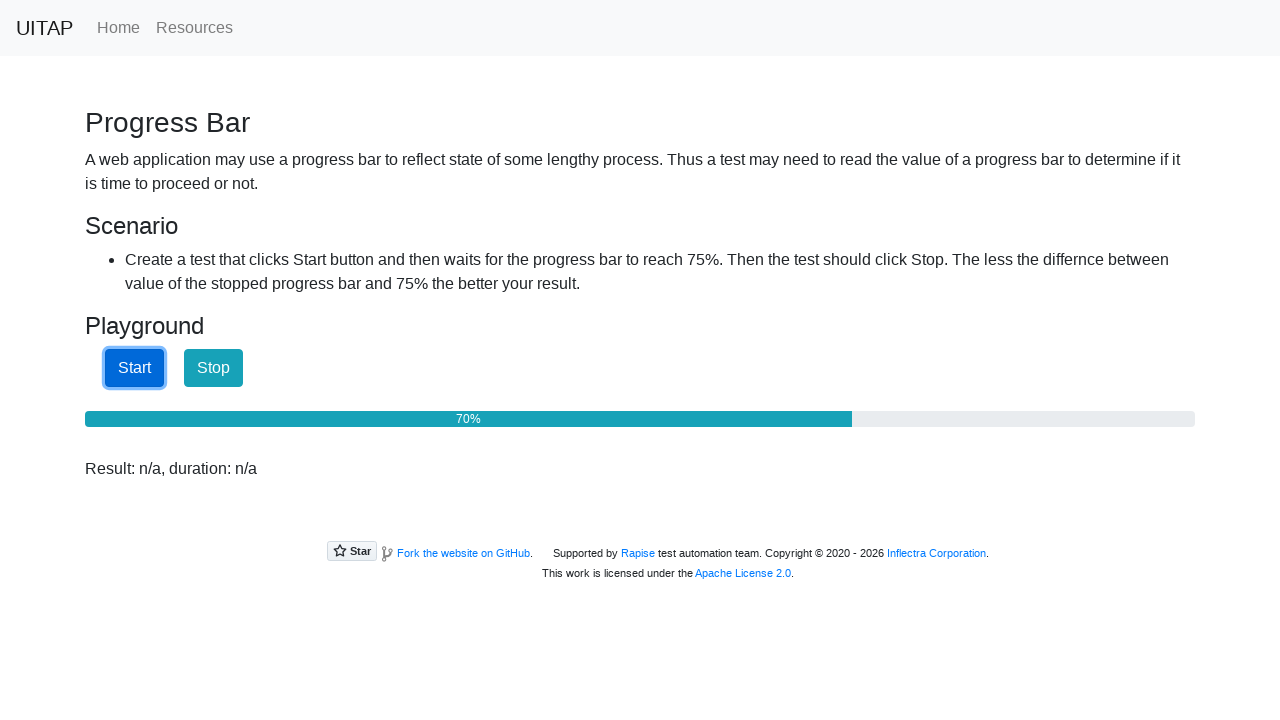

Progress bar at 70% - waiting for it to reach 75%
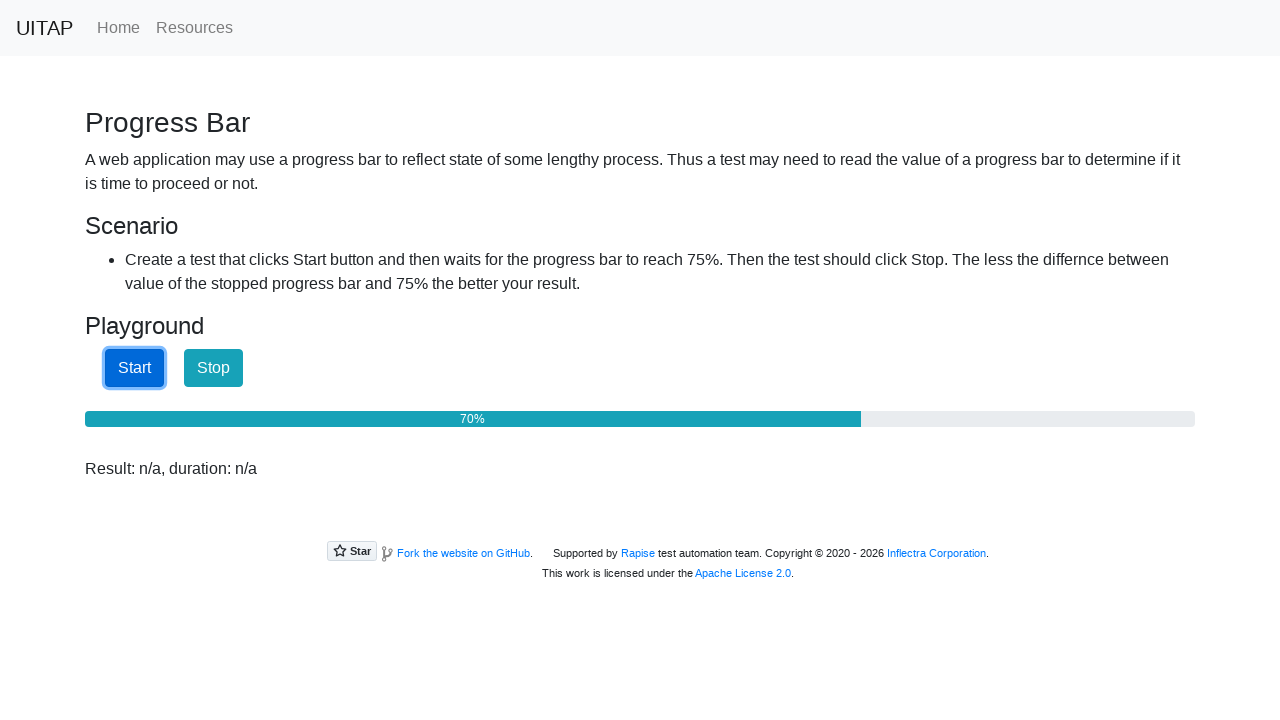

Progress bar at 71% - waiting for it to reach 75%
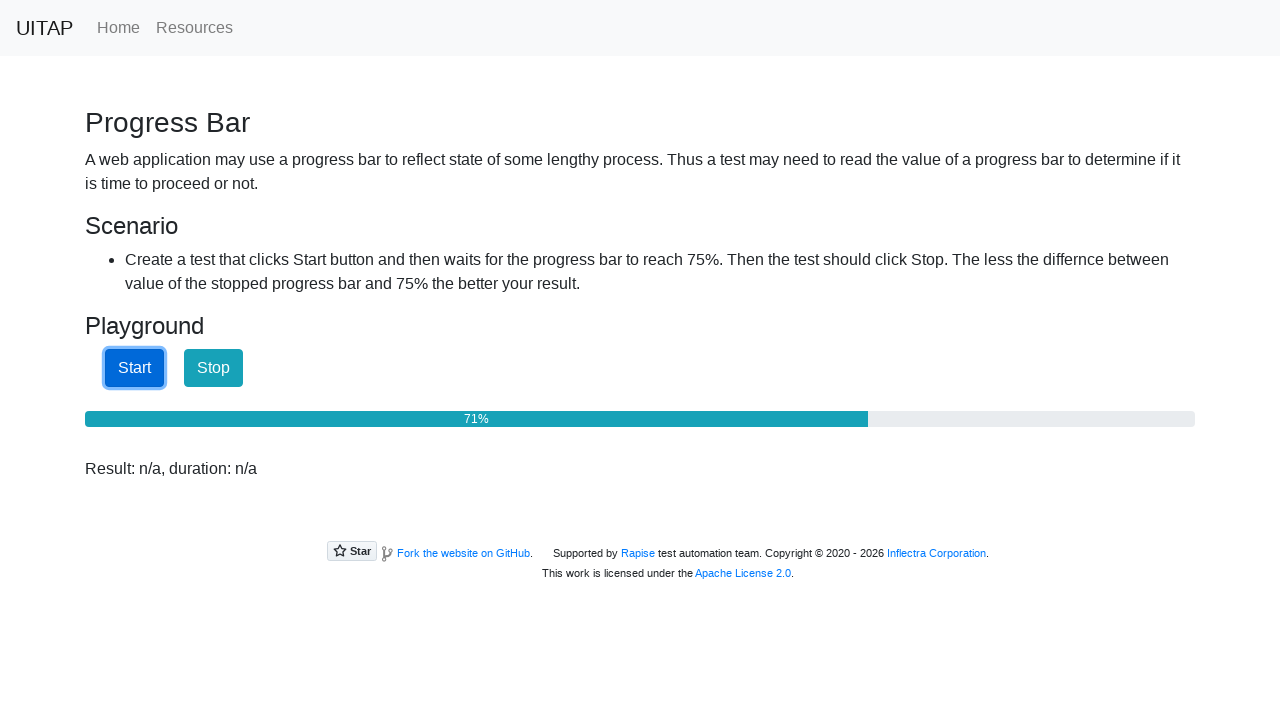

Progress bar at 71% - waiting for it to reach 75%
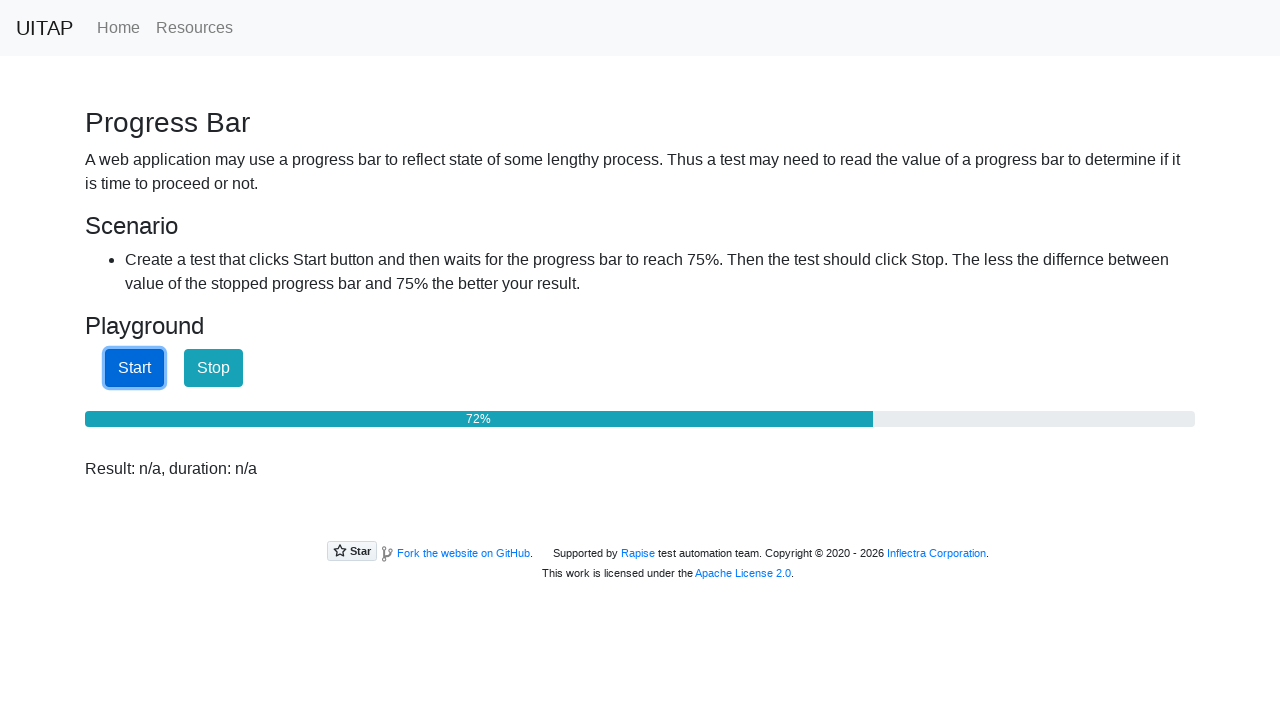

Progress bar at 72% - waiting for it to reach 75%
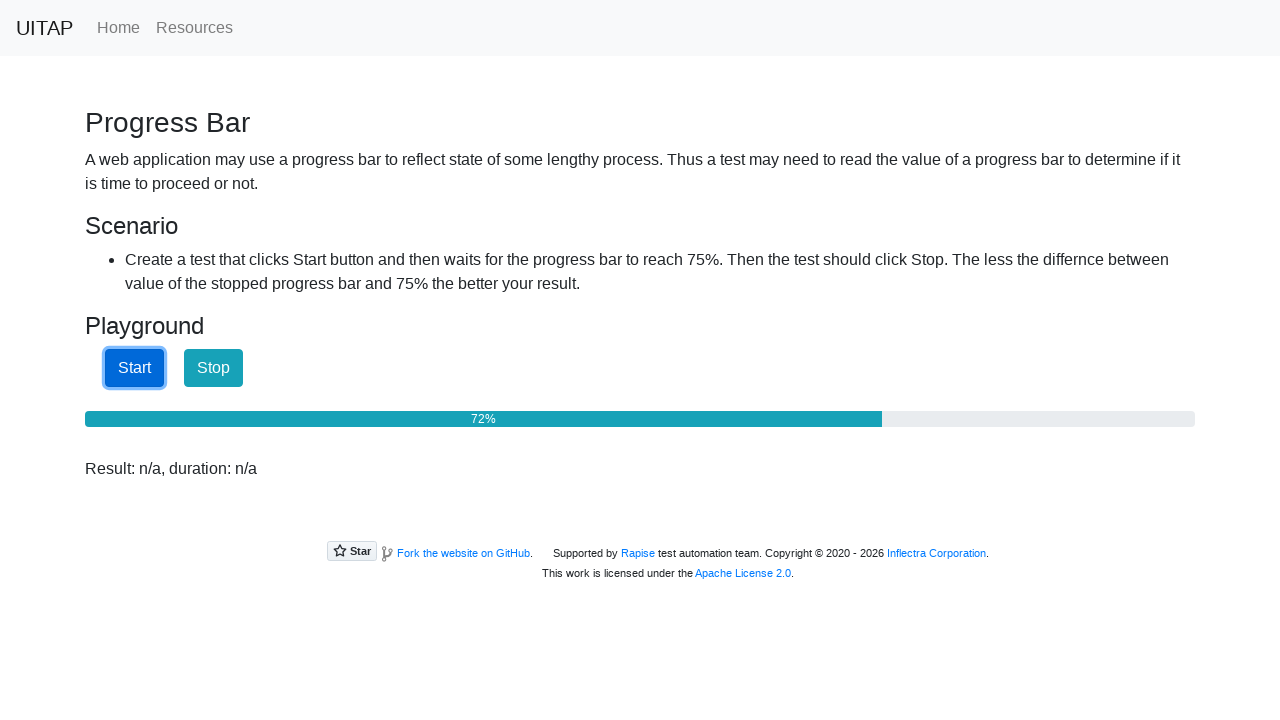

Progress bar at 72% - waiting for it to reach 75%
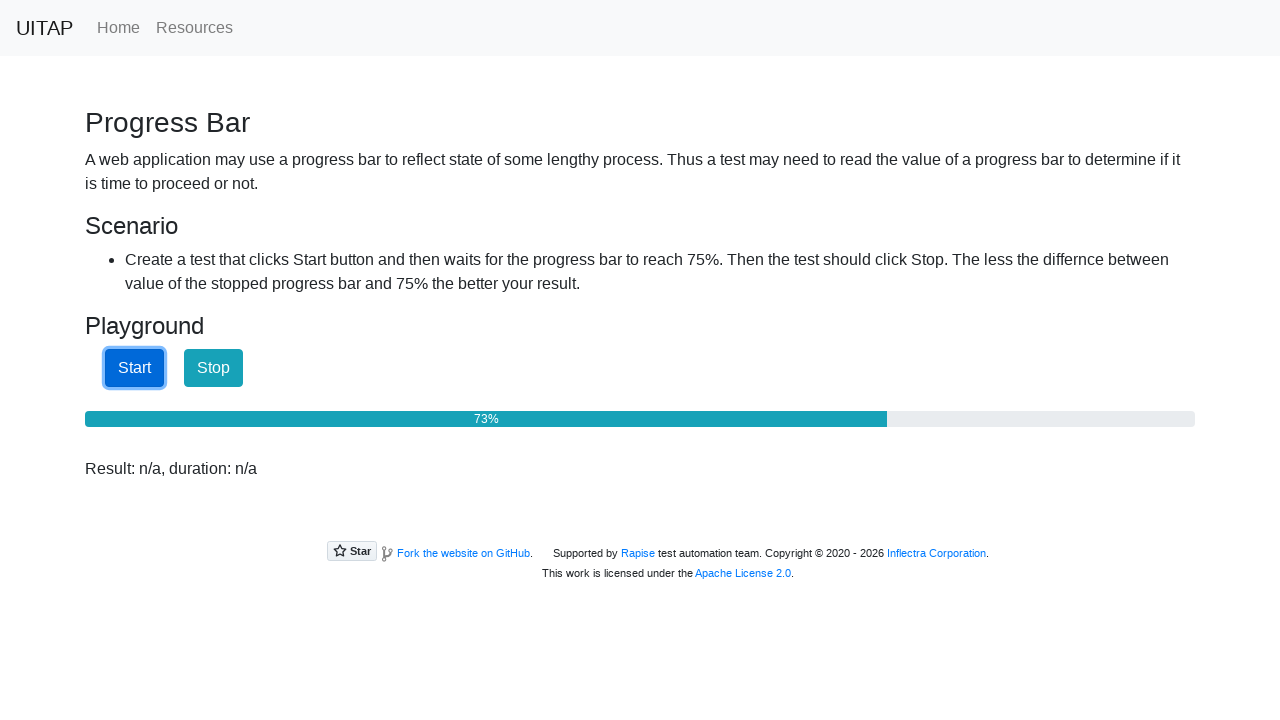

Progress bar at 73% - waiting for it to reach 75%
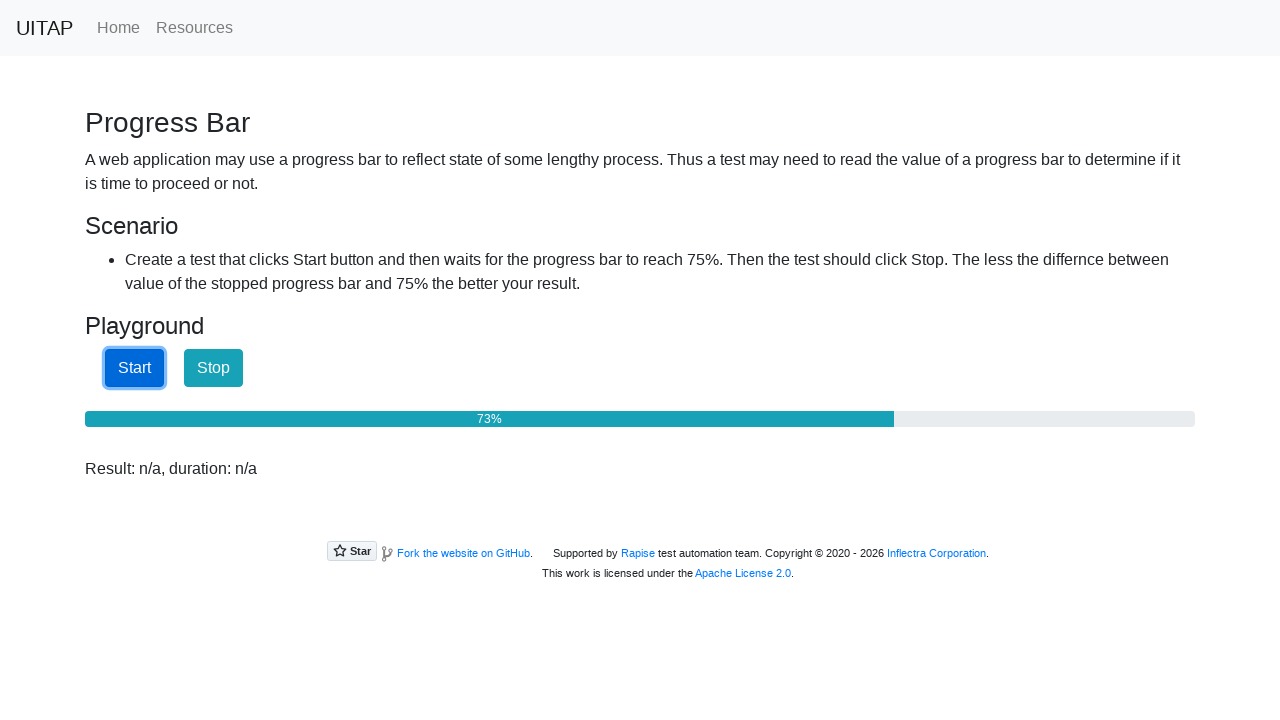

Progress bar at 74% - waiting for it to reach 75%
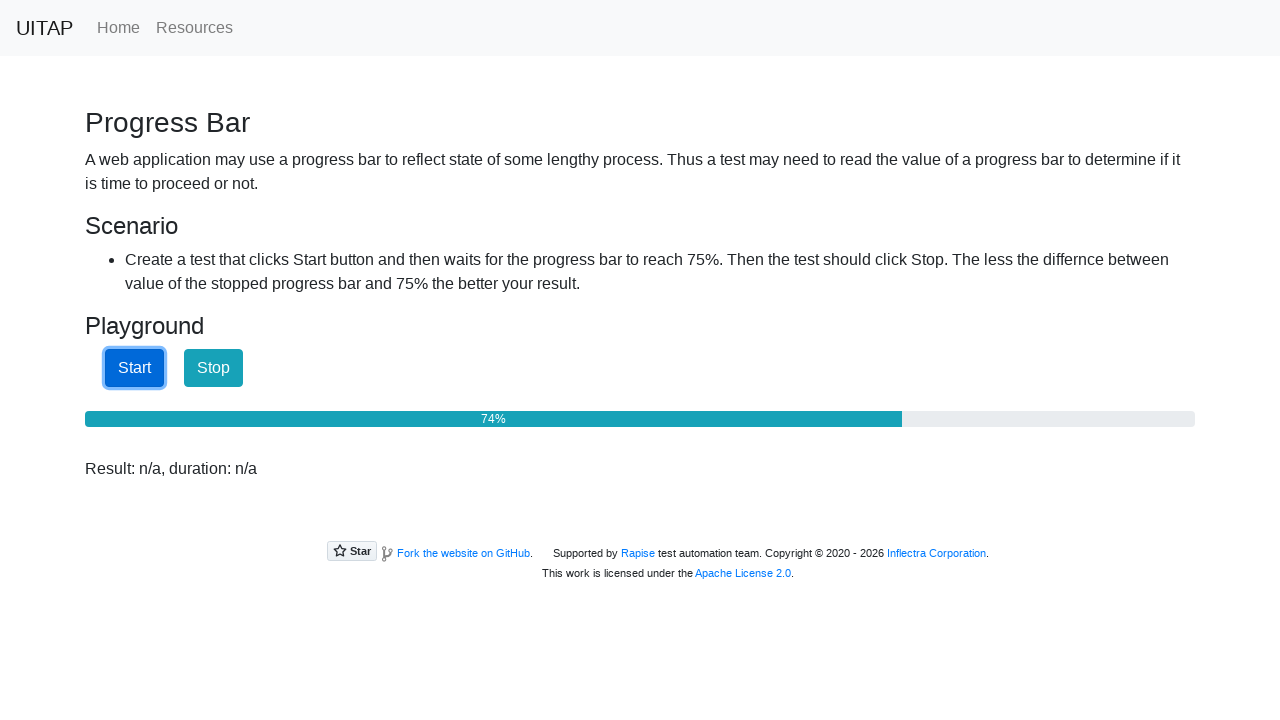

Progress bar at 74% - waiting for it to reach 75%
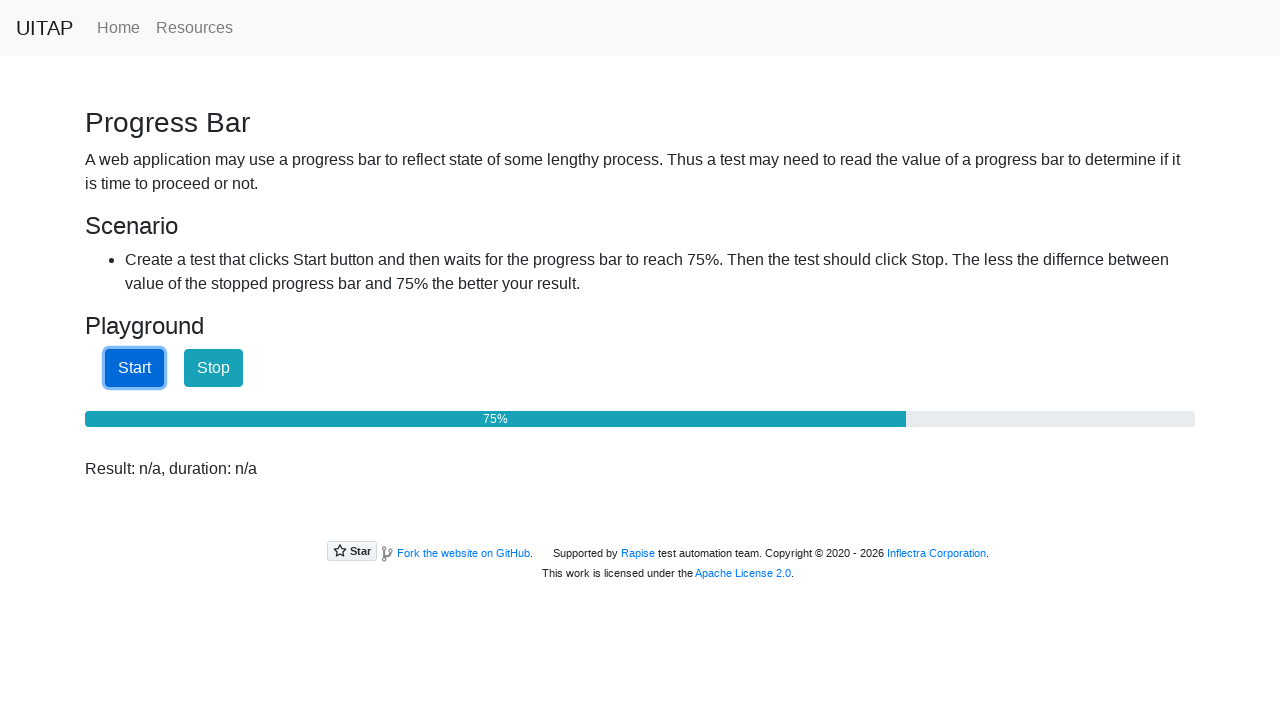

Progress bar reached 75% - clicked stop button at (214, 368) on #stopButton
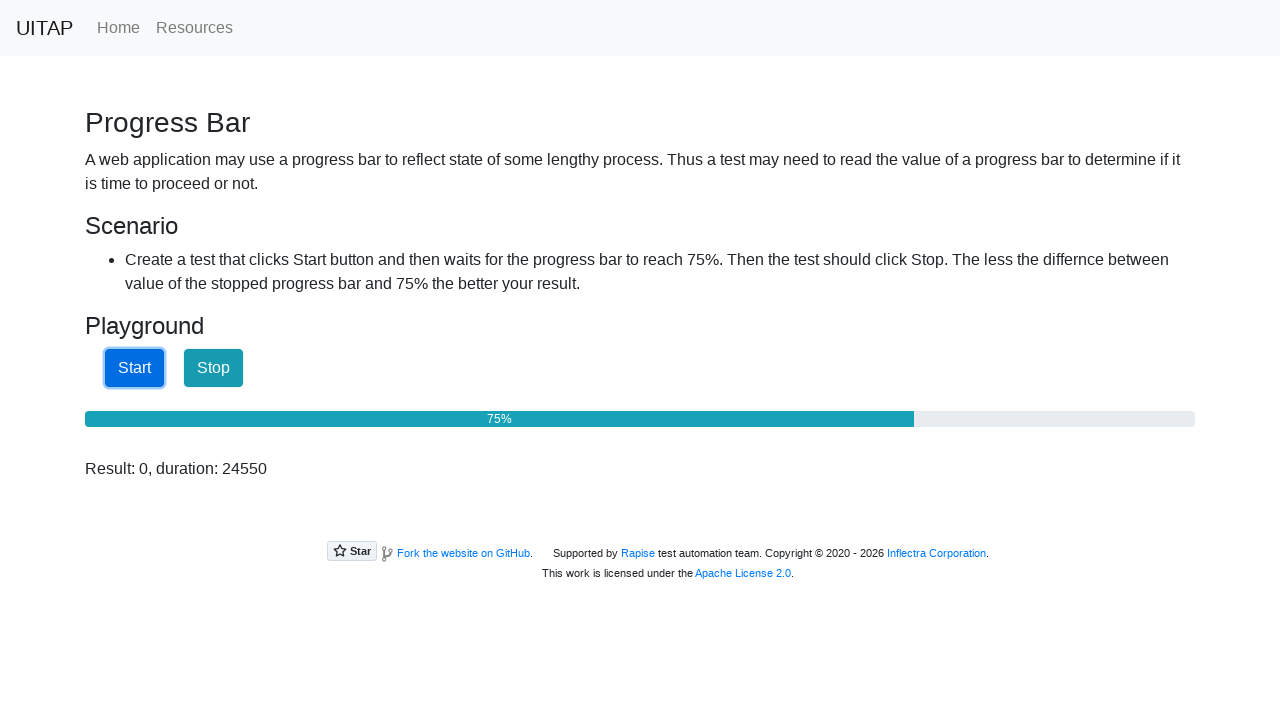

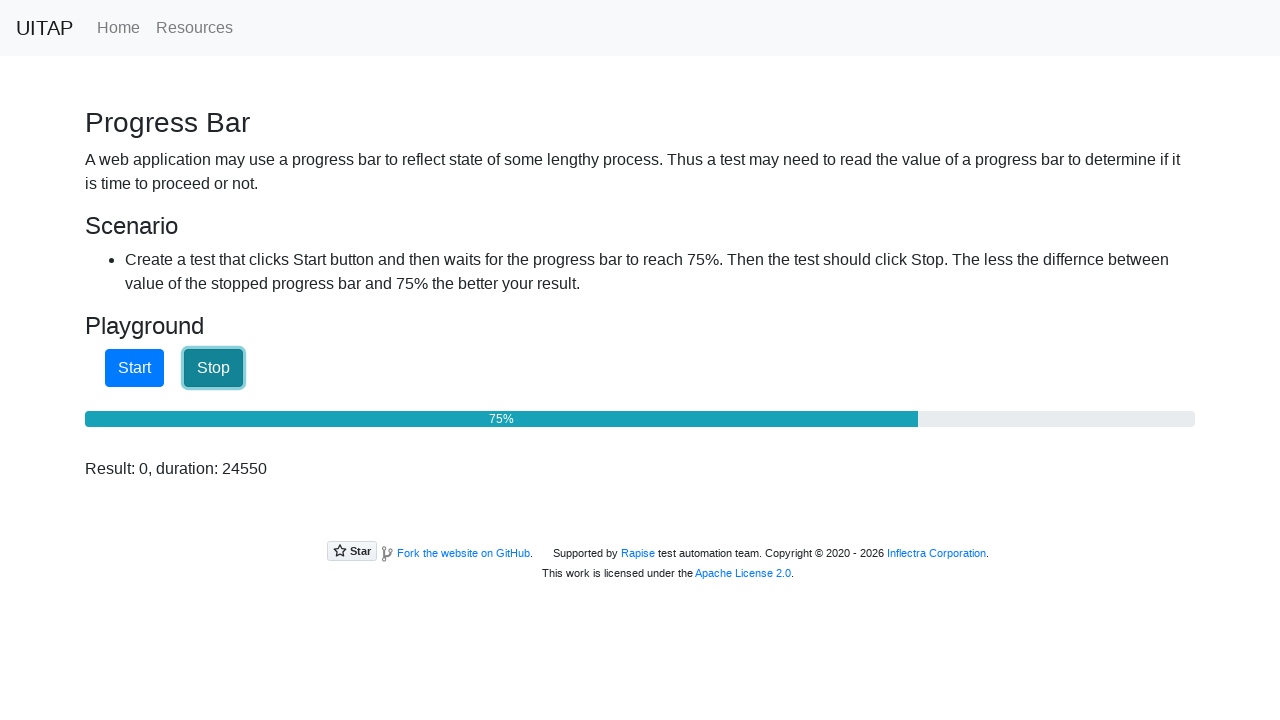